Iterates through all chapter sections, clicks each link, and navigates back to verify all links work correctly

Starting URL: https://bonigarcia.dev/selenium-webdriver-java/

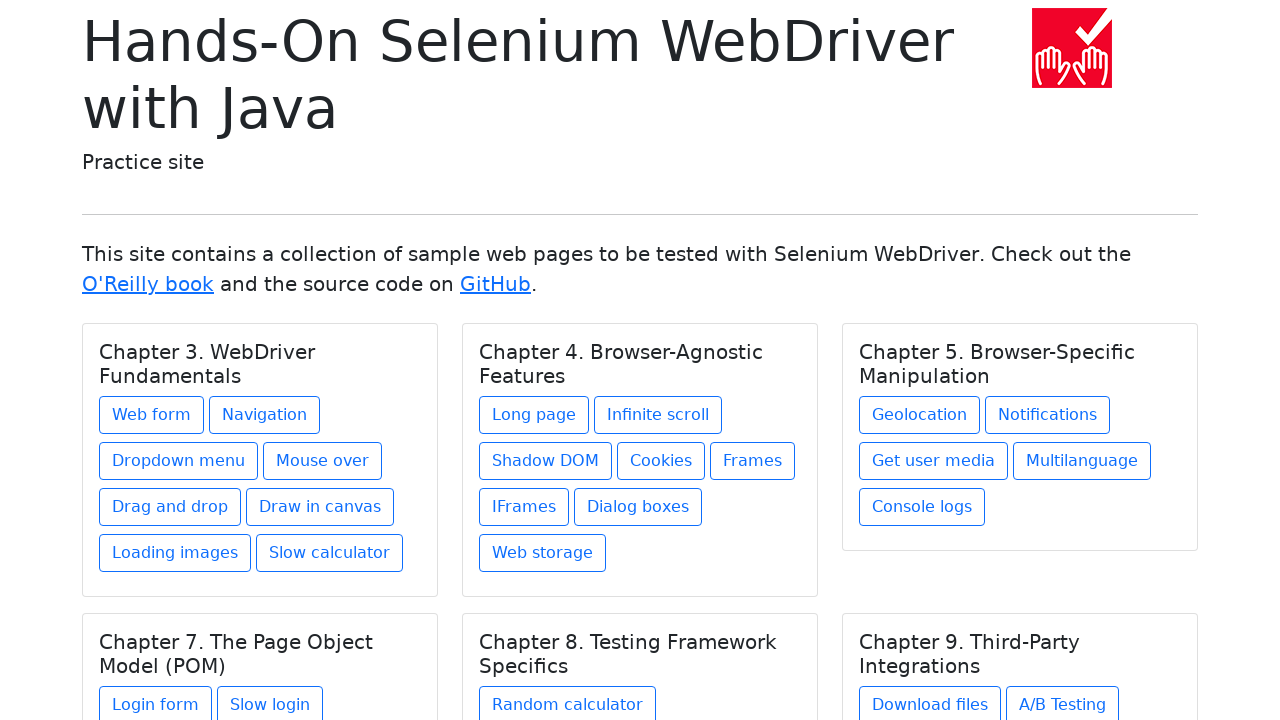

Navigated to starting URL
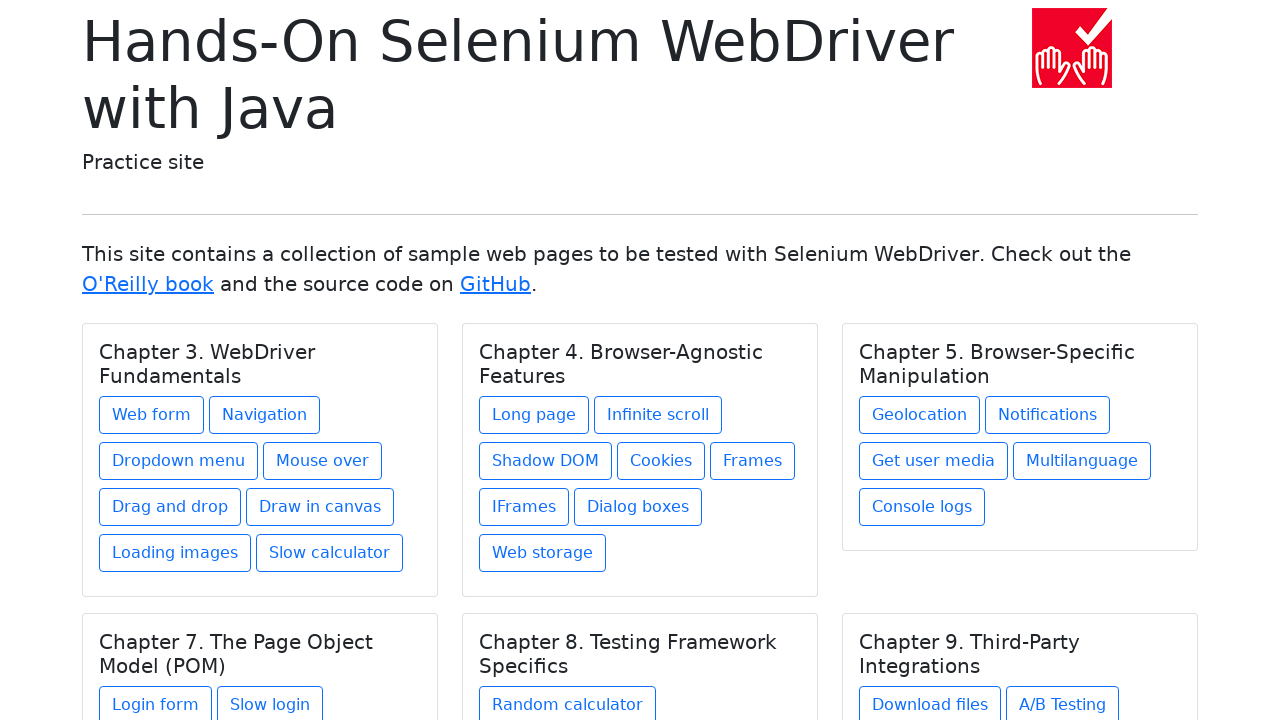

Retrieved all chapter headings
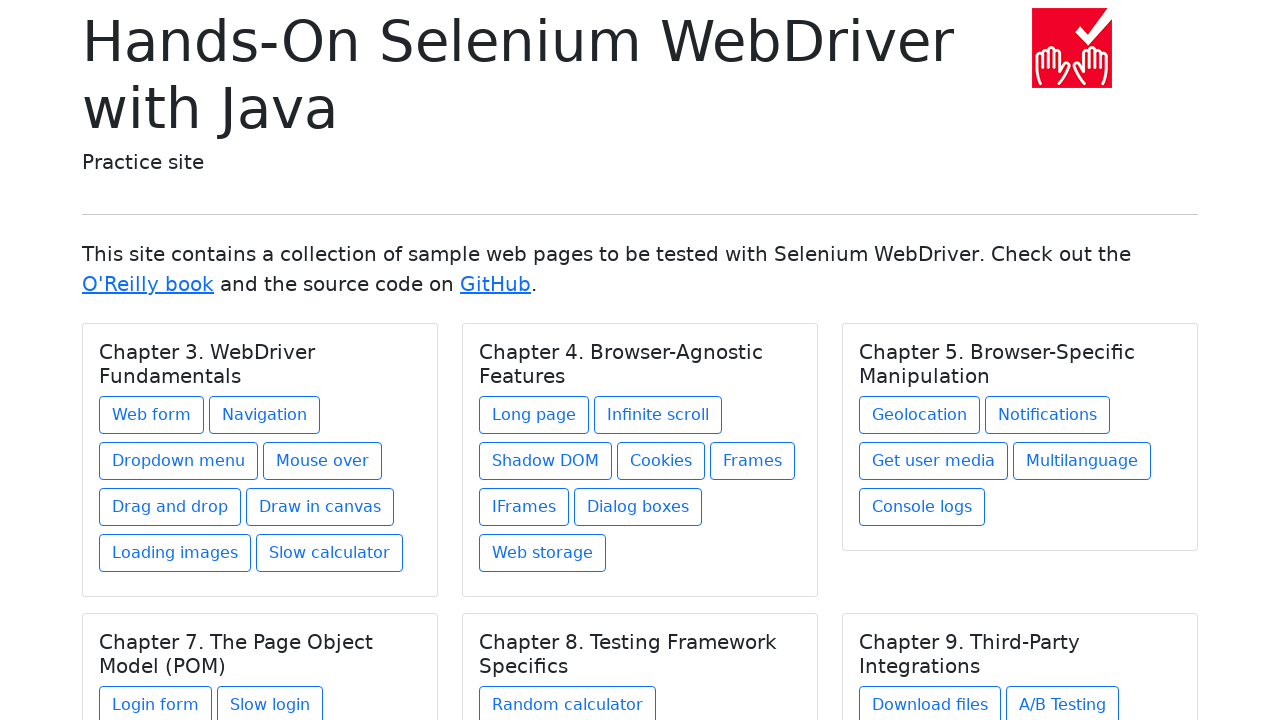

Found 8 links in chapter section
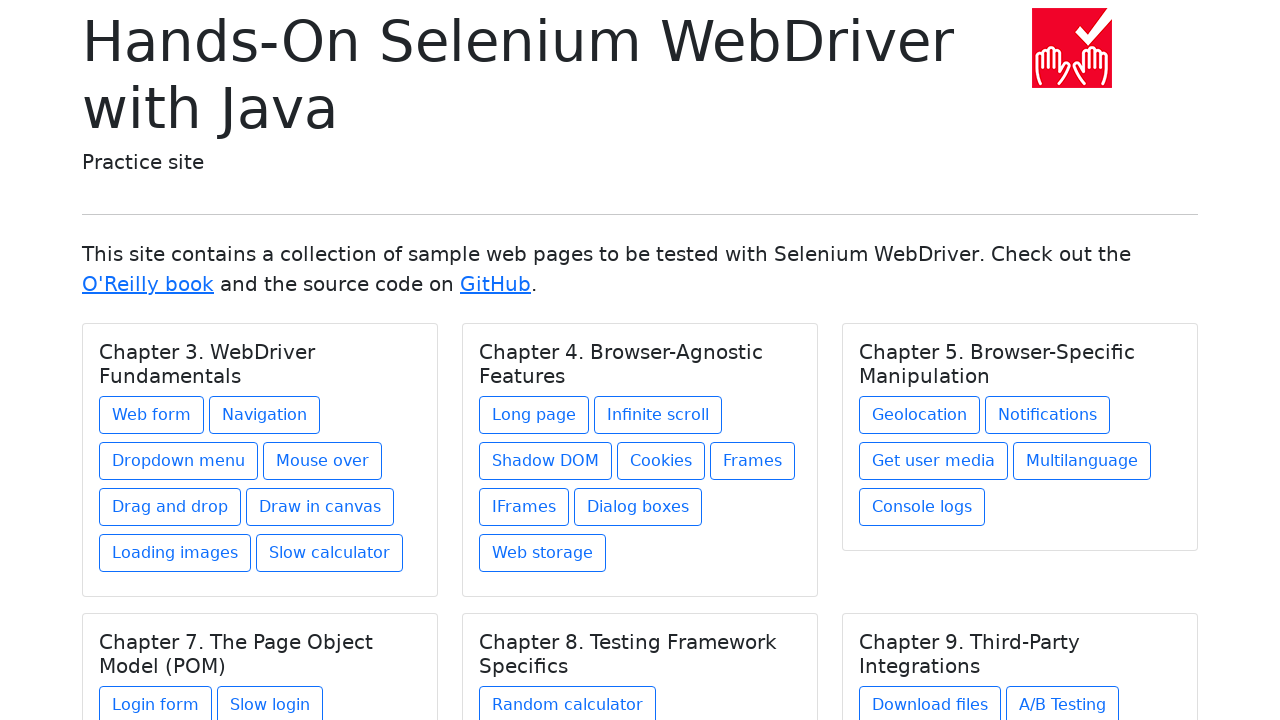

Re-located current chapter after navigation
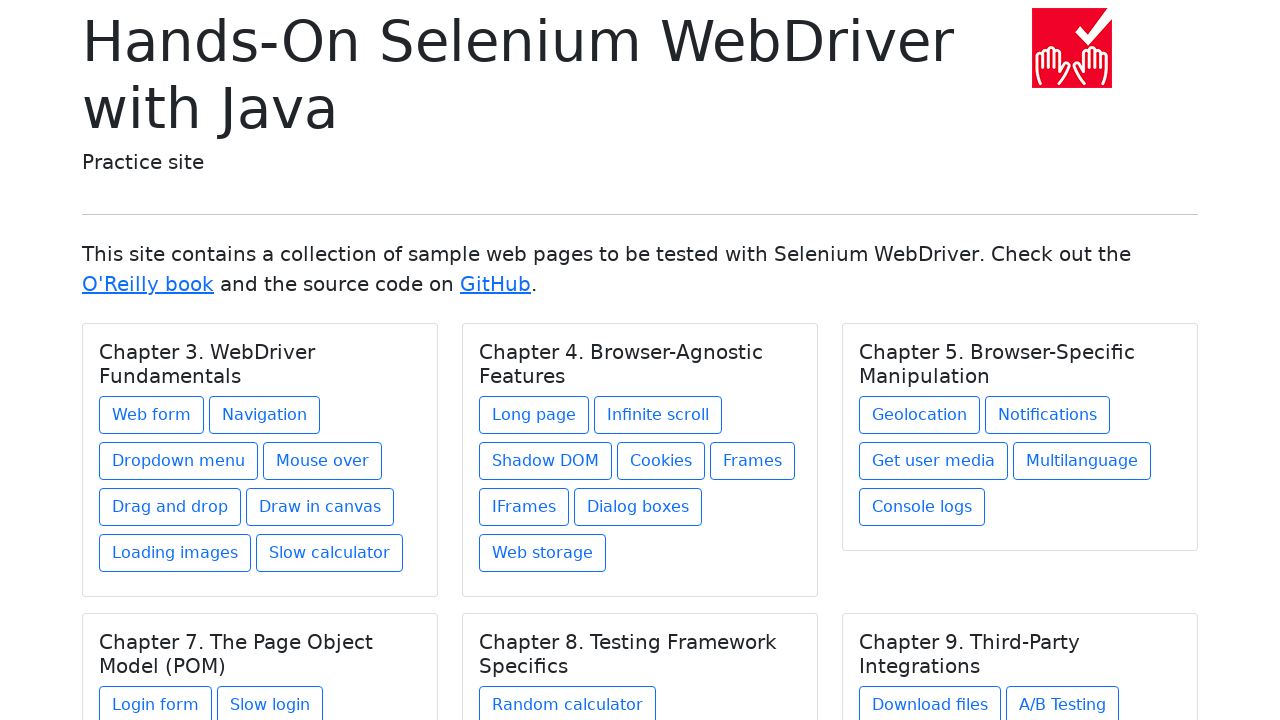

Re-located all links in current chapter
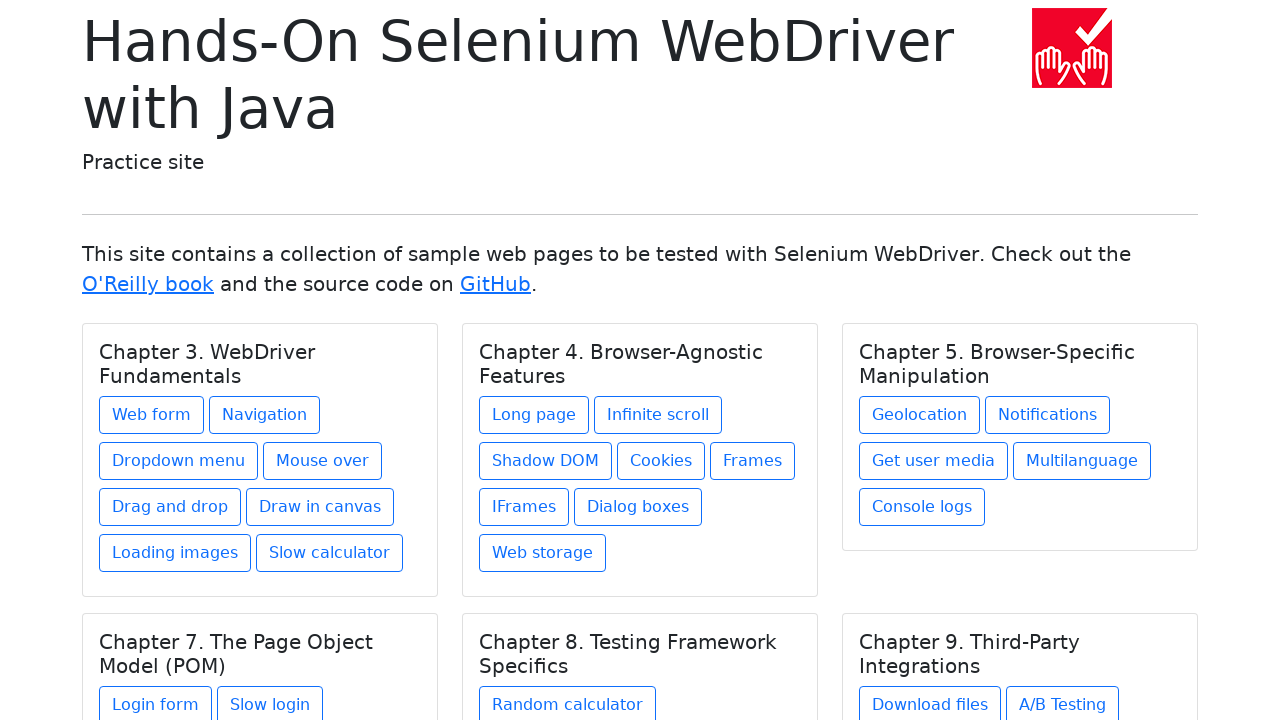

Clicked link 1 in chapter at (152, 415) on h5.card-title >> nth=0 >> xpath=./../a >> nth=0
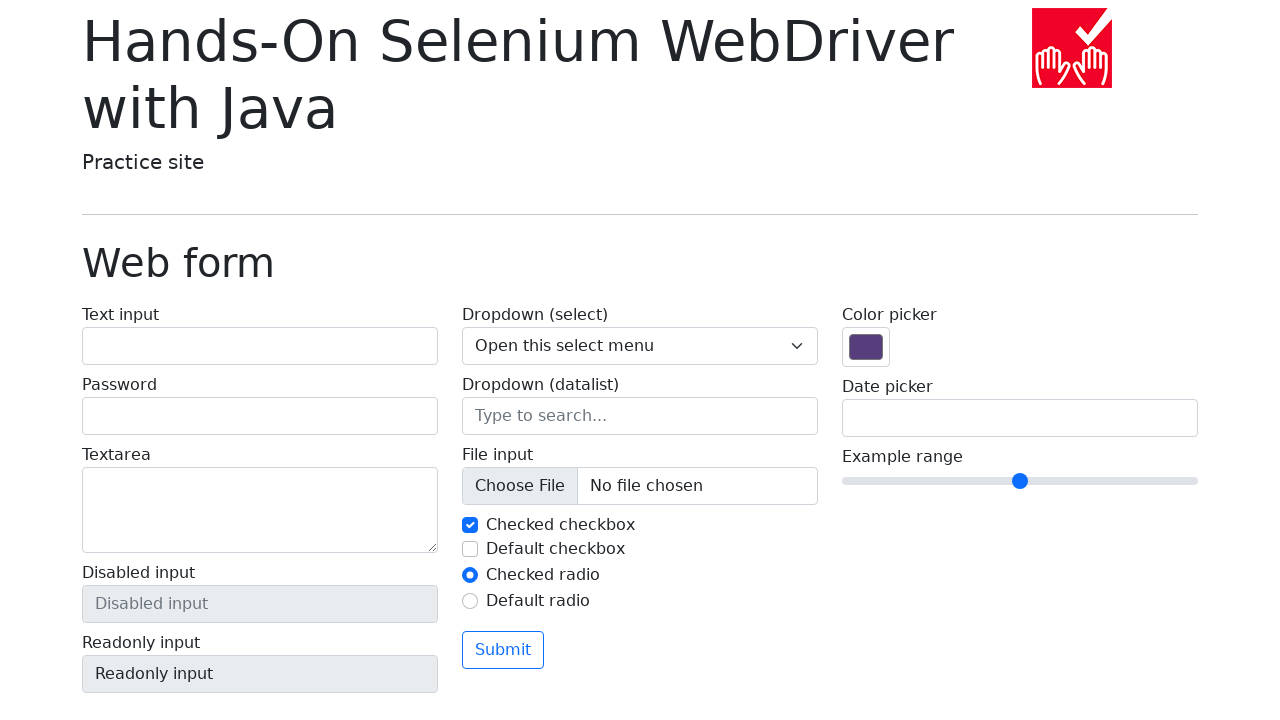

Navigated back to chapter page
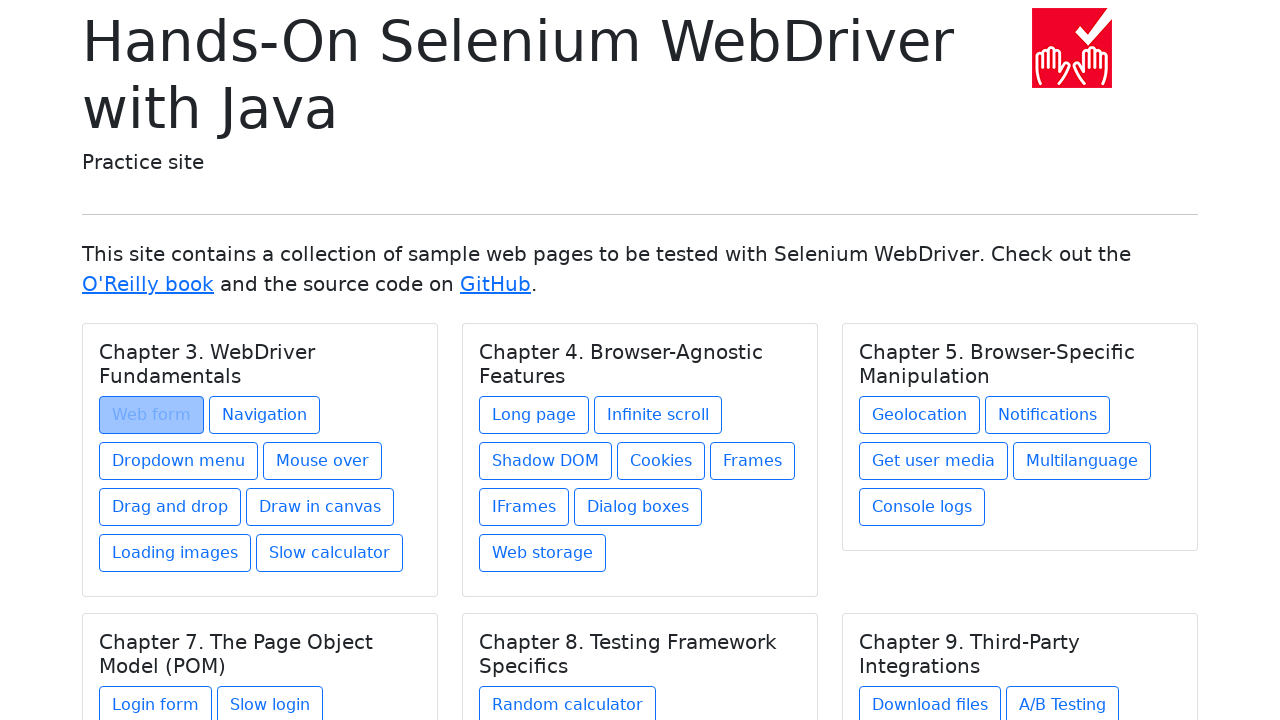

Re-located current chapter after navigation
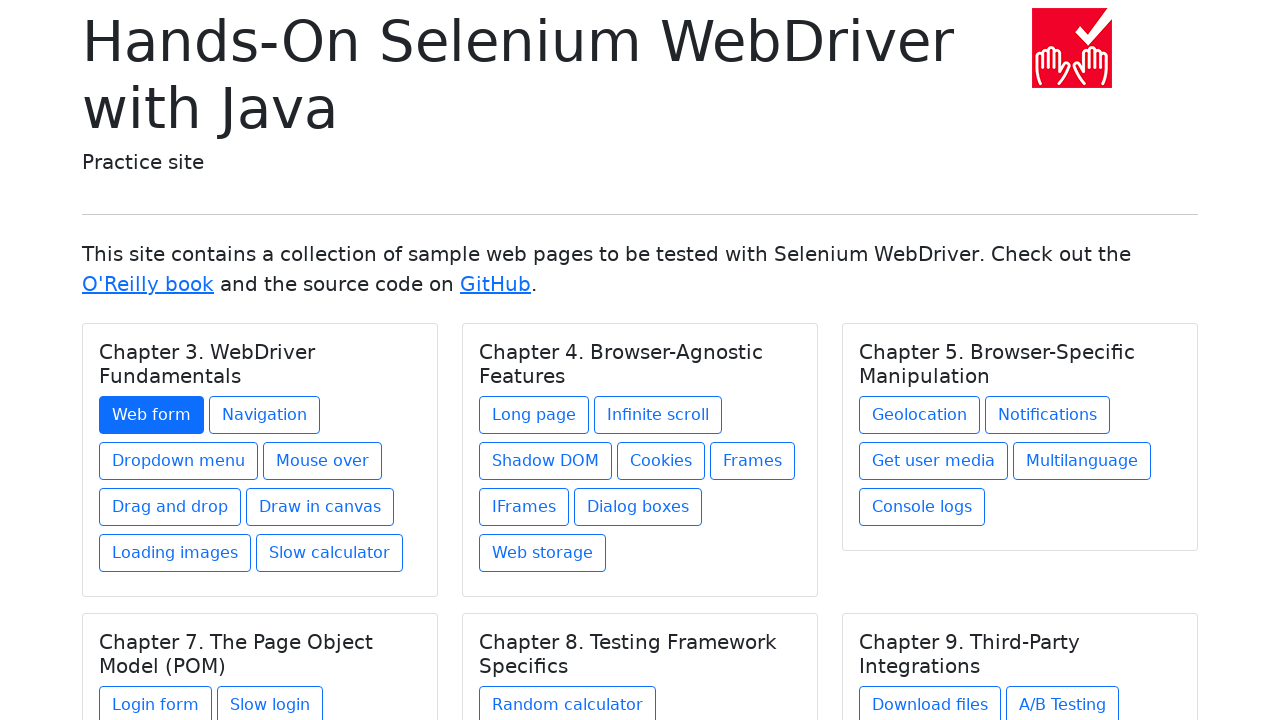

Re-located all links in current chapter
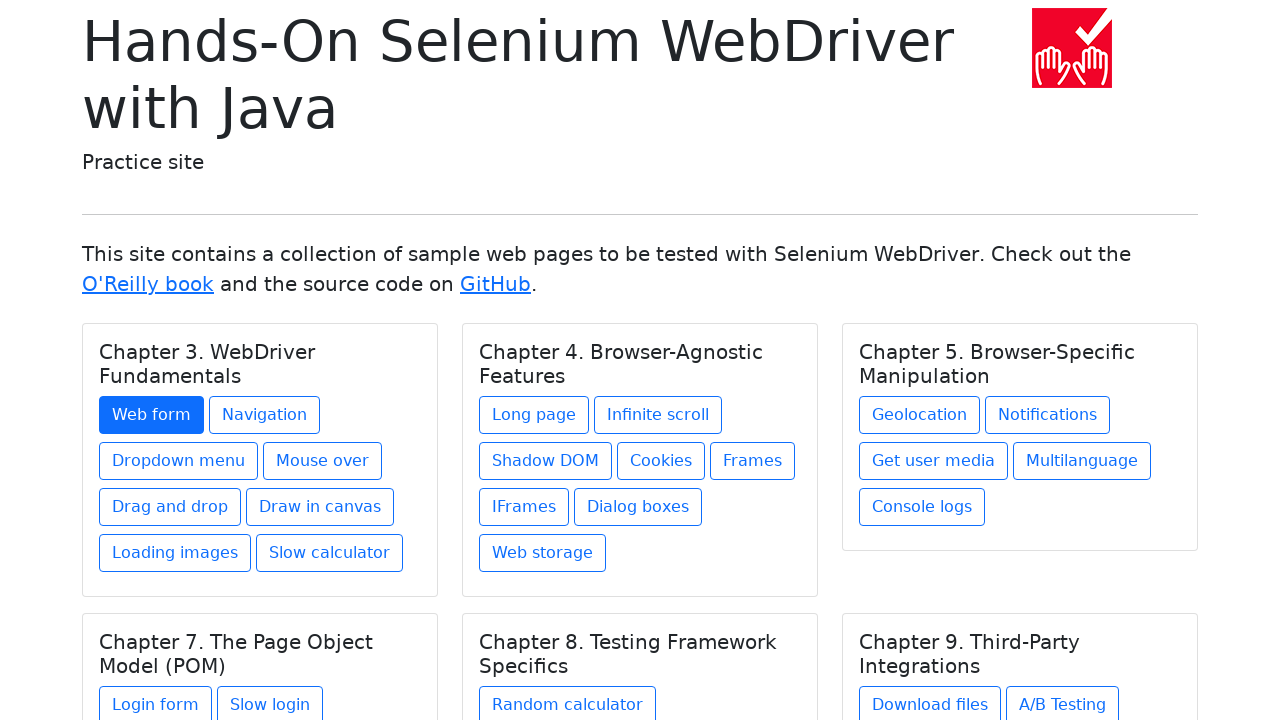

Clicked link 2 in chapter at (264, 415) on h5.card-title >> nth=0 >> xpath=./../a >> nth=1
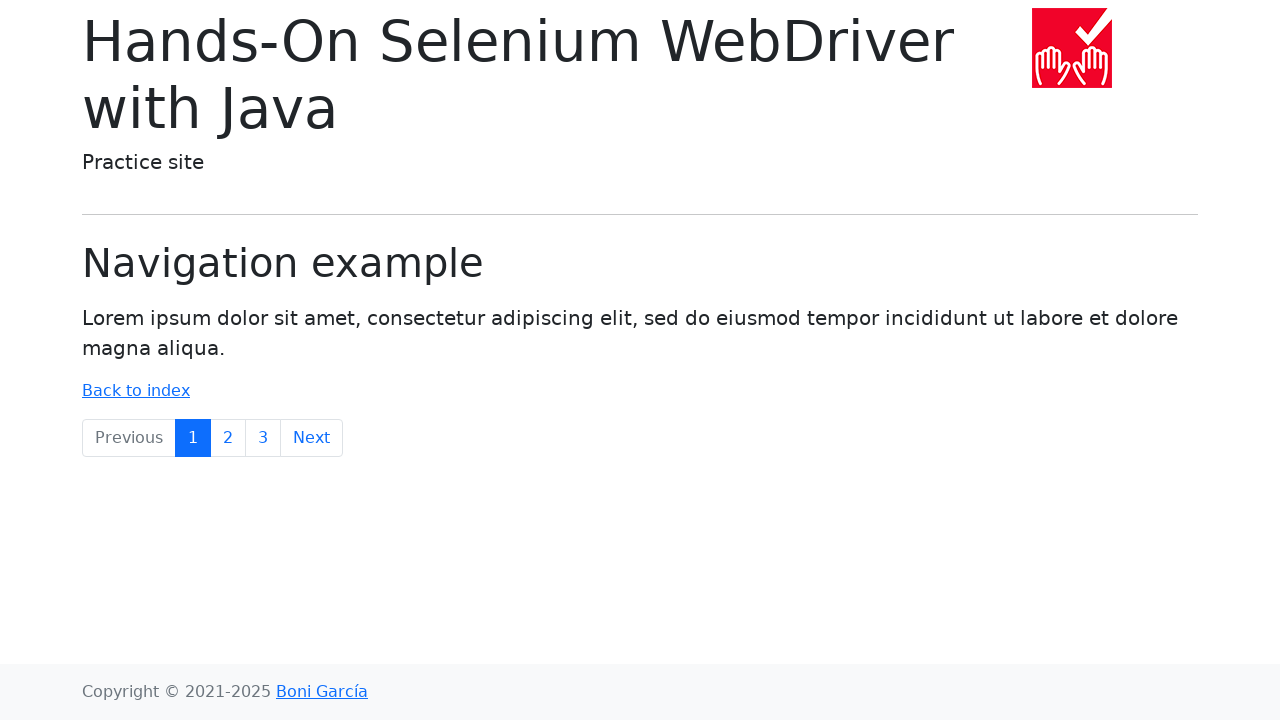

Navigated back to chapter page
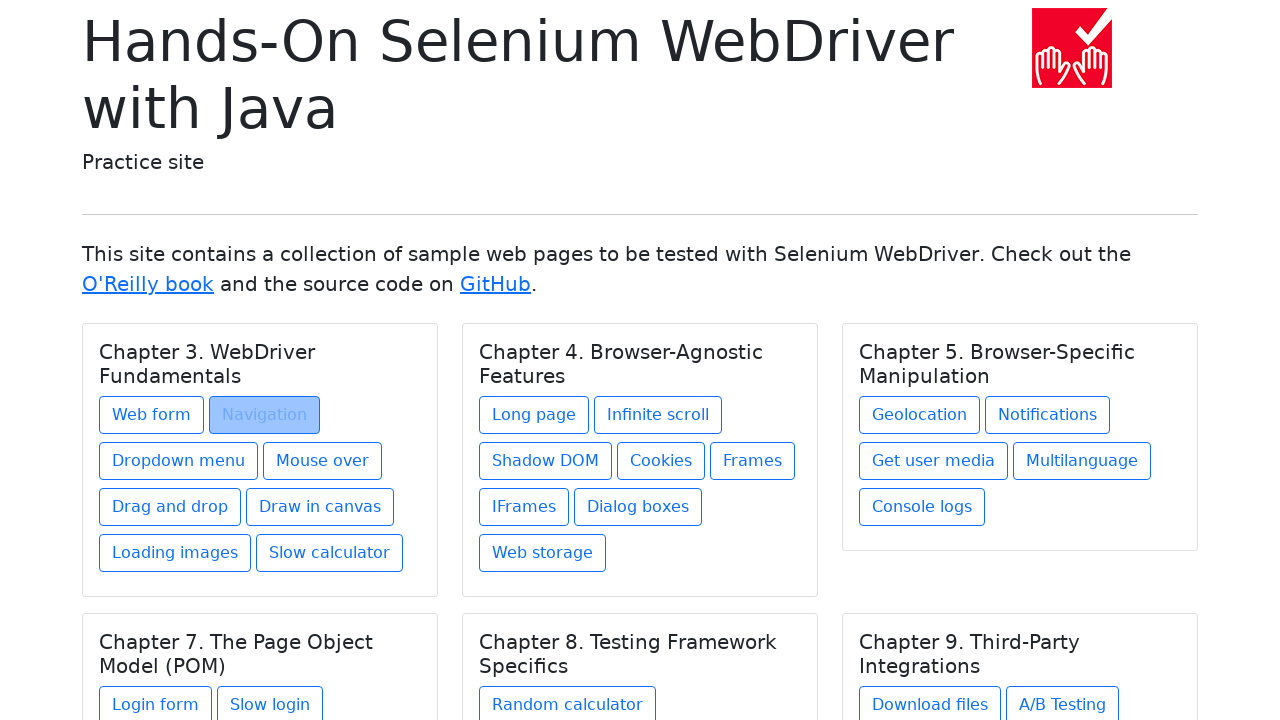

Re-located current chapter after navigation
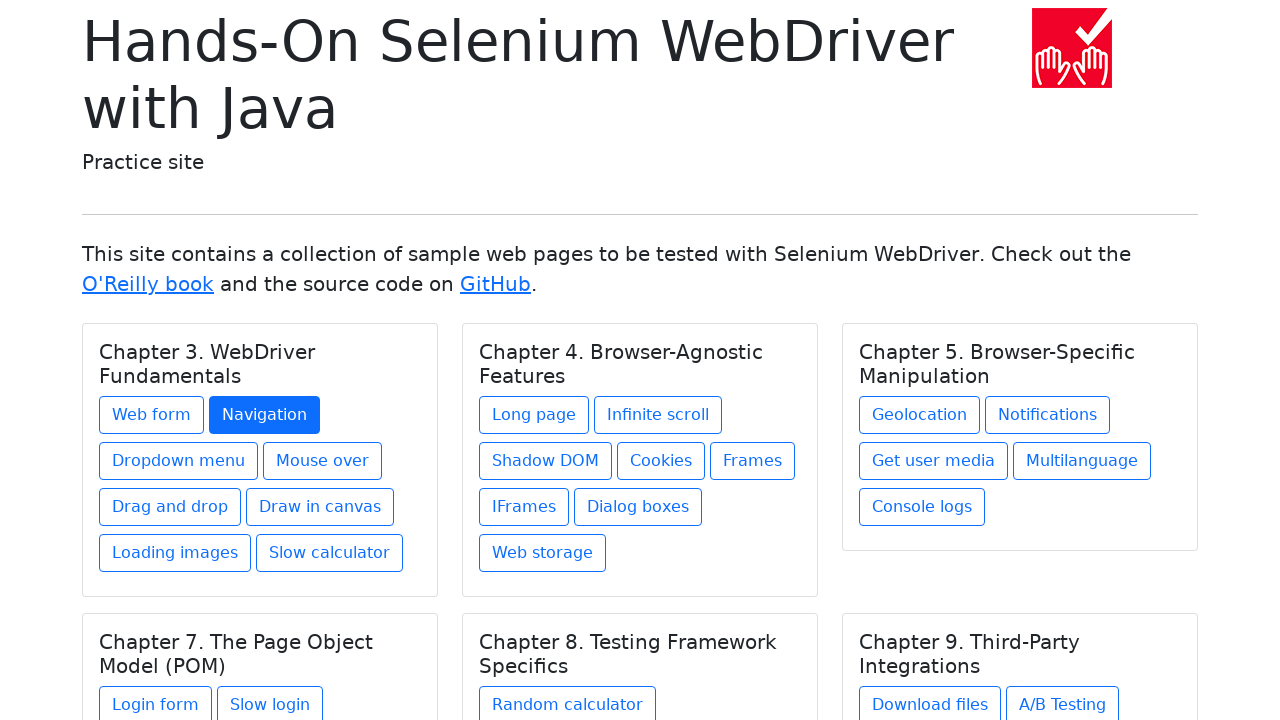

Re-located all links in current chapter
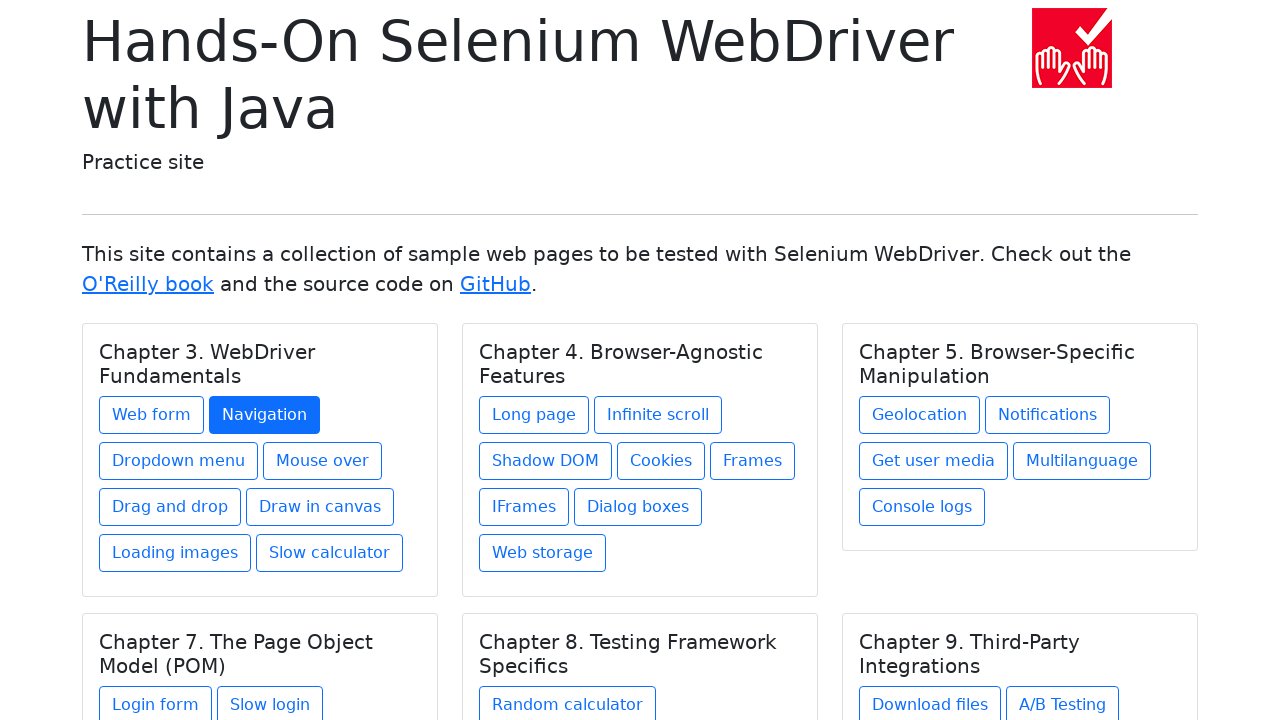

Clicked link 3 in chapter at (178, 461) on h5.card-title >> nth=0 >> xpath=./../a >> nth=2
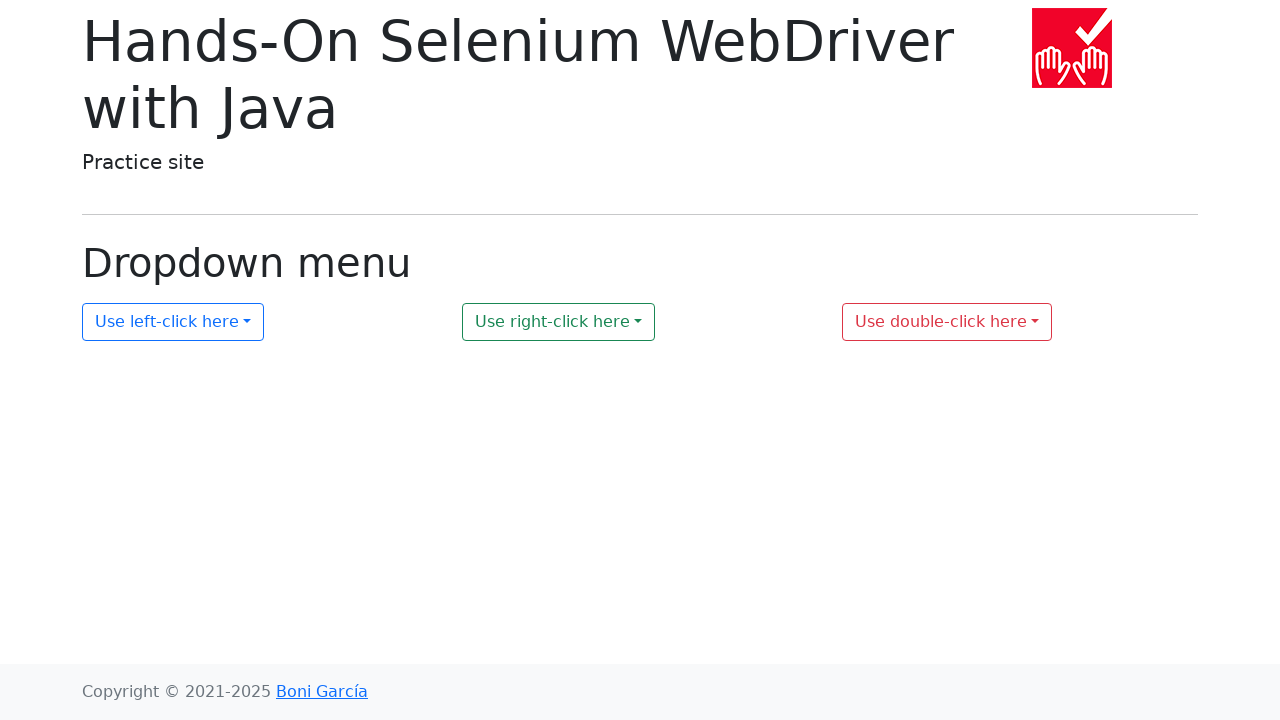

Navigated back to chapter page
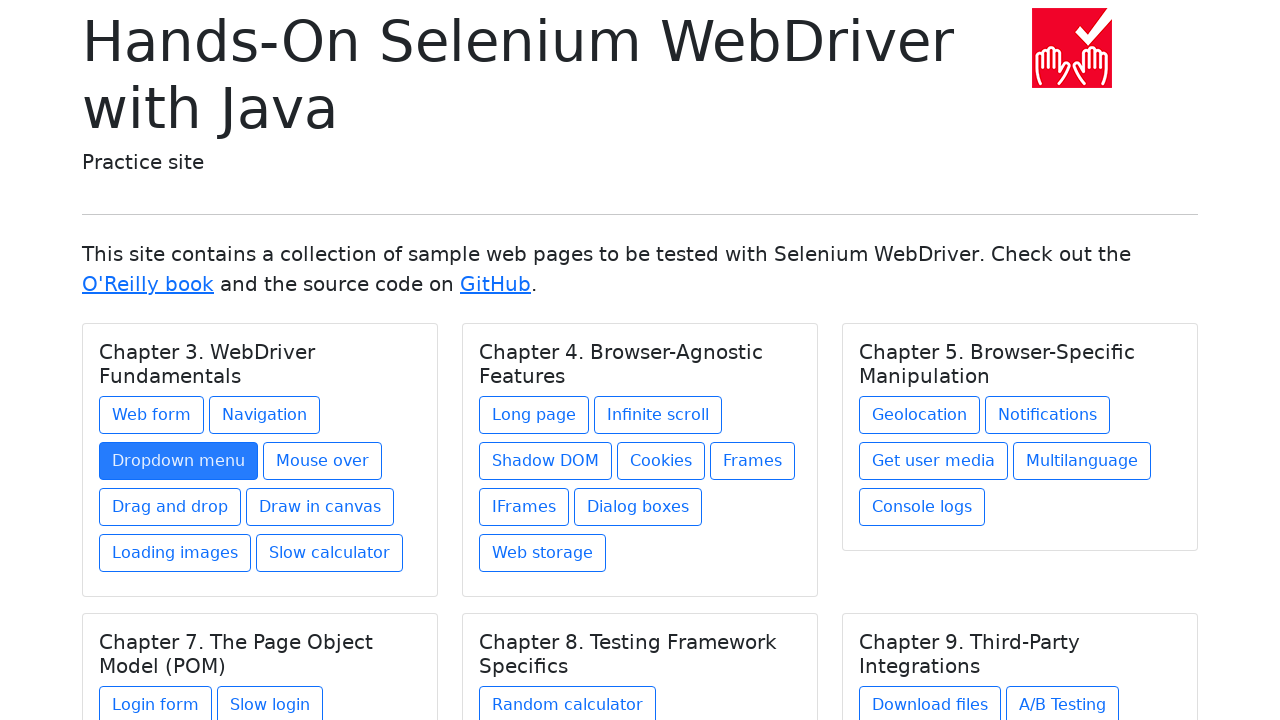

Re-located current chapter after navigation
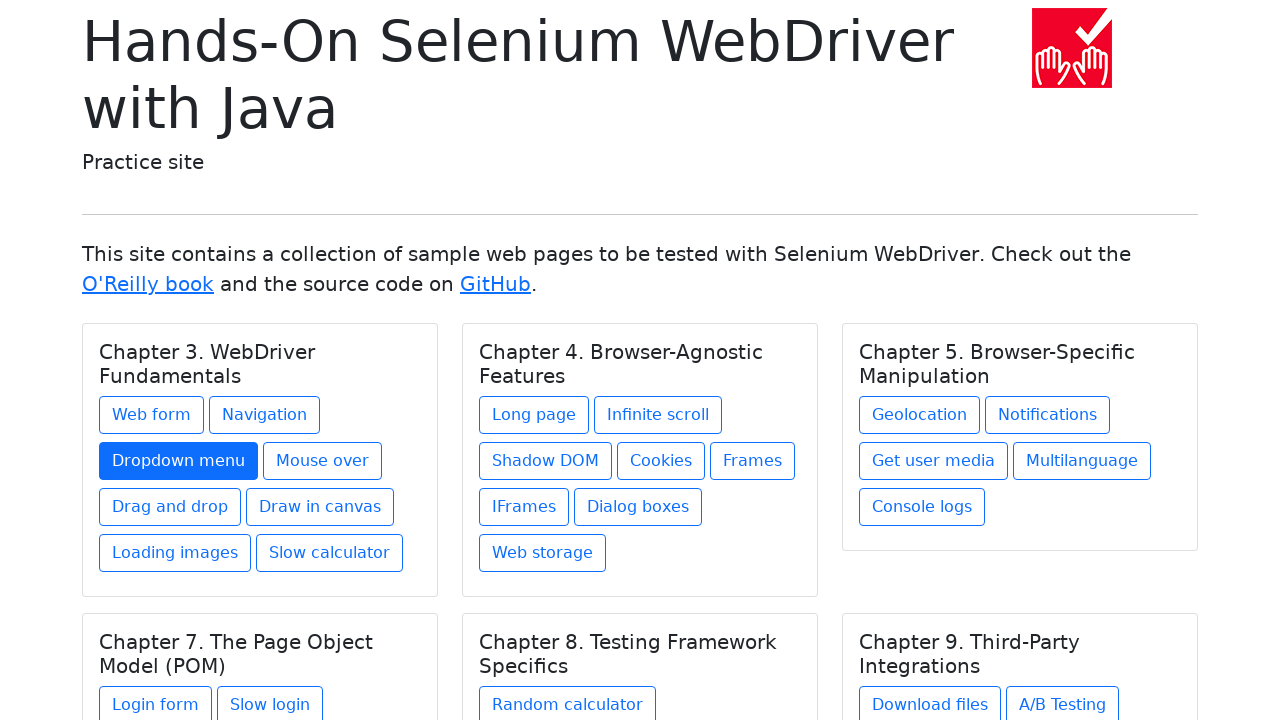

Re-located all links in current chapter
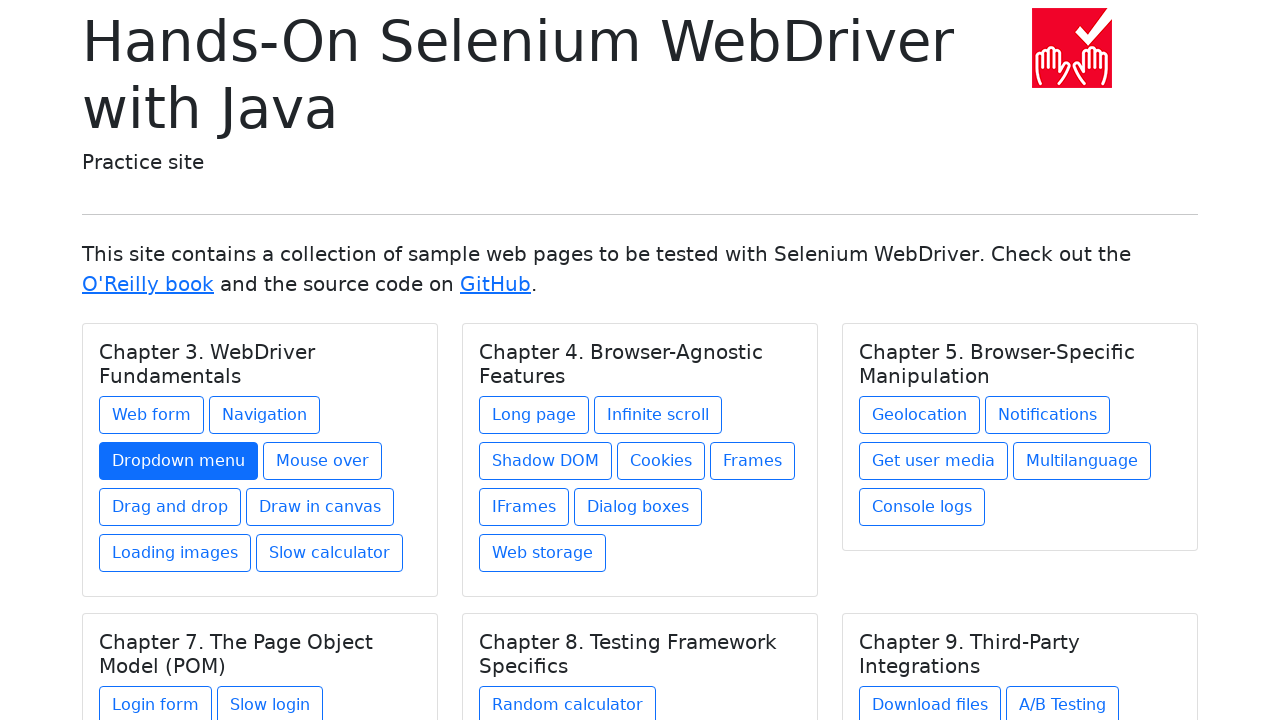

Clicked link 4 in chapter at (322, 461) on h5.card-title >> nth=0 >> xpath=./../a >> nth=3
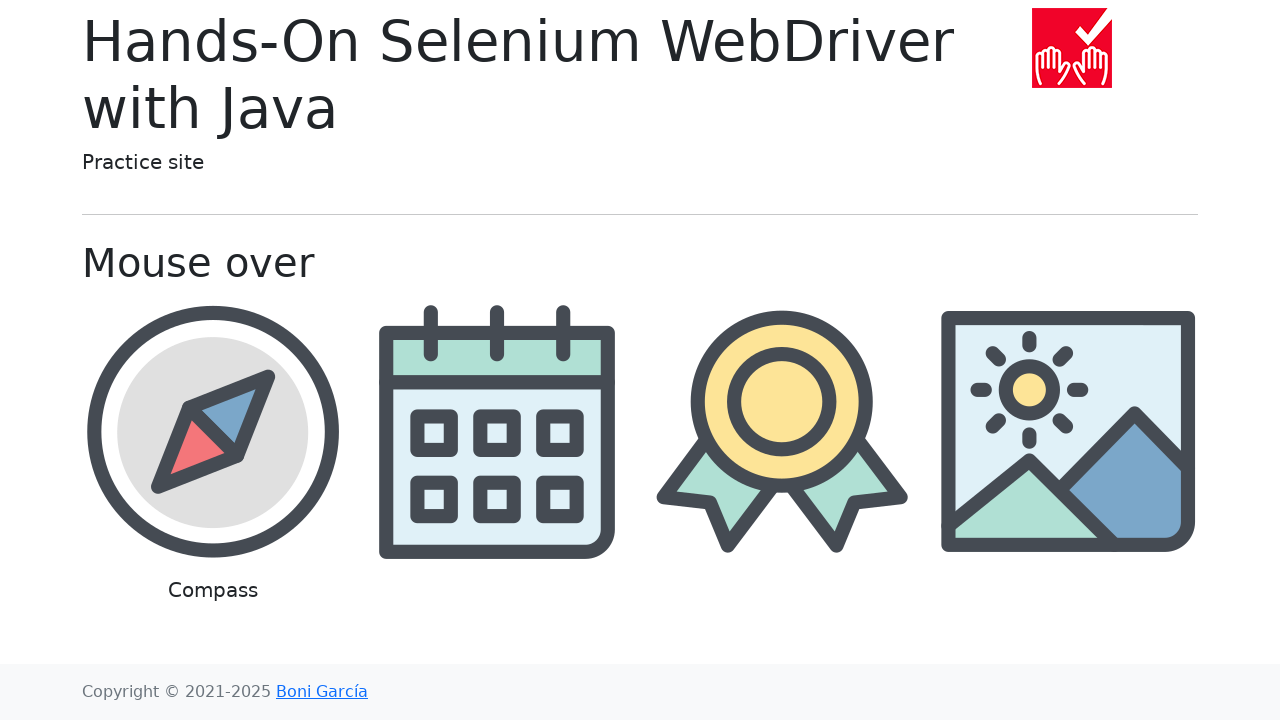

Navigated back to chapter page
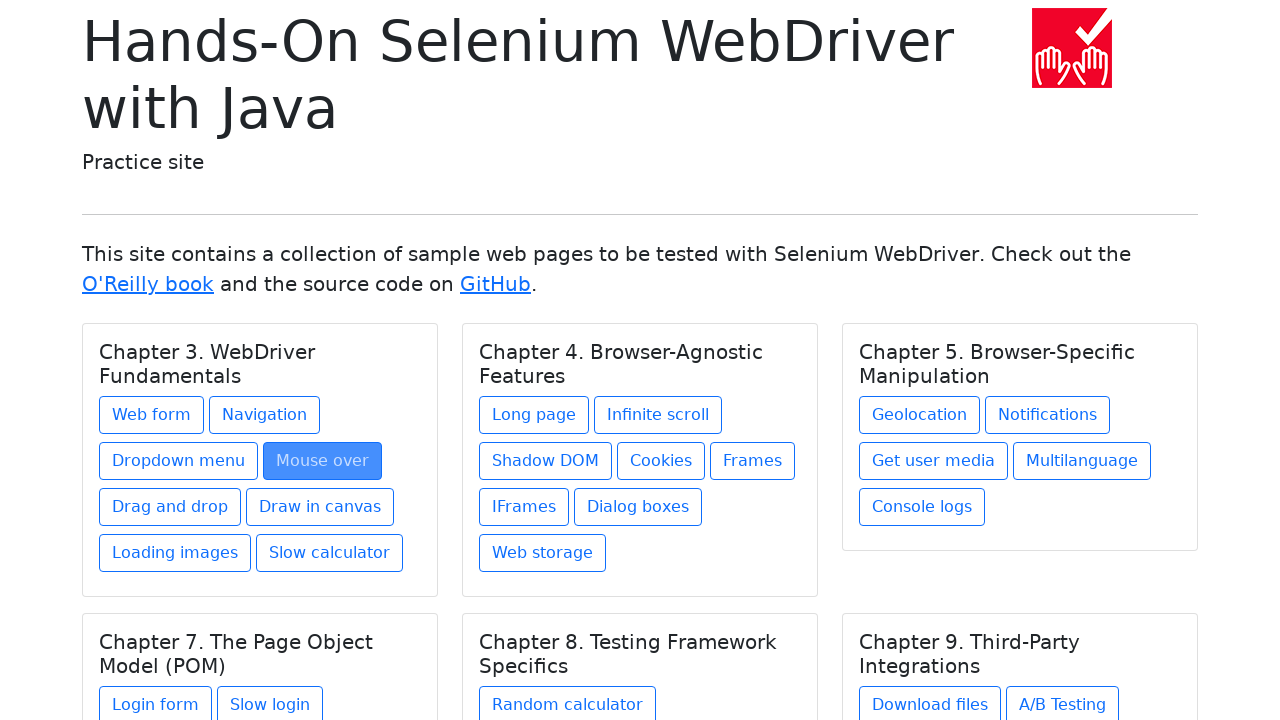

Re-located current chapter after navigation
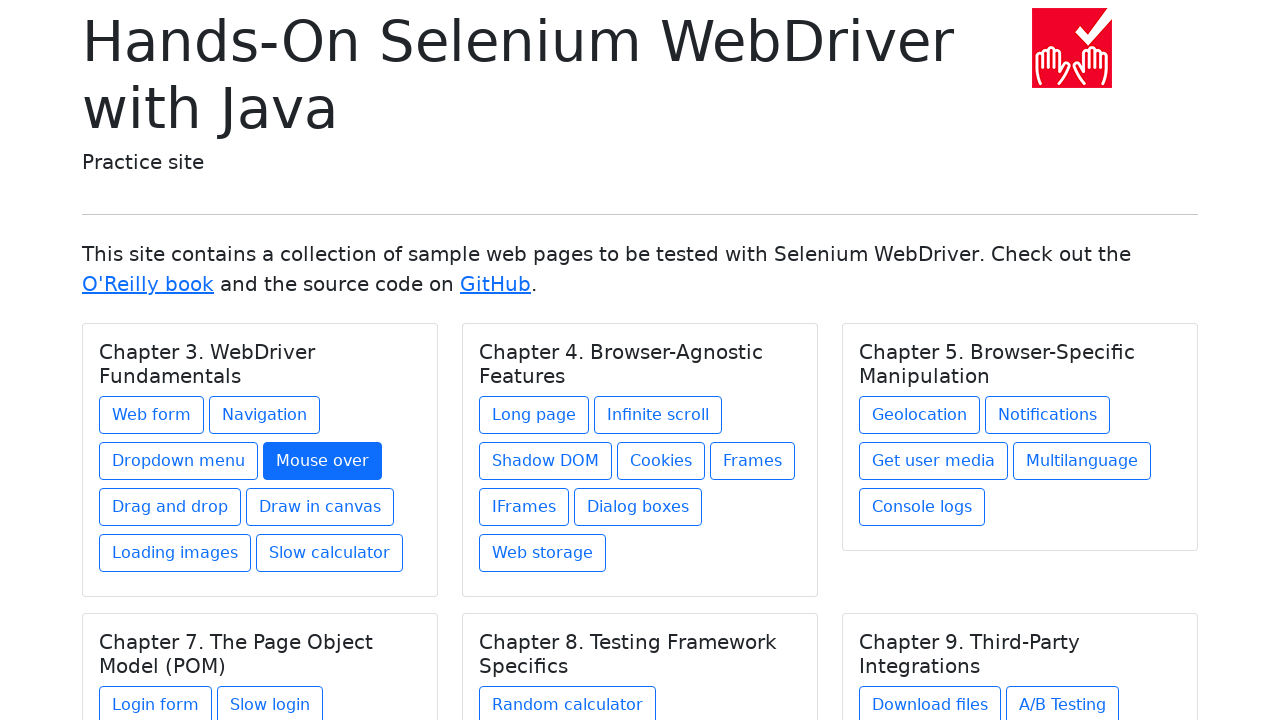

Re-located all links in current chapter
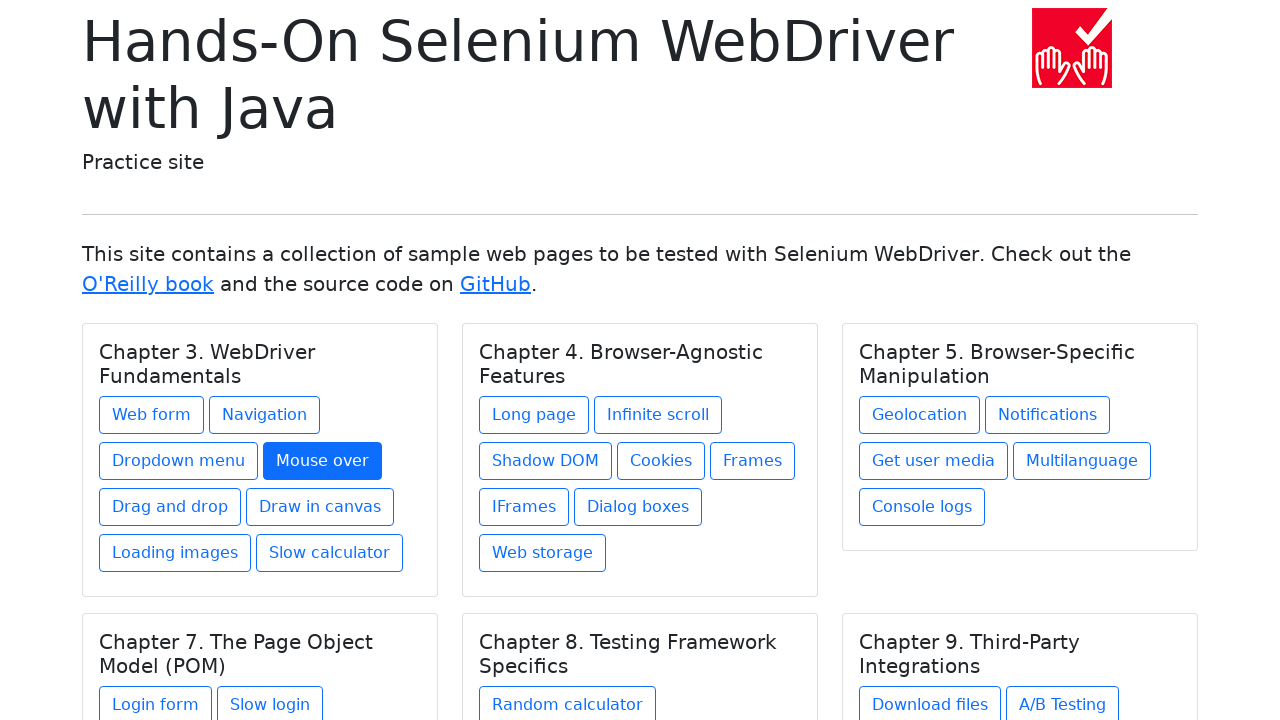

Clicked link 5 in chapter at (170, 507) on h5.card-title >> nth=0 >> xpath=./../a >> nth=4
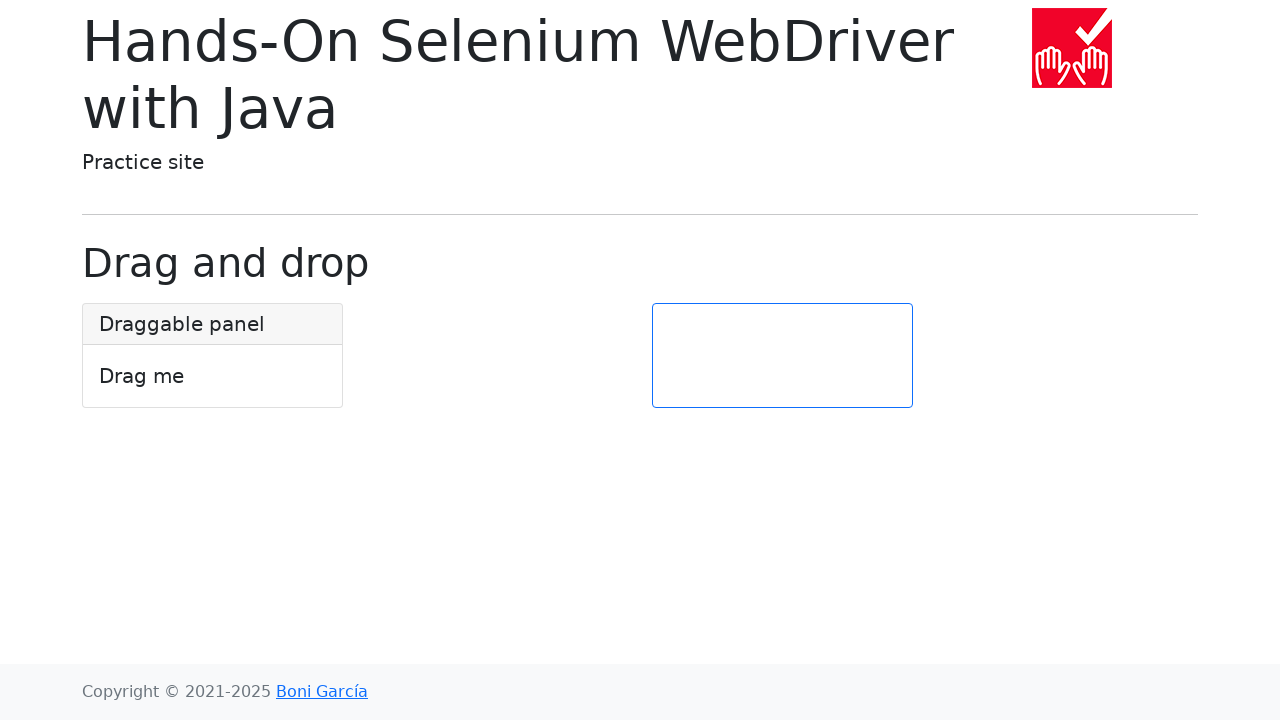

Navigated back to chapter page
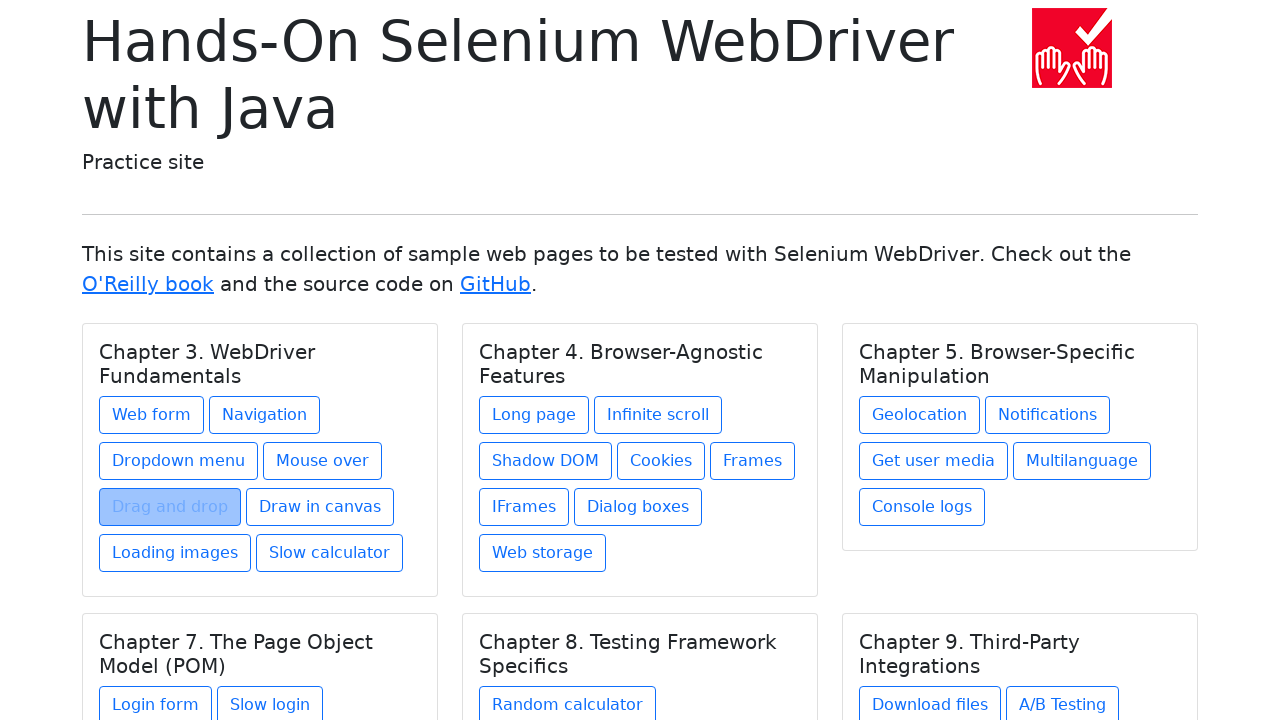

Re-located current chapter after navigation
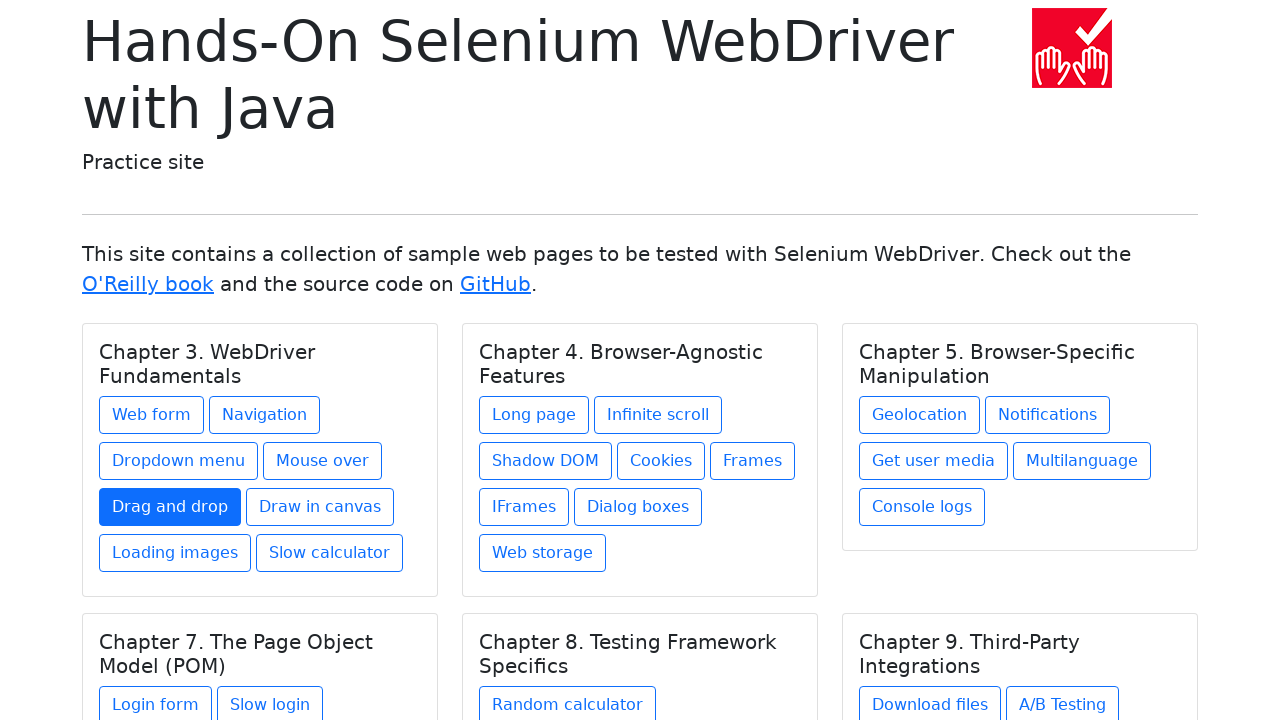

Re-located all links in current chapter
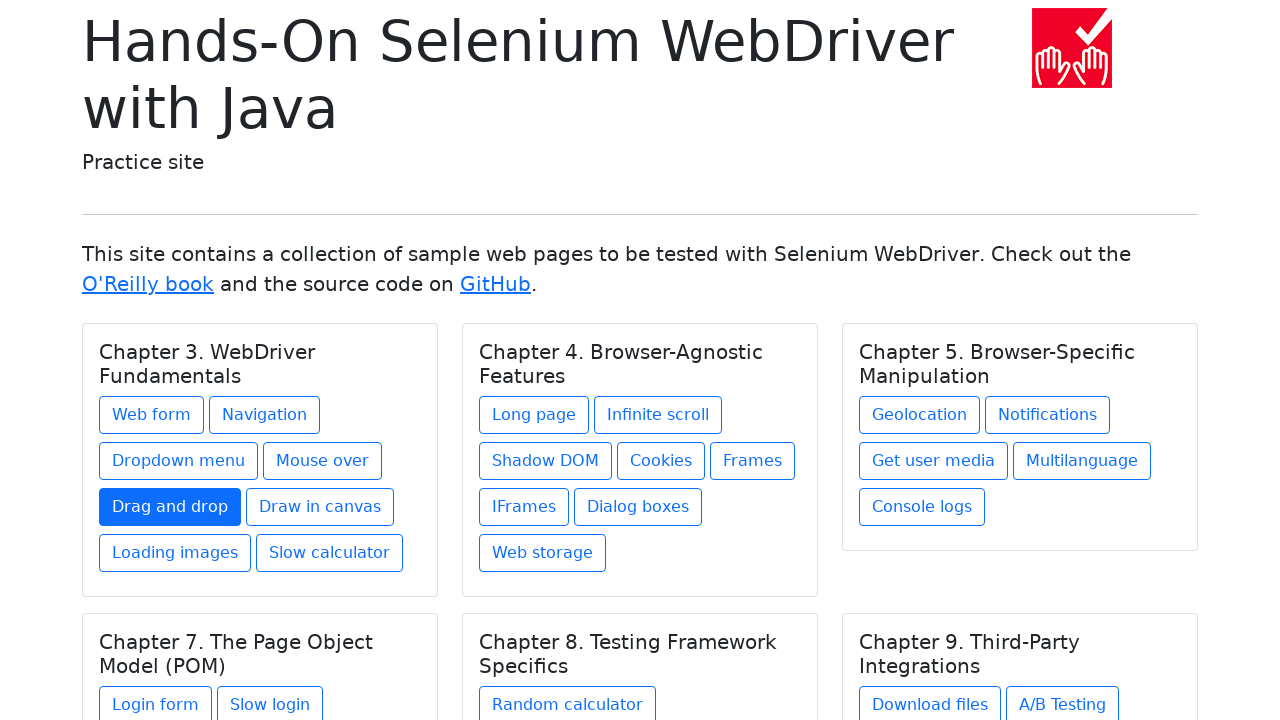

Clicked link 6 in chapter at (320, 507) on h5.card-title >> nth=0 >> xpath=./../a >> nth=5
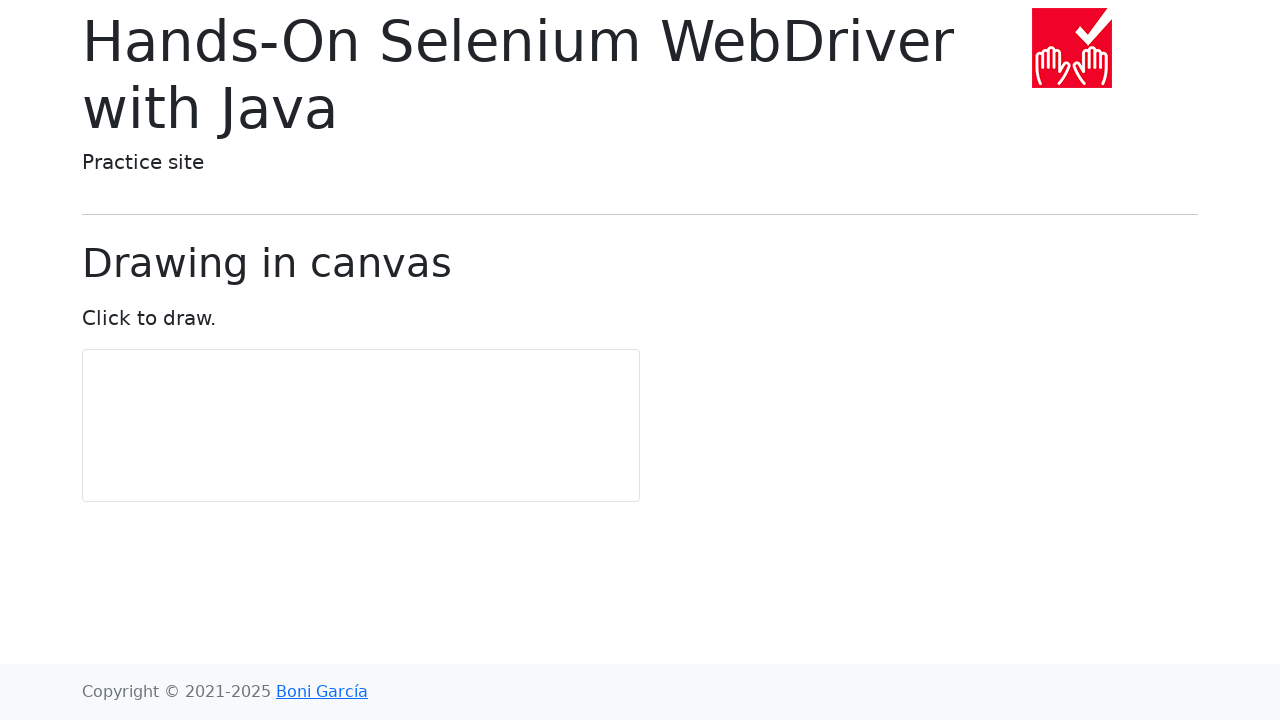

Navigated back to chapter page
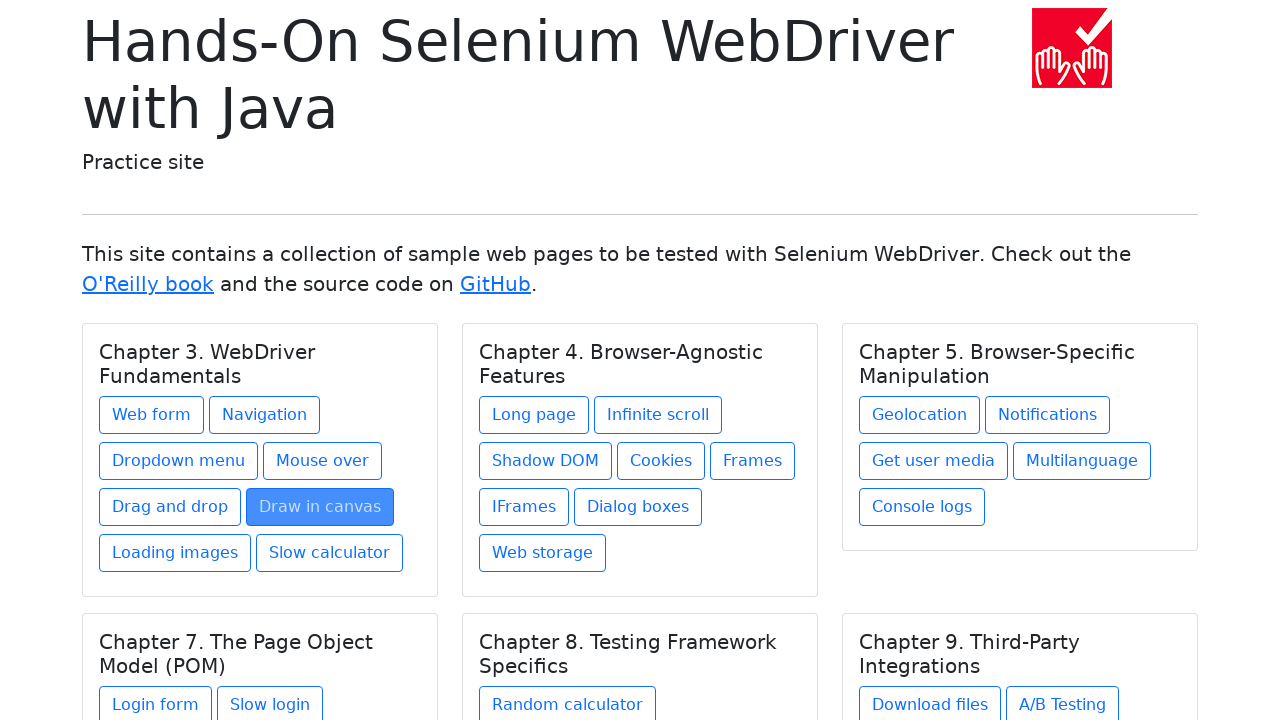

Re-located current chapter after navigation
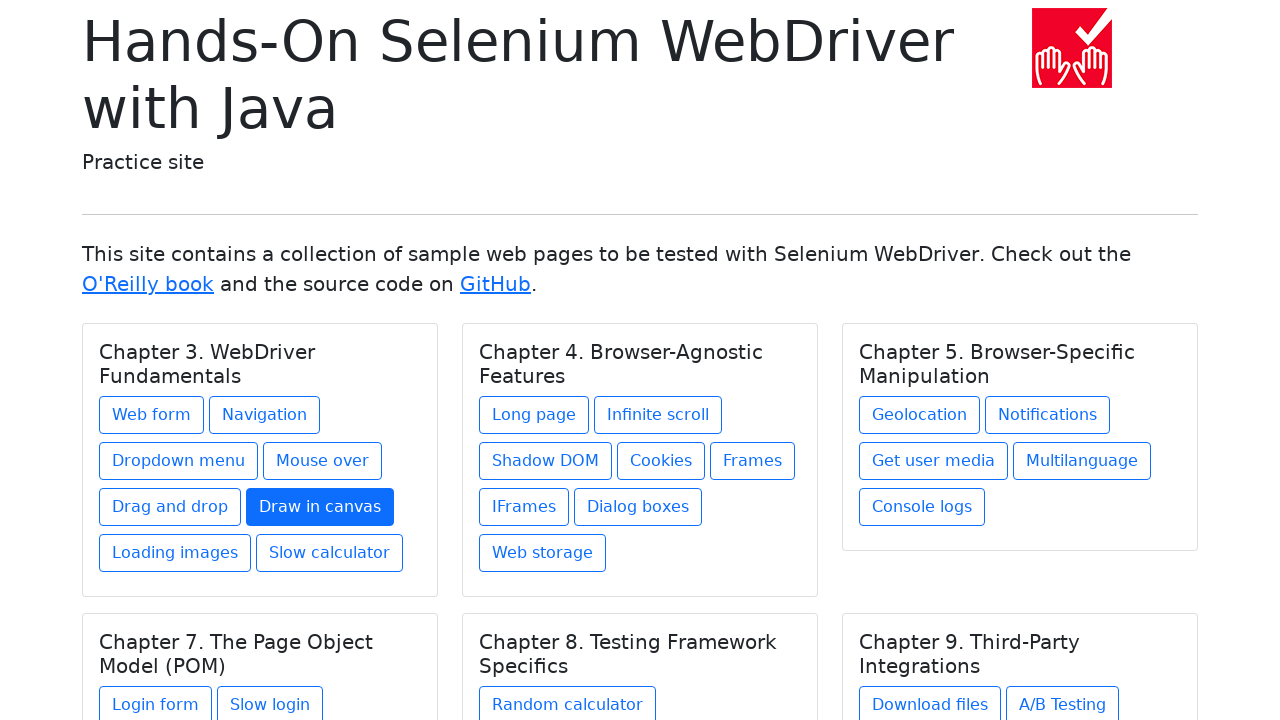

Re-located all links in current chapter
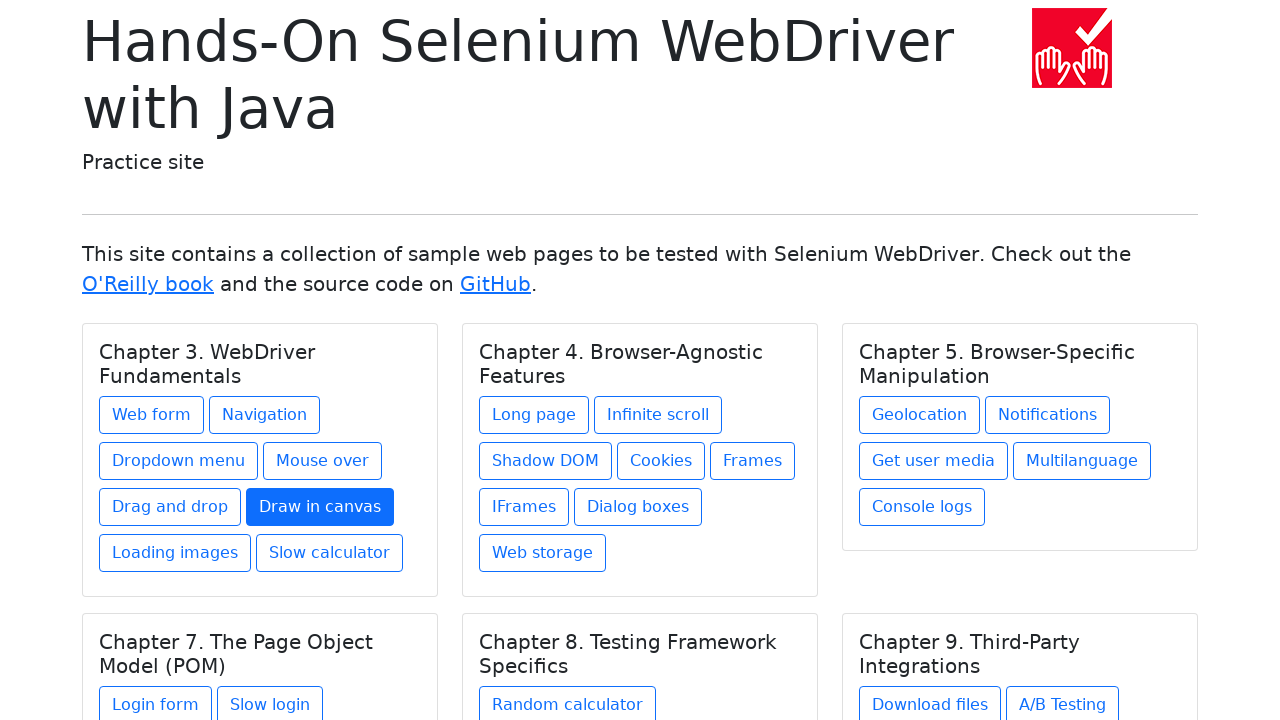

Clicked link 7 in chapter at (175, 553) on h5.card-title >> nth=0 >> xpath=./../a >> nth=6
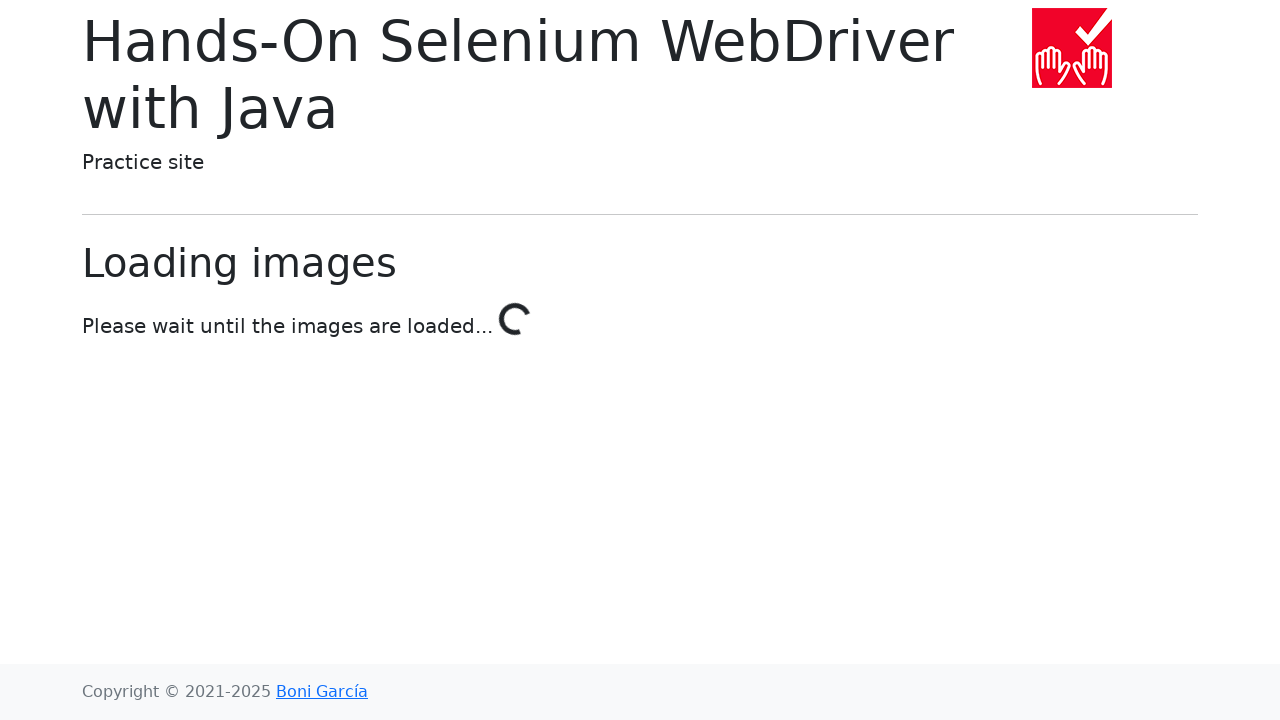

Navigated back to chapter page
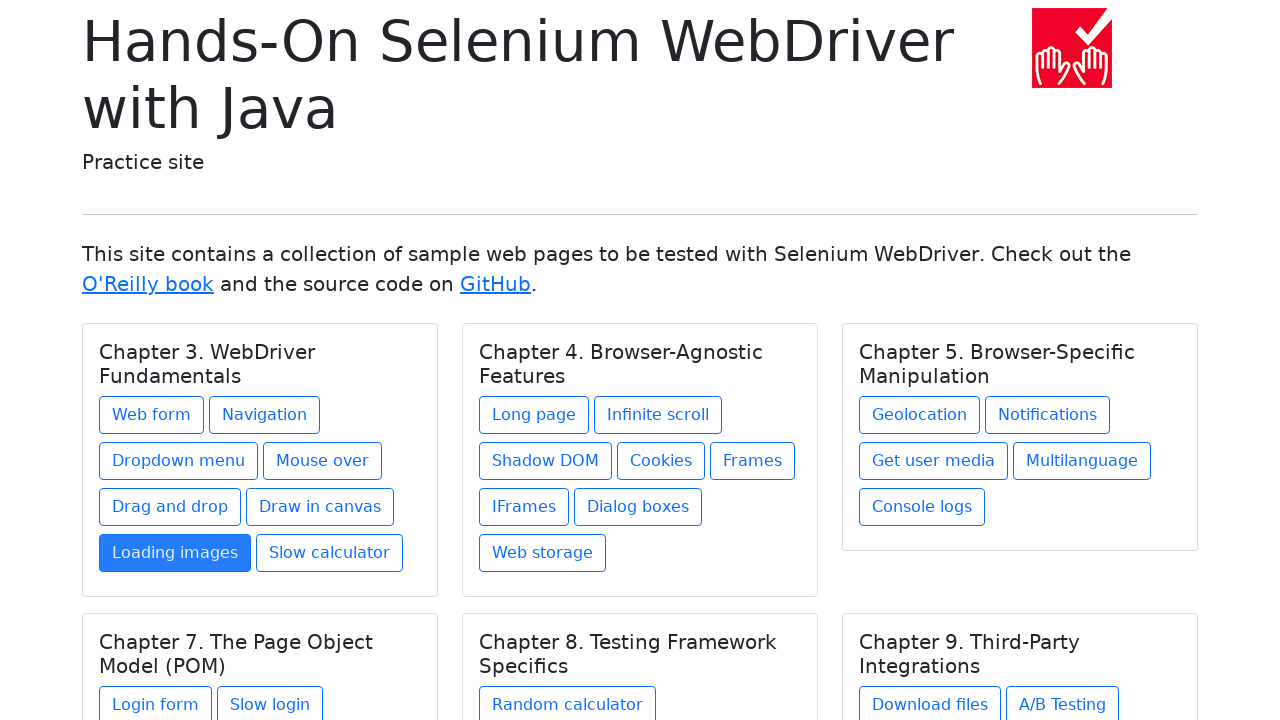

Re-located current chapter after navigation
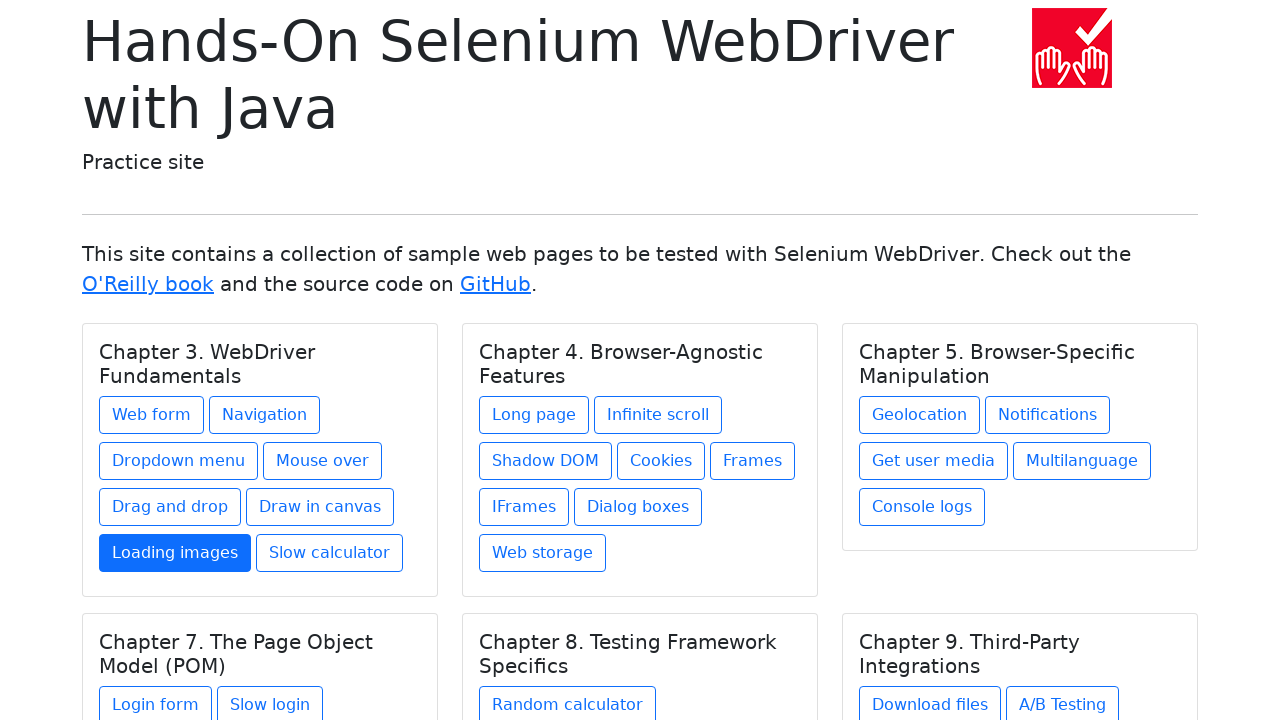

Re-located all links in current chapter
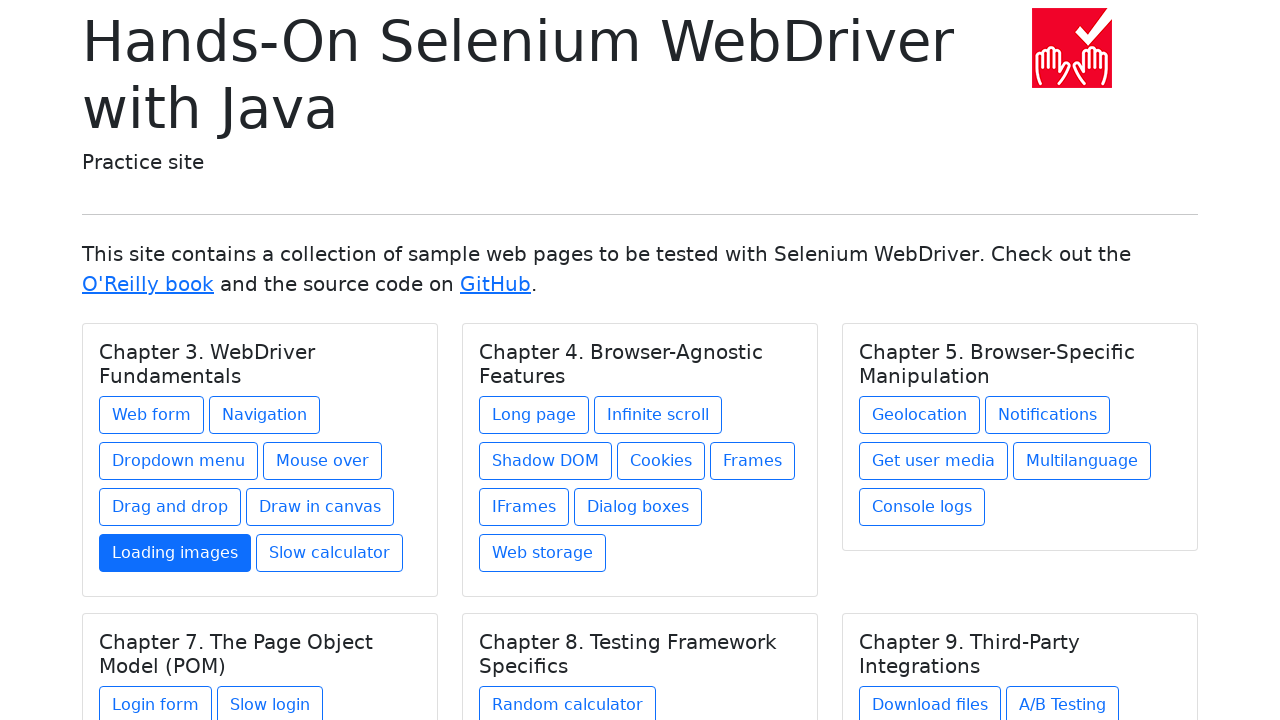

Clicked link 8 in chapter at (330, 553) on h5.card-title >> nth=0 >> xpath=./../a >> nth=7
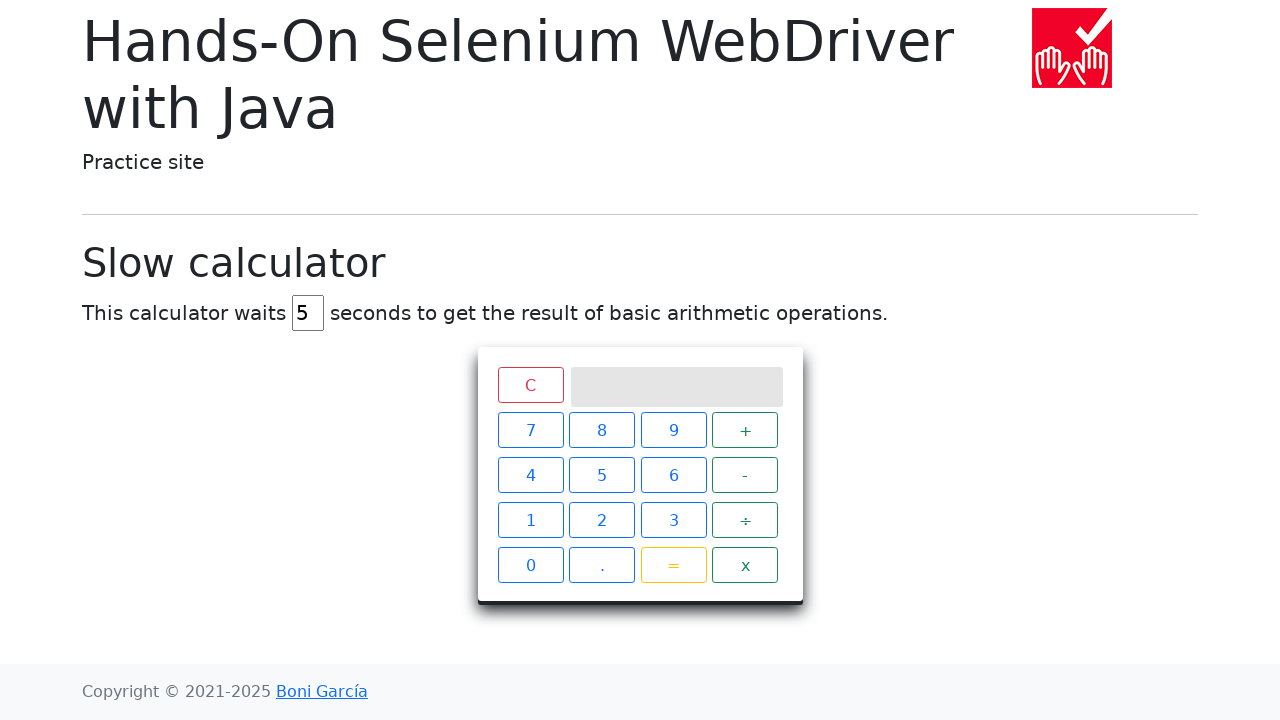

Navigated back to chapter page
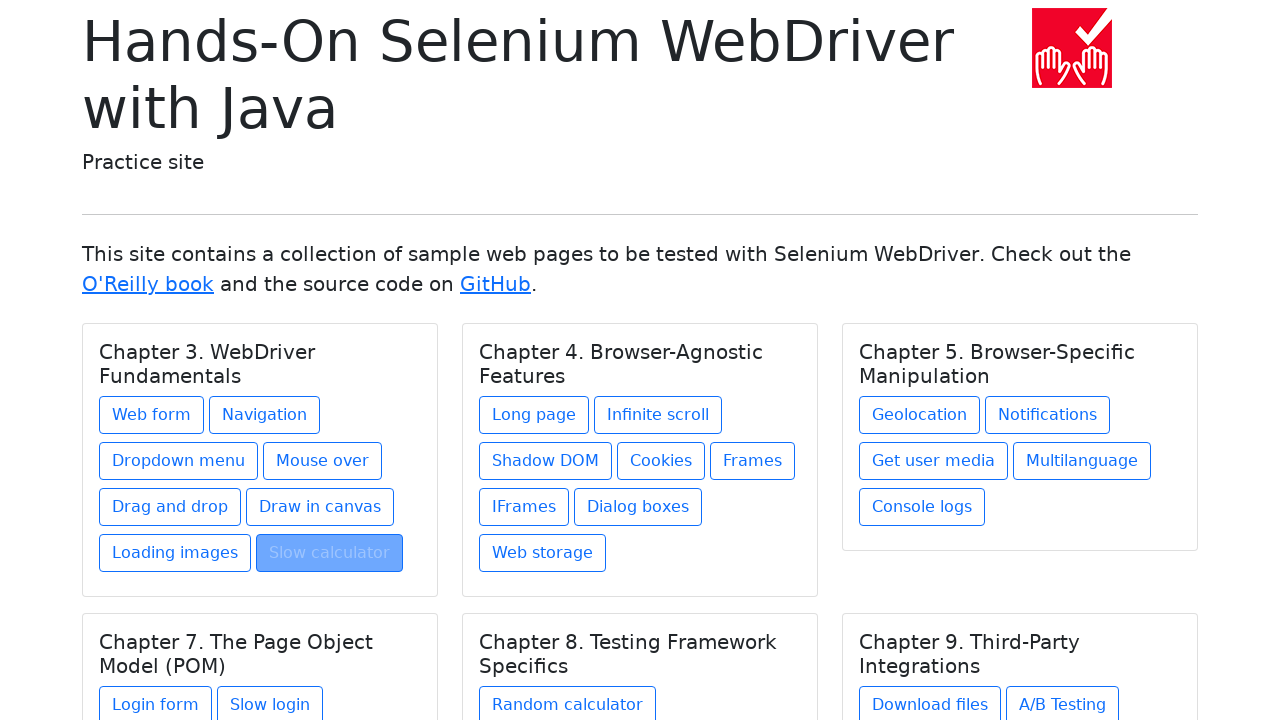

Found 8 links in chapter section
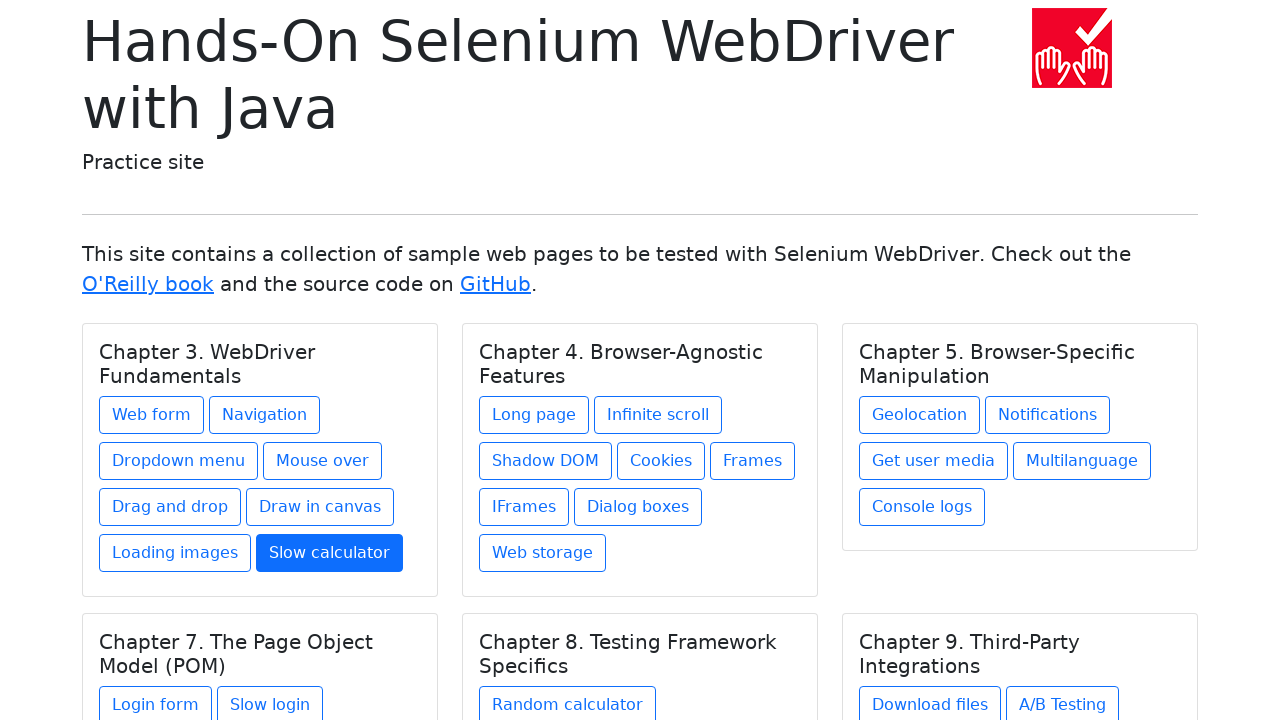

Re-located current chapter after navigation
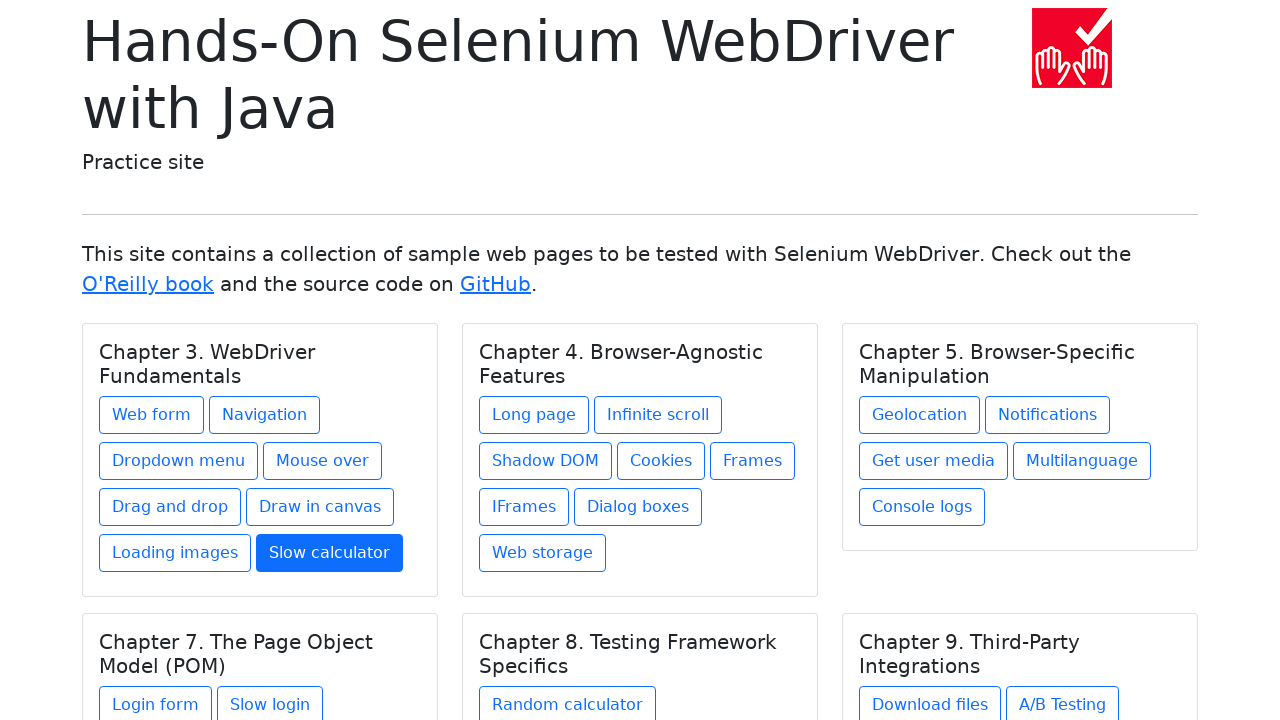

Re-located all links in current chapter
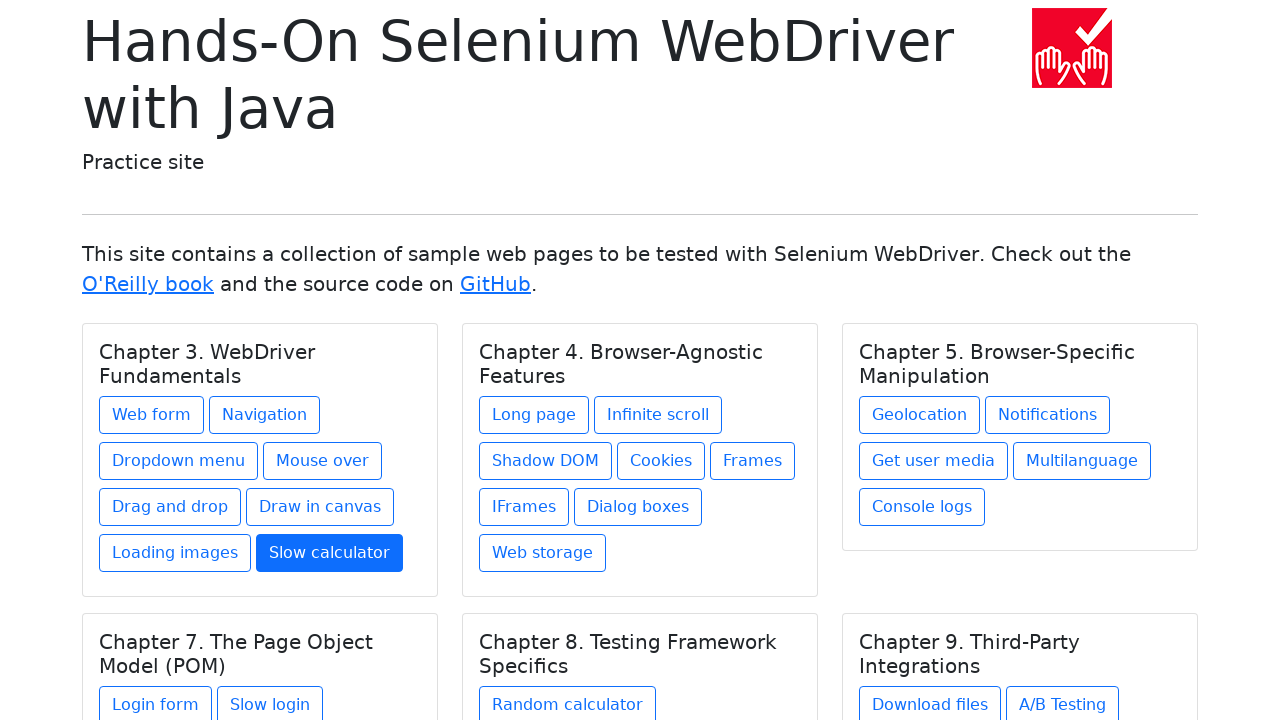

Clicked link 1 in chapter at (534, 415) on h5.card-title >> nth=1 >> xpath=./../a >> nth=0
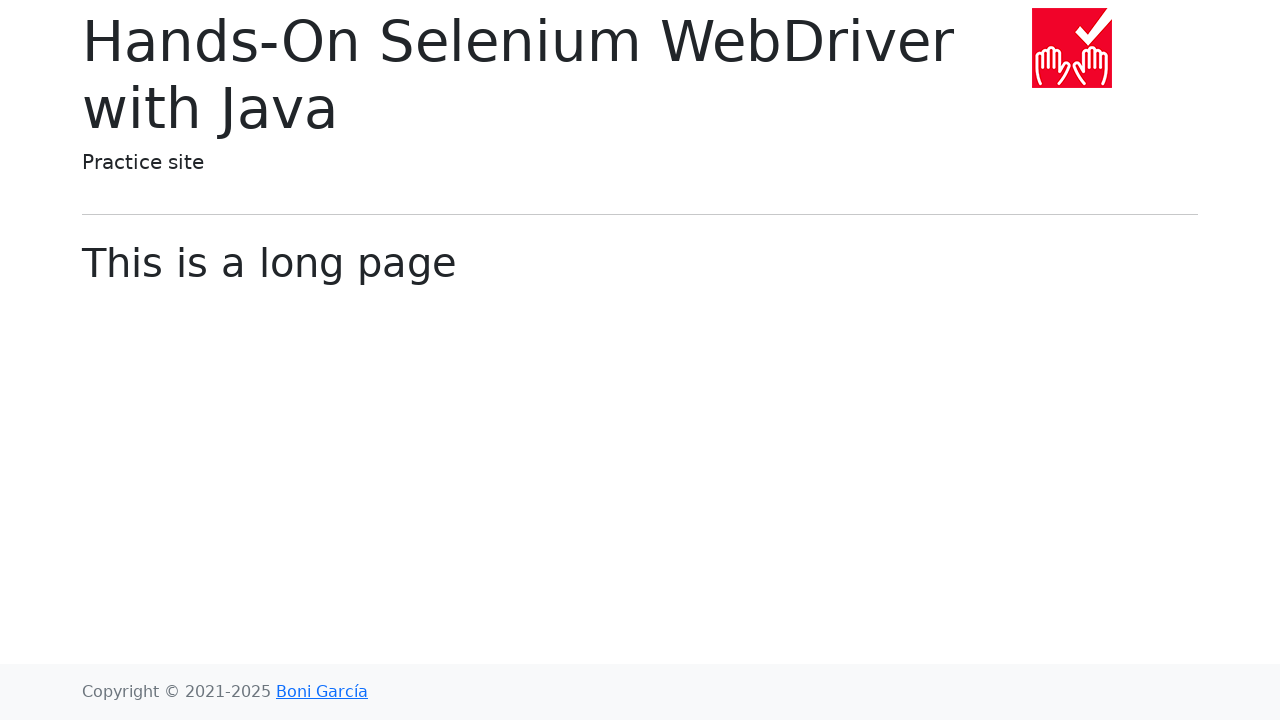

Navigated back to chapter page
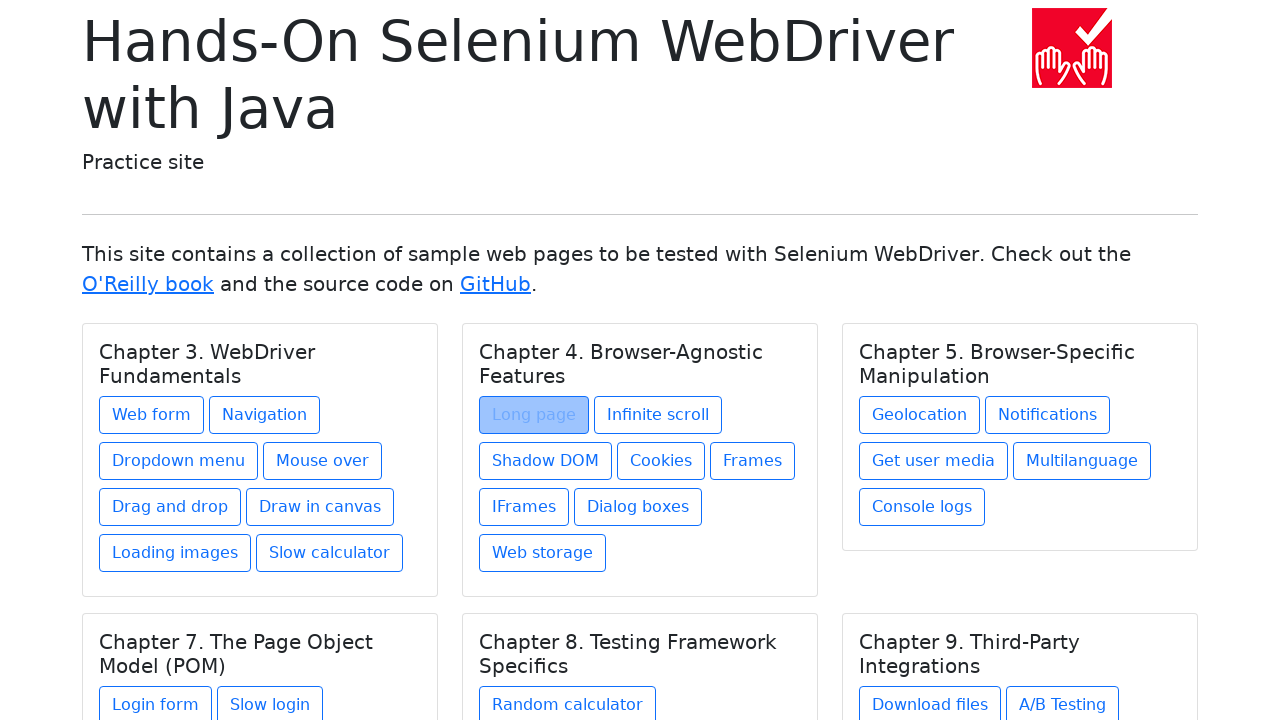

Re-located current chapter after navigation
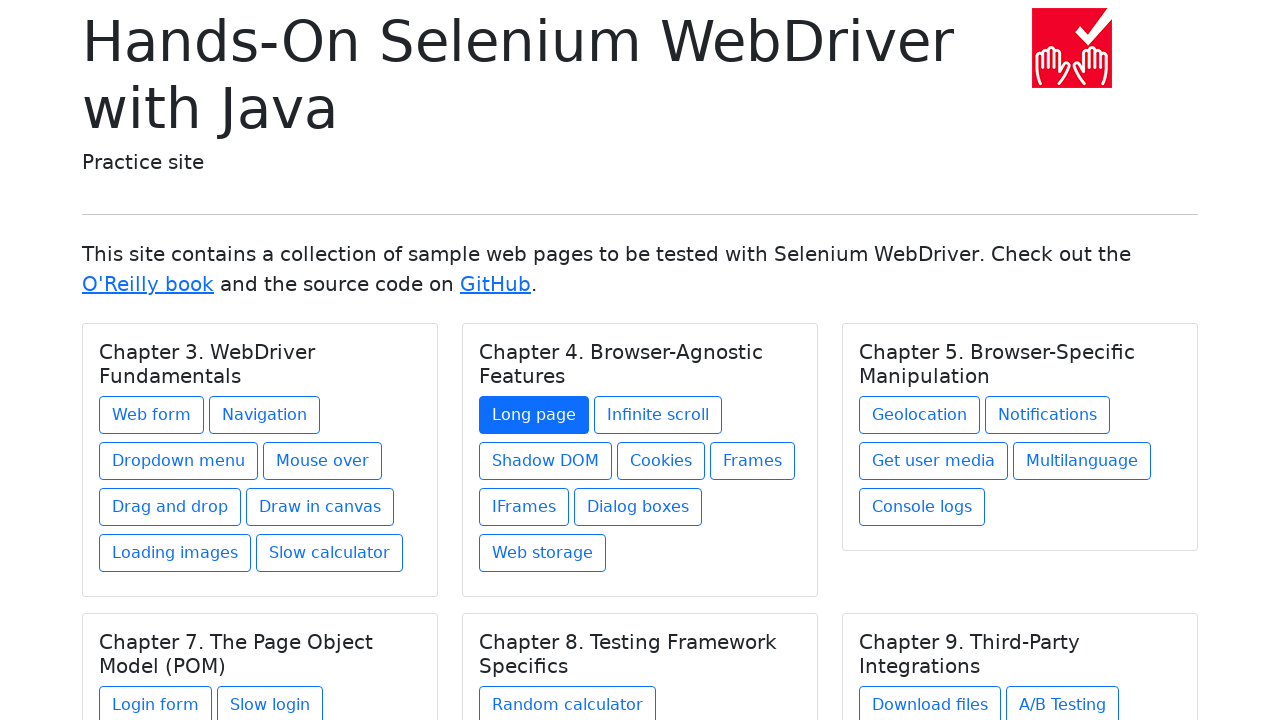

Re-located all links in current chapter
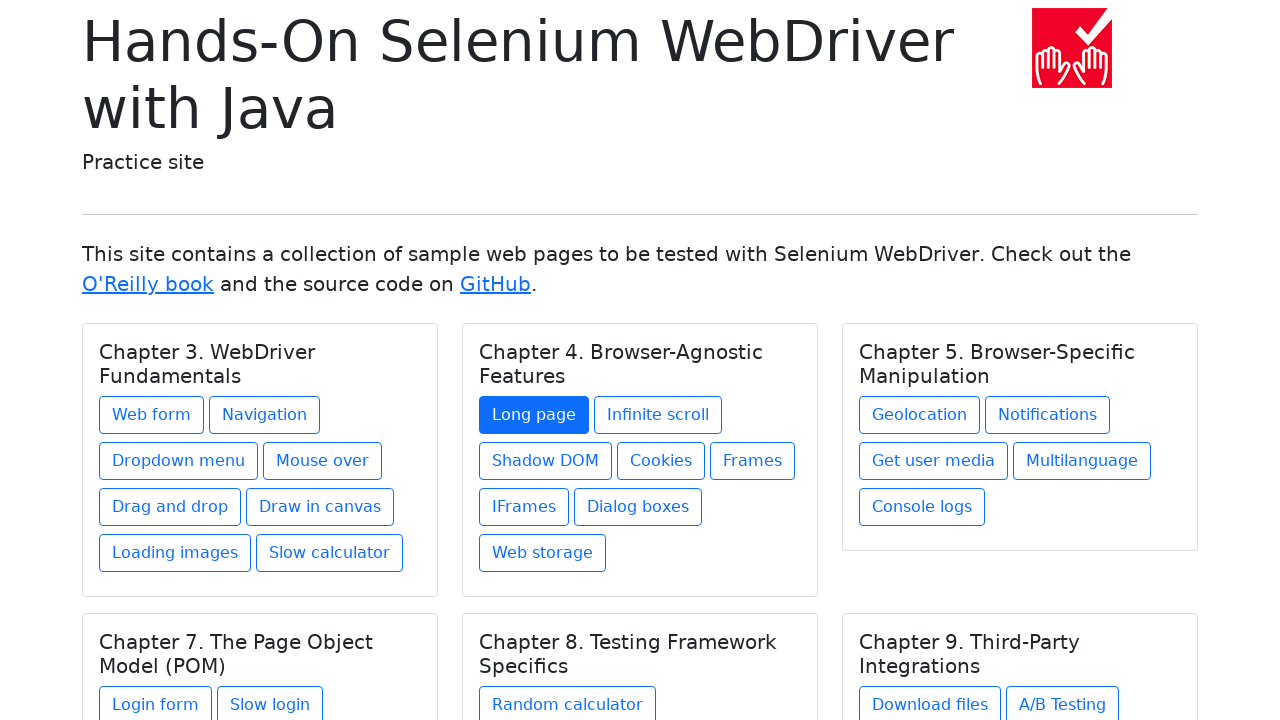

Clicked link 2 in chapter at (658, 415) on h5.card-title >> nth=1 >> xpath=./../a >> nth=1
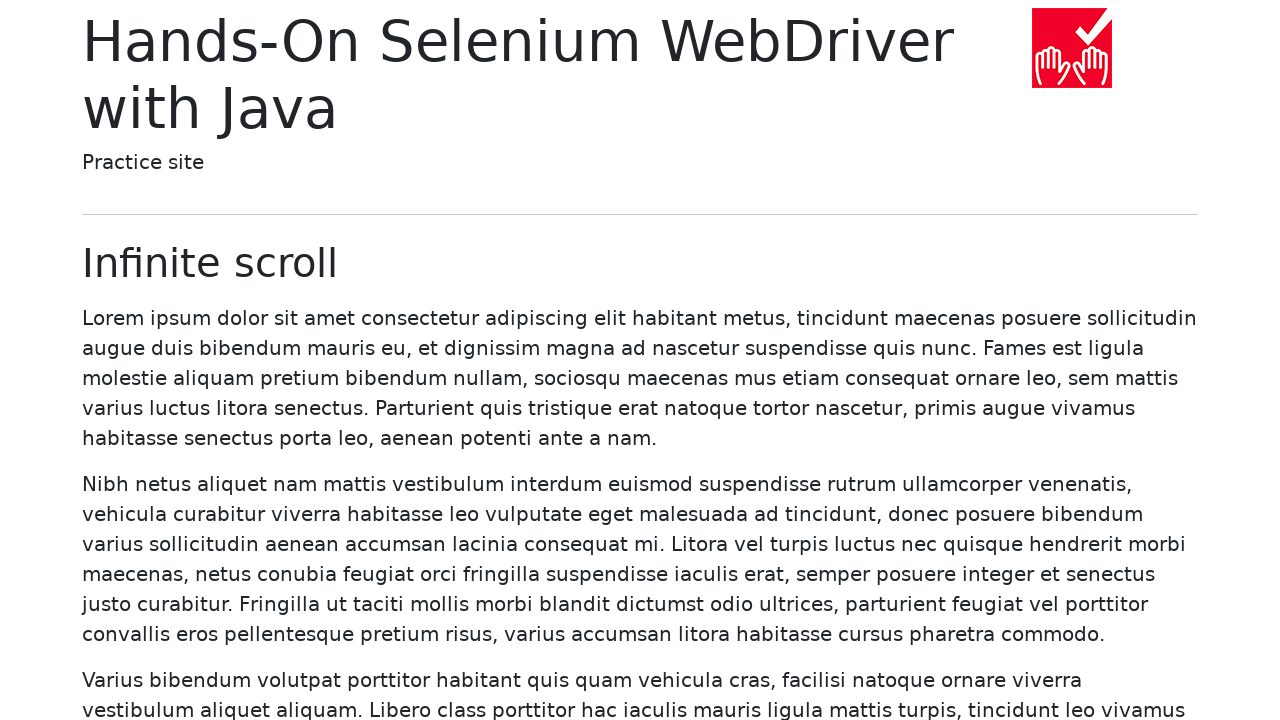

Navigated back to chapter page
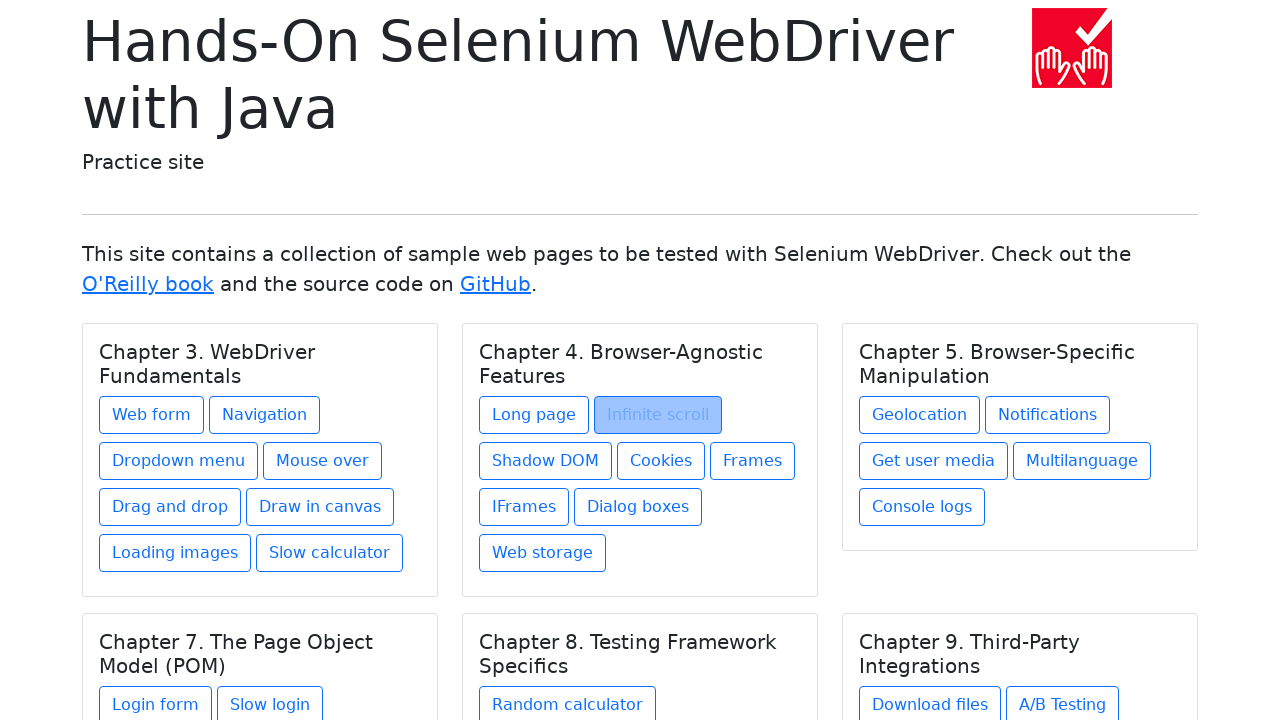

Re-located current chapter after navigation
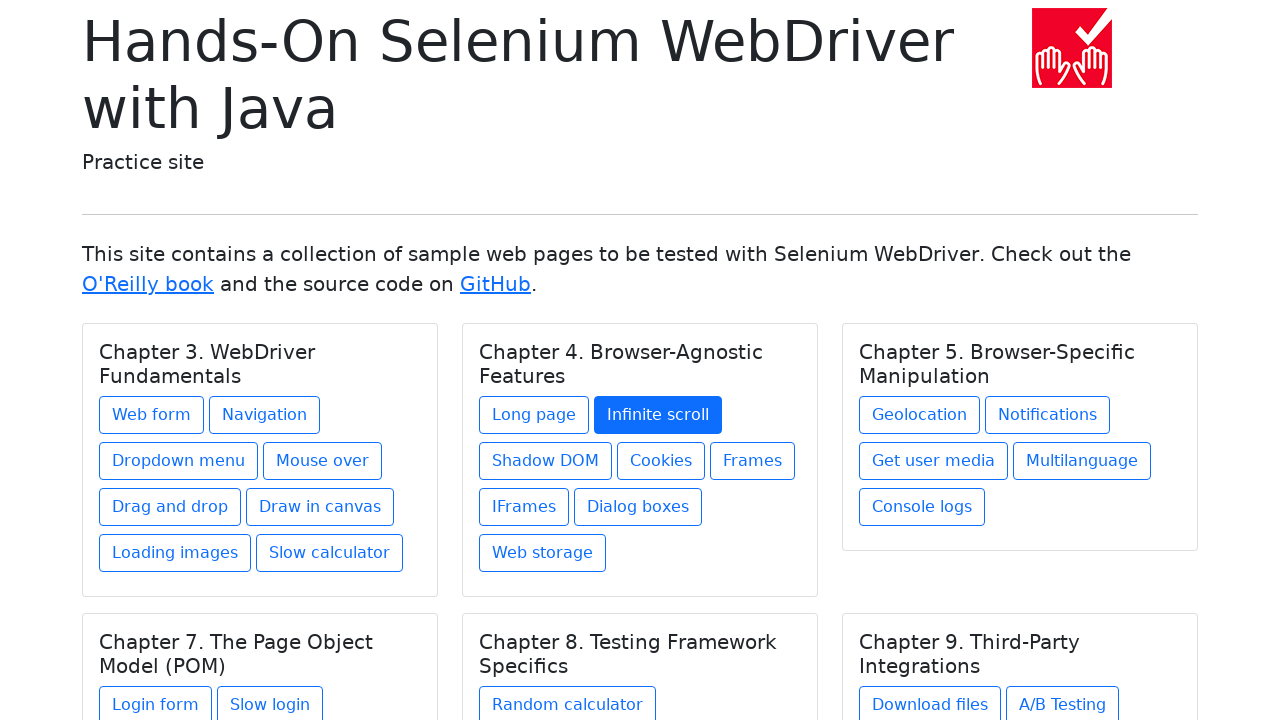

Re-located all links in current chapter
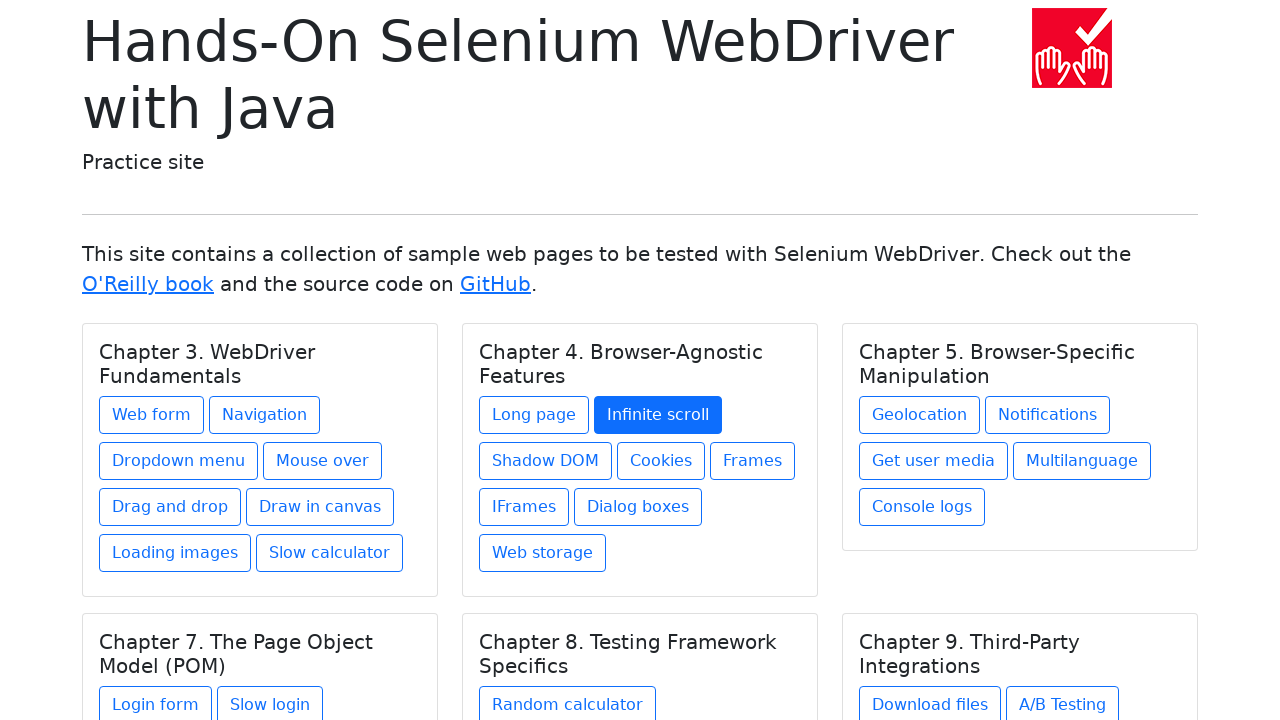

Clicked link 3 in chapter at (546, 461) on h5.card-title >> nth=1 >> xpath=./../a >> nth=2
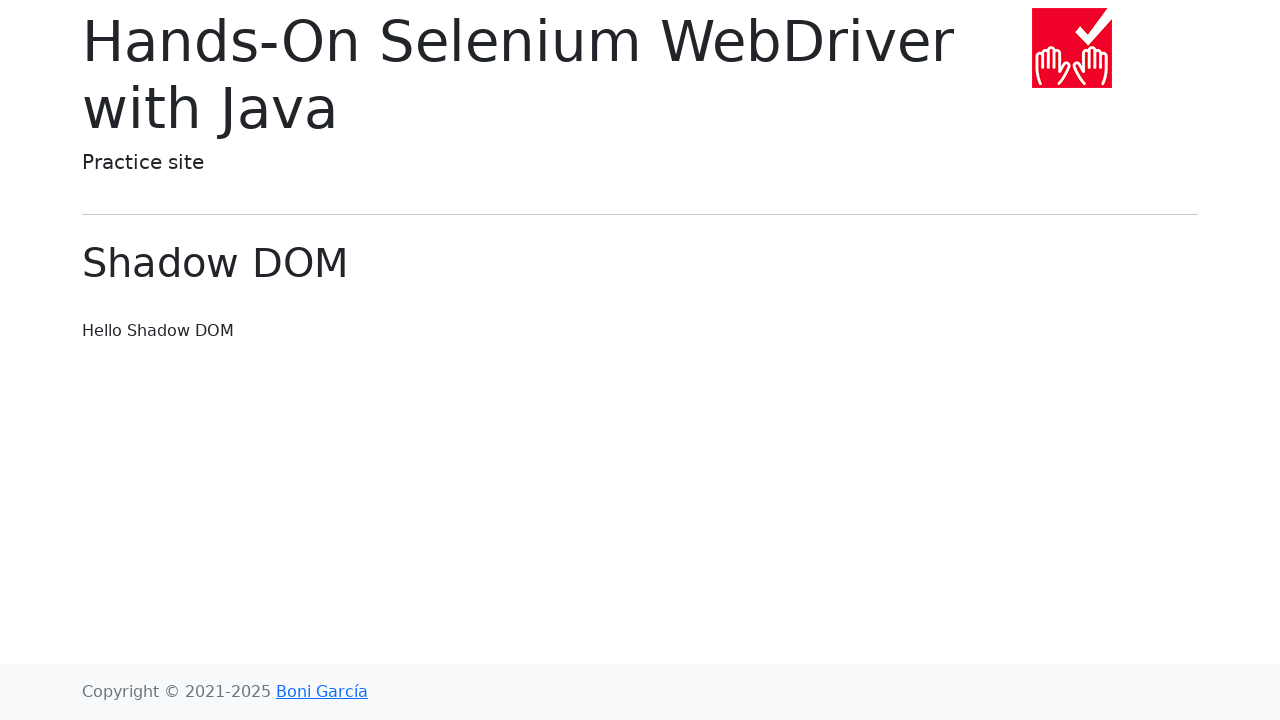

Navigated back to chapter page
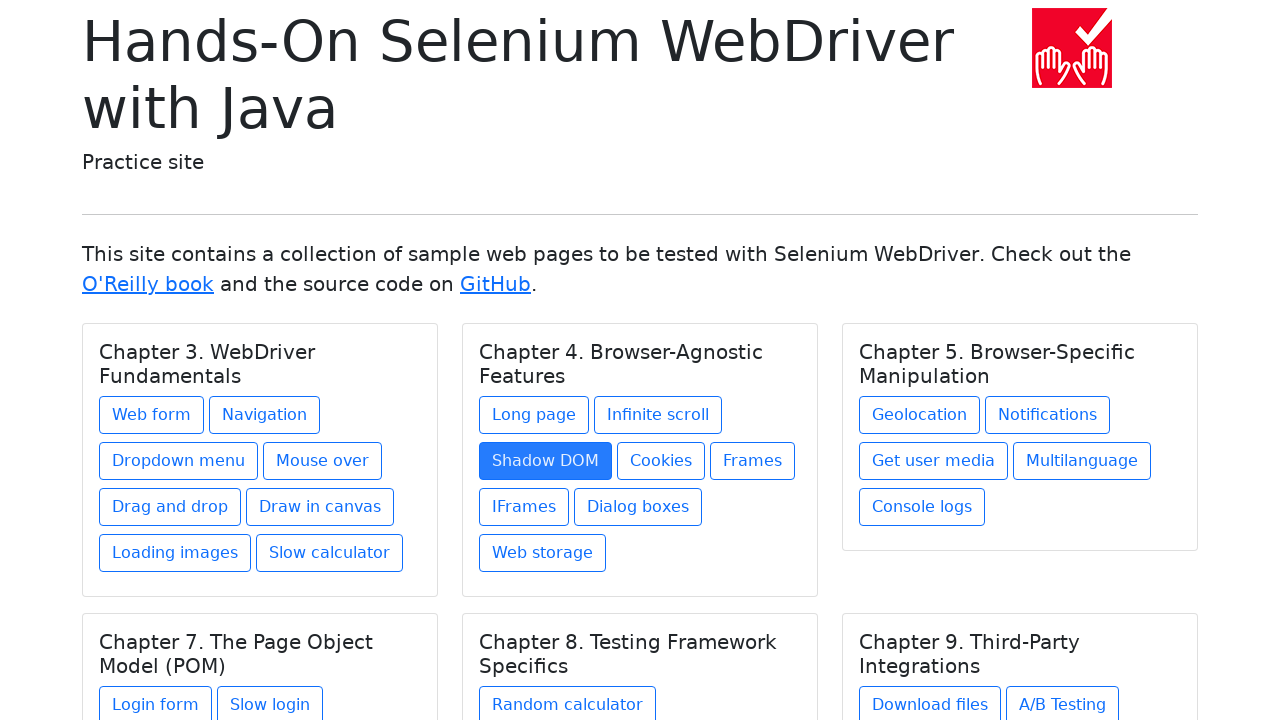

Re-located current chapter after navigation
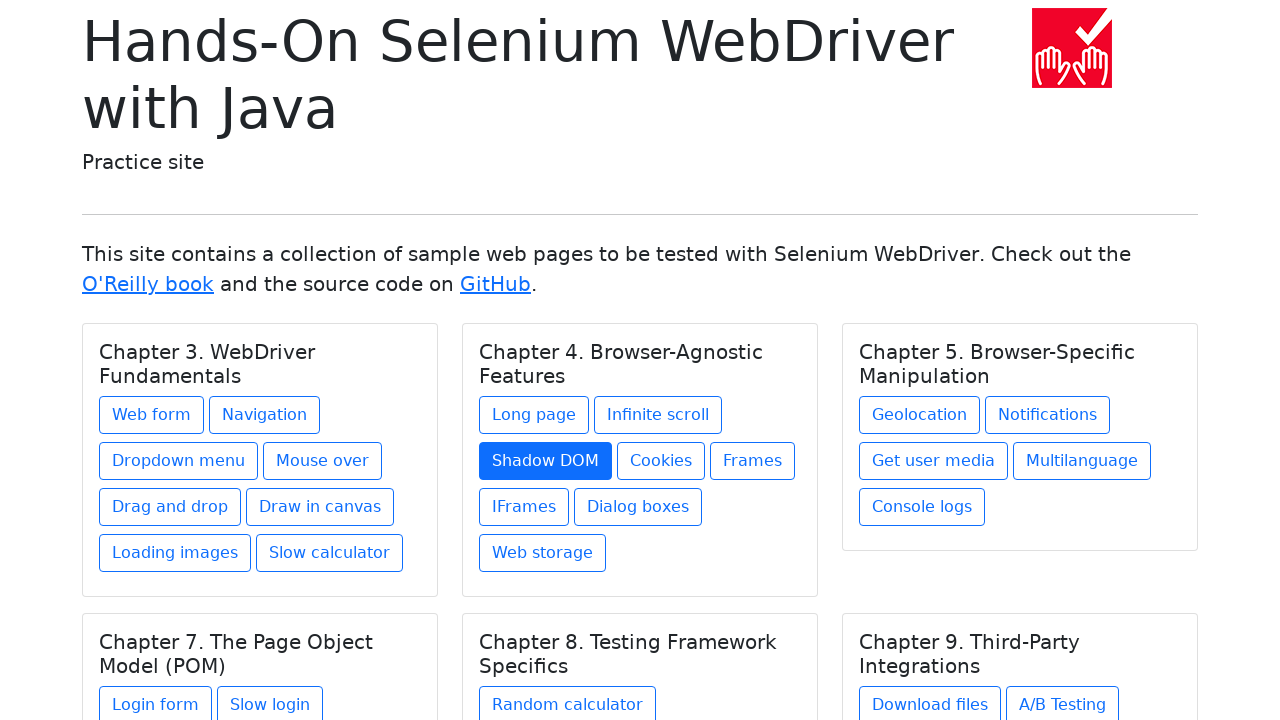

Re-located all links in current chapter
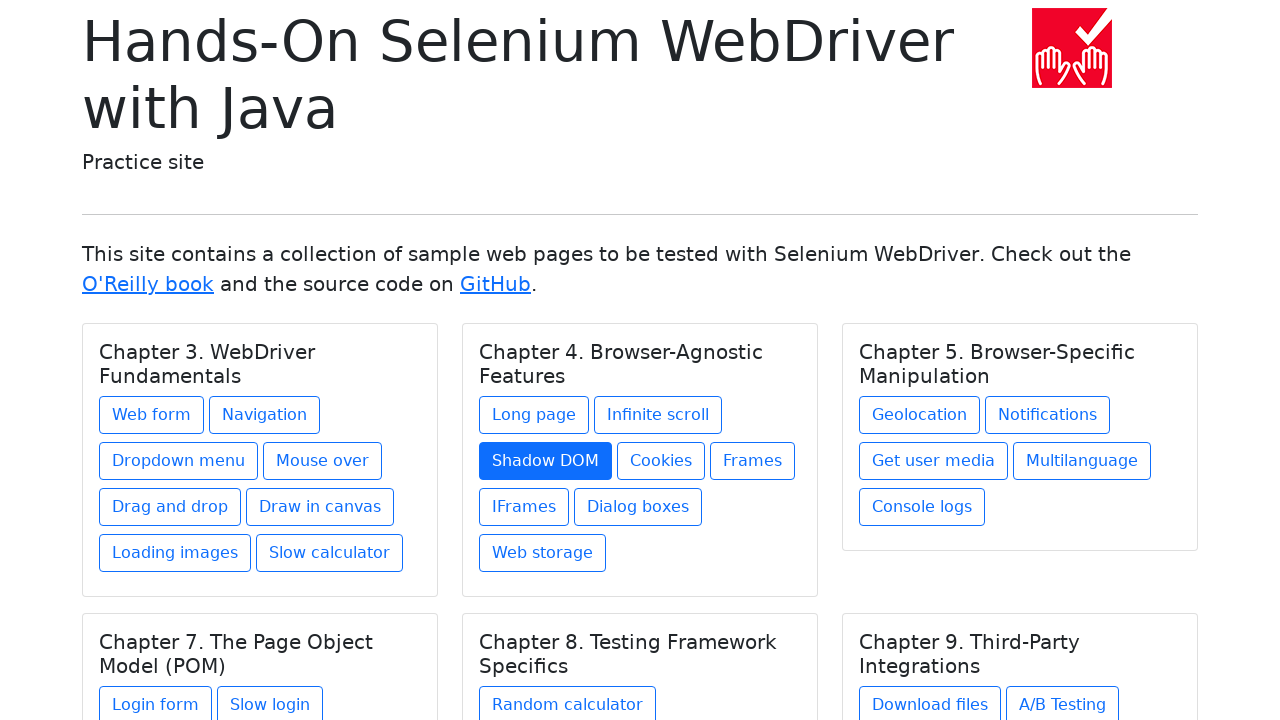

Clicked link 4 in chapter at (661, 461) on h5.card-title >> nth=1 >> xpath=./../a >> nth=3
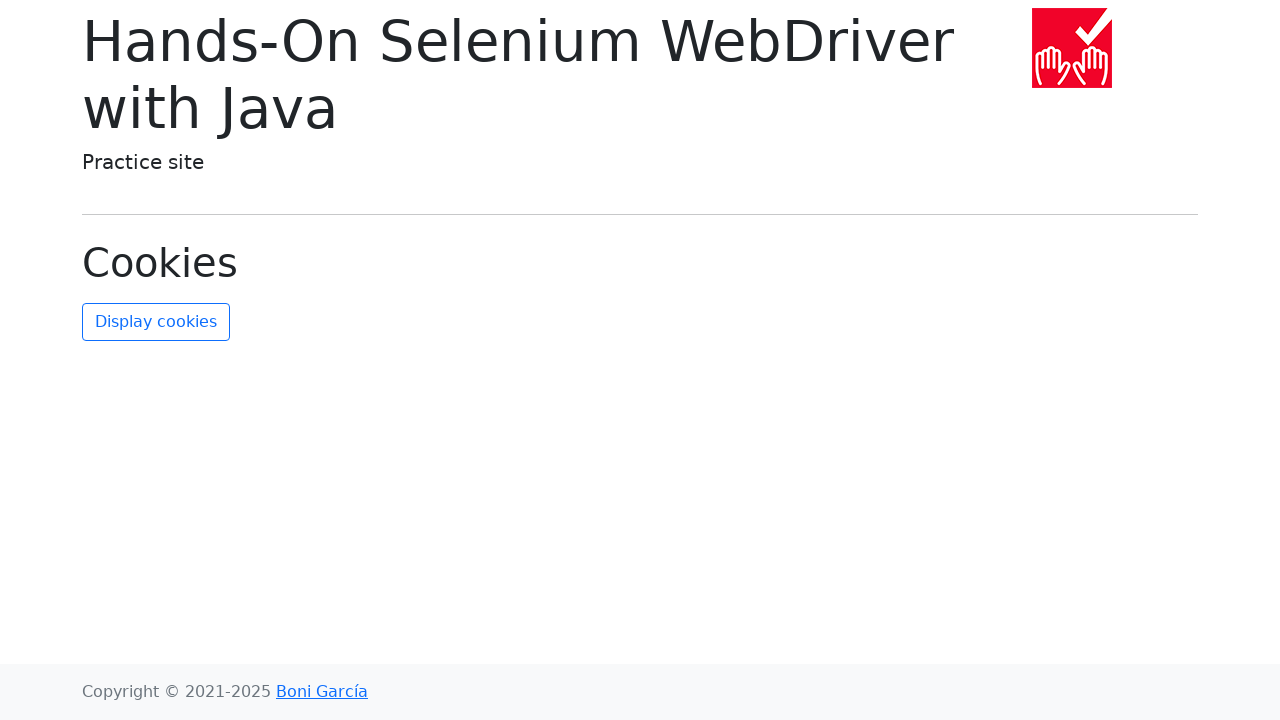

Navigated back to chapter page
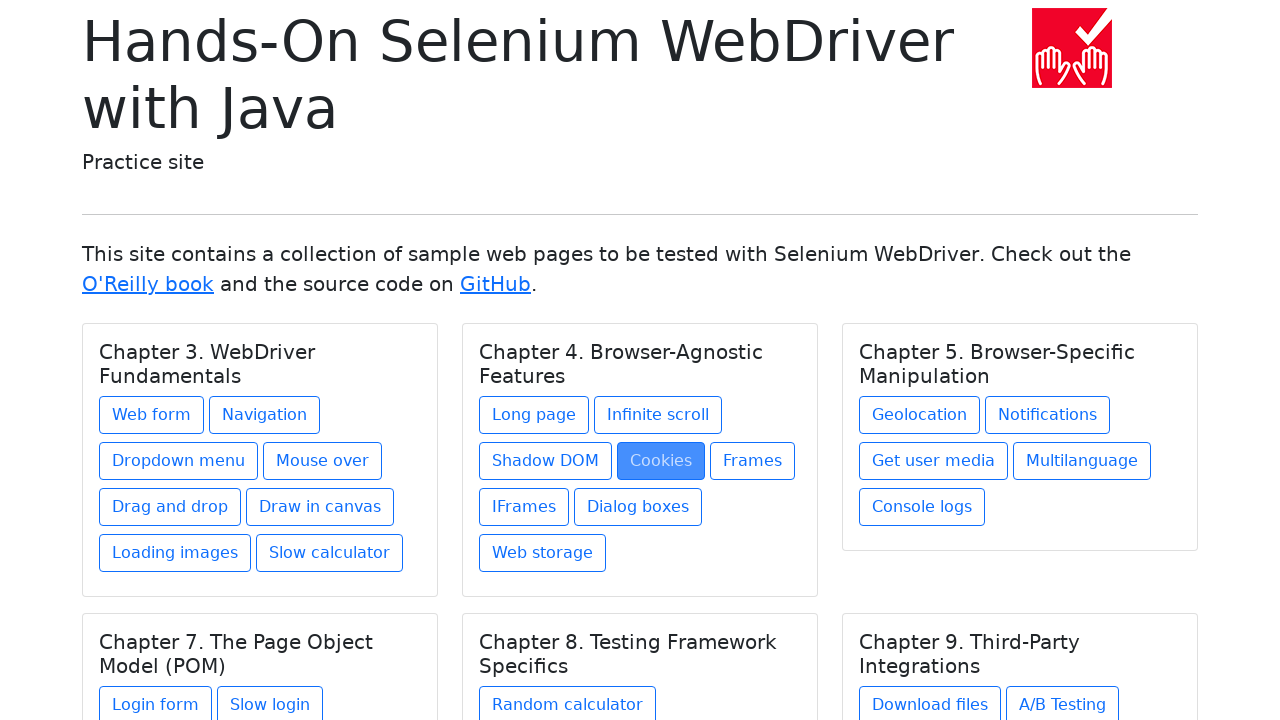

Re-located current chapter after navigation
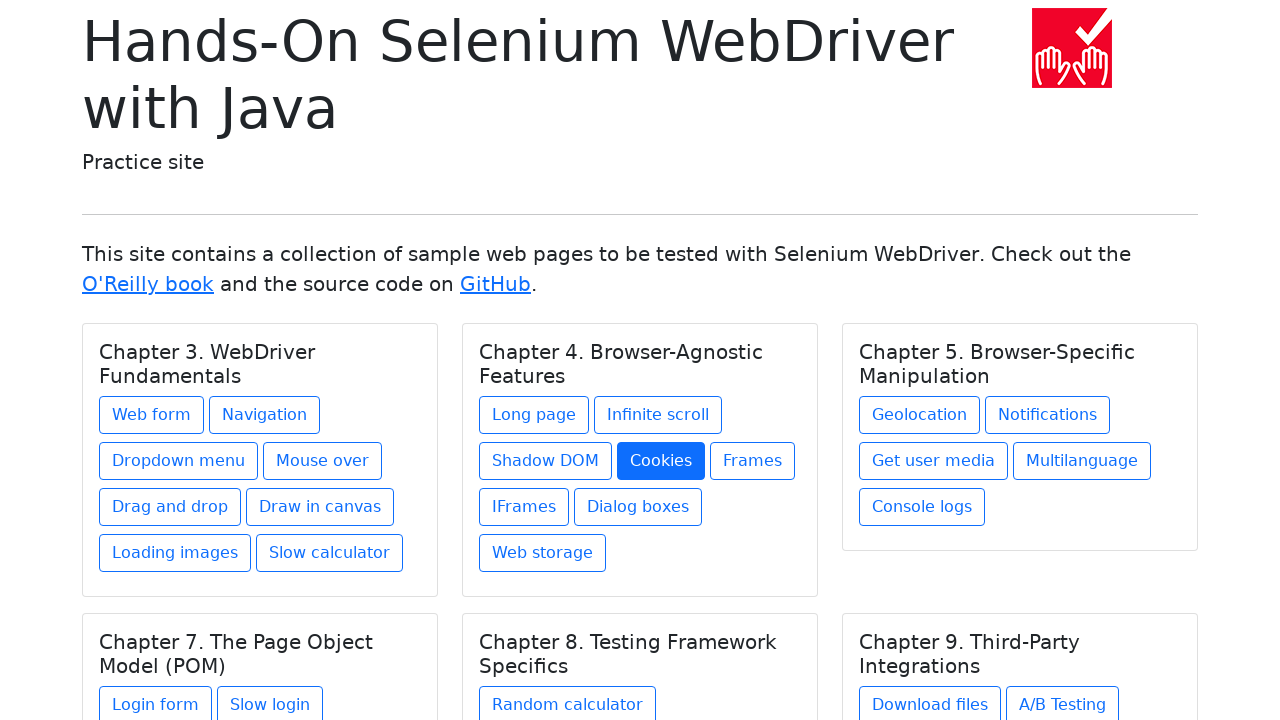

Re-located all links in current chapter
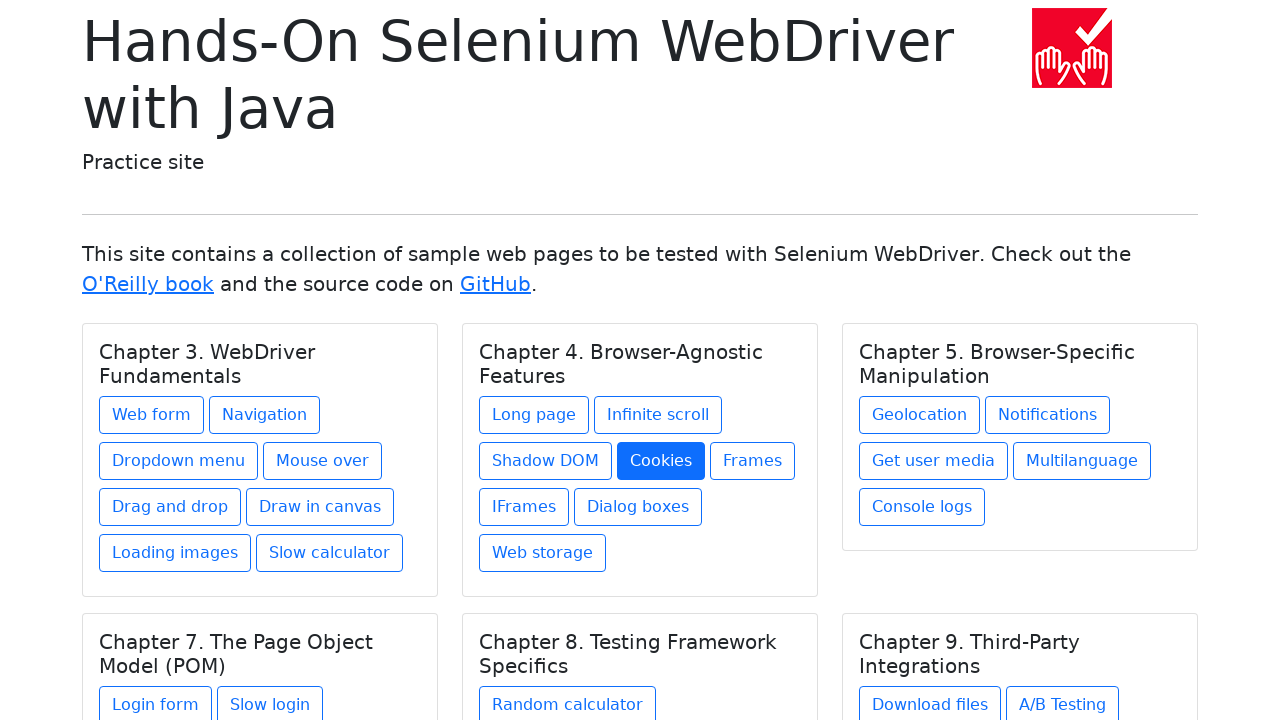

Clicked link 5 in chapter at (752, 461) on h5.card-title >> nth=1 >> xpath=./../a >> nth=4
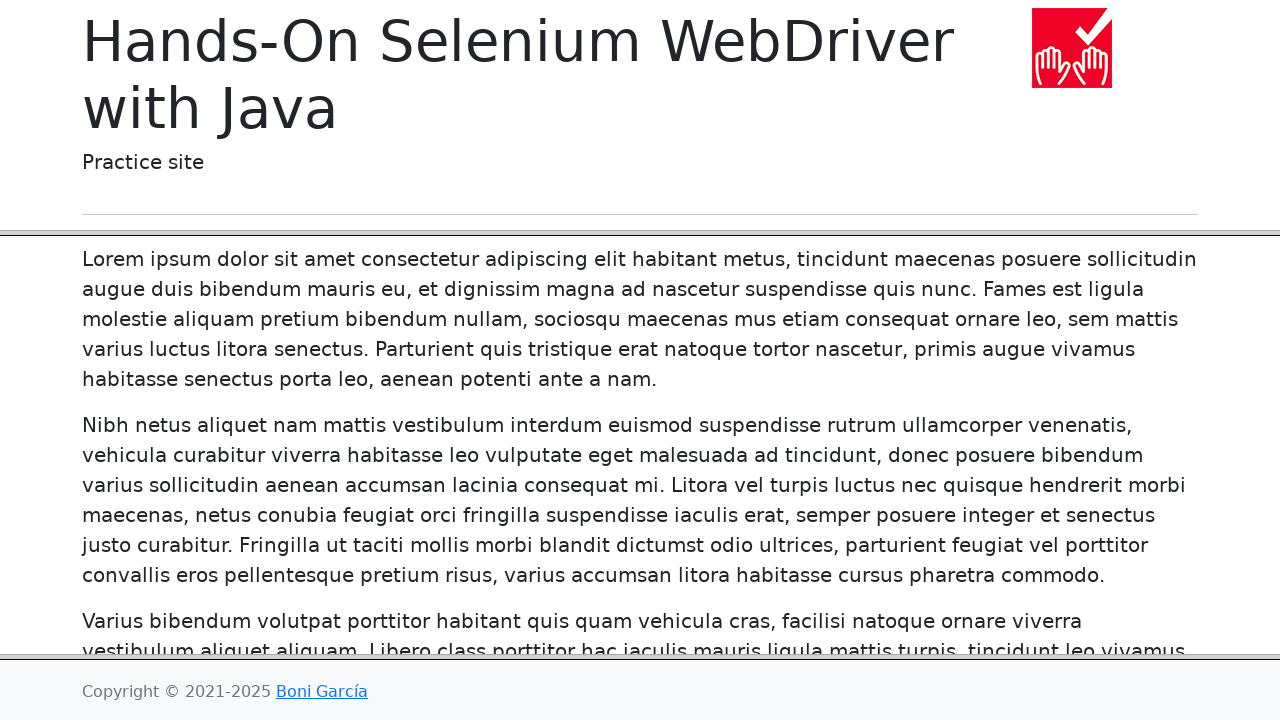

Navigated back to chapter page
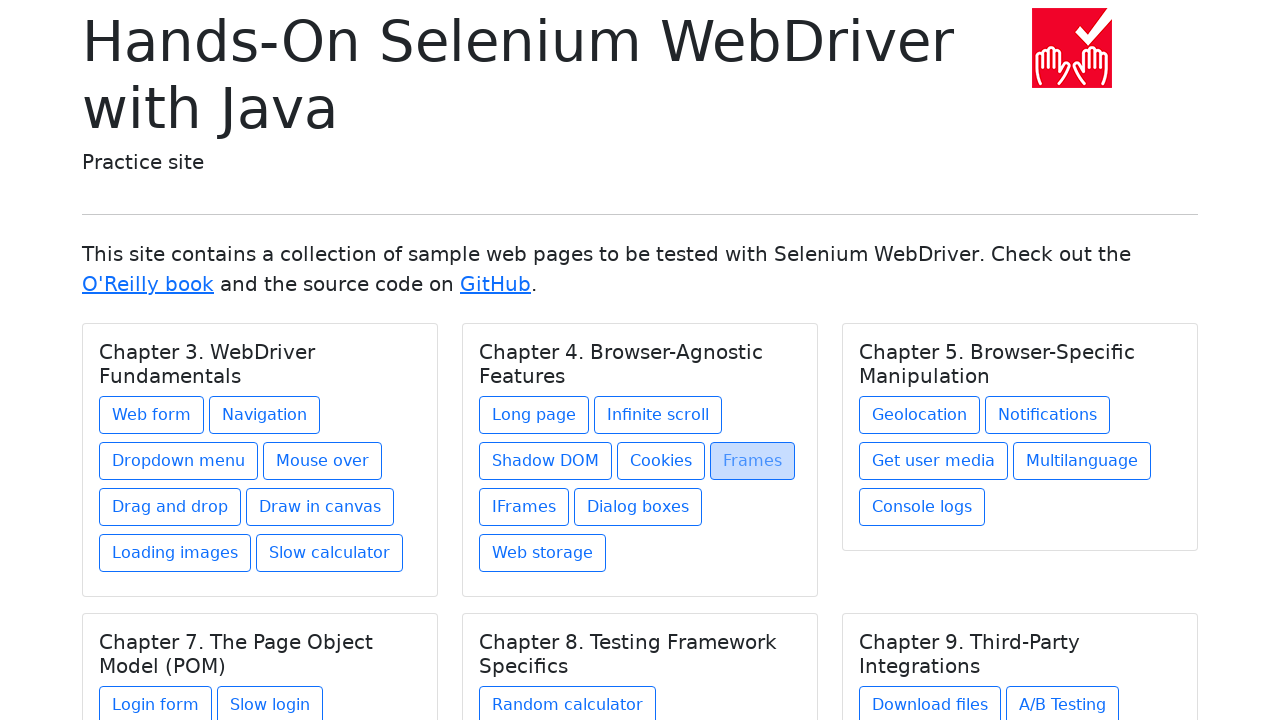

Re-located current chapter after navigation
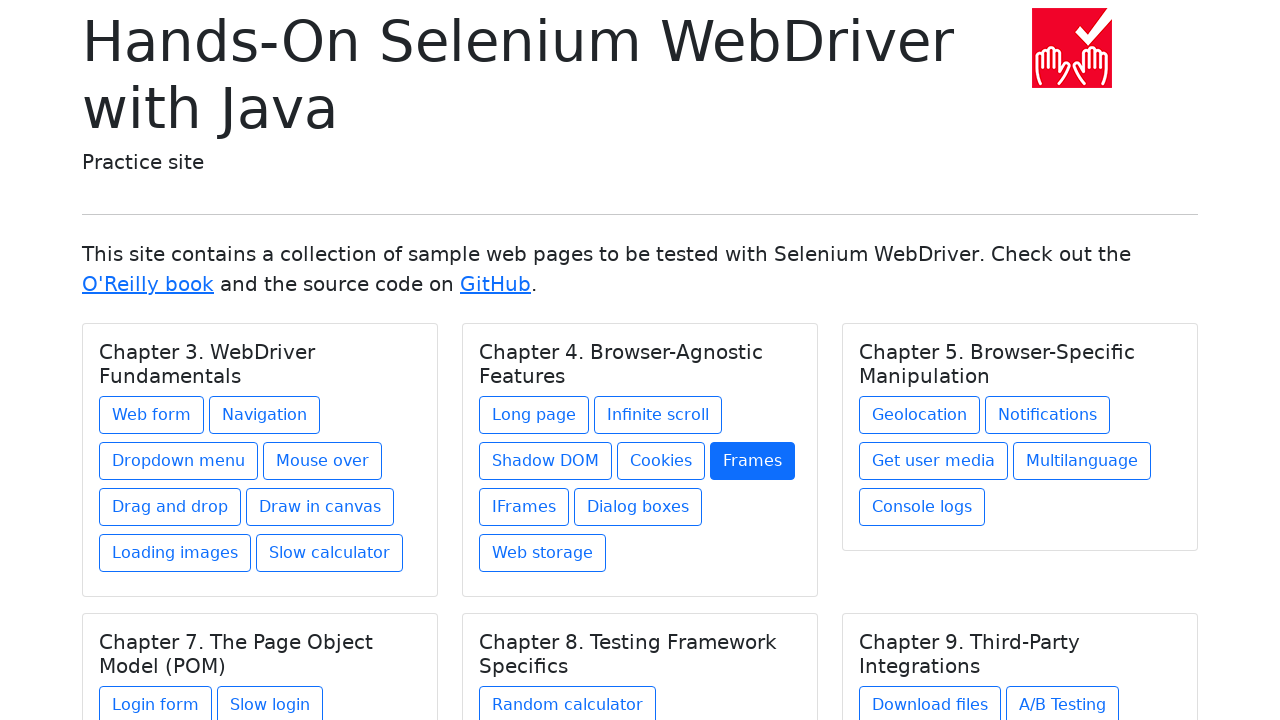

Re-located all links in current chapter
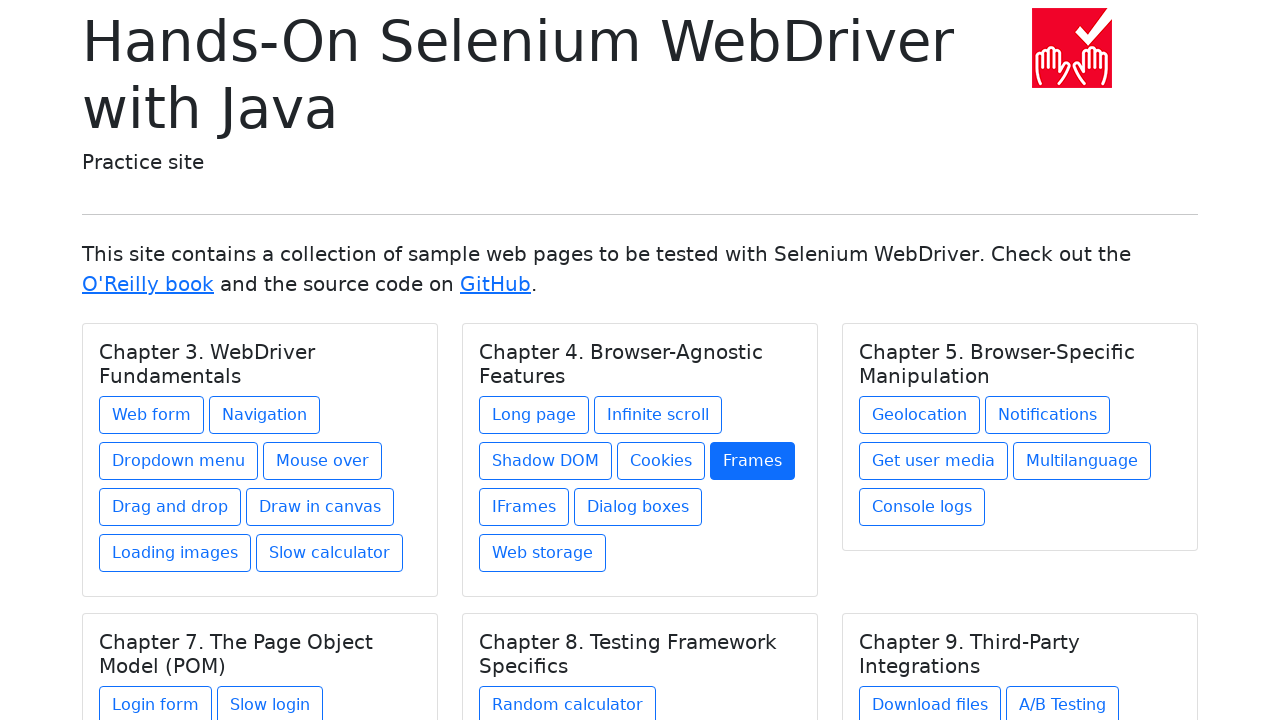

Clicked link 6 in chapter at (524, 507) on h5.card-title >> nth=1 >> xpath=./../a >> nth=5
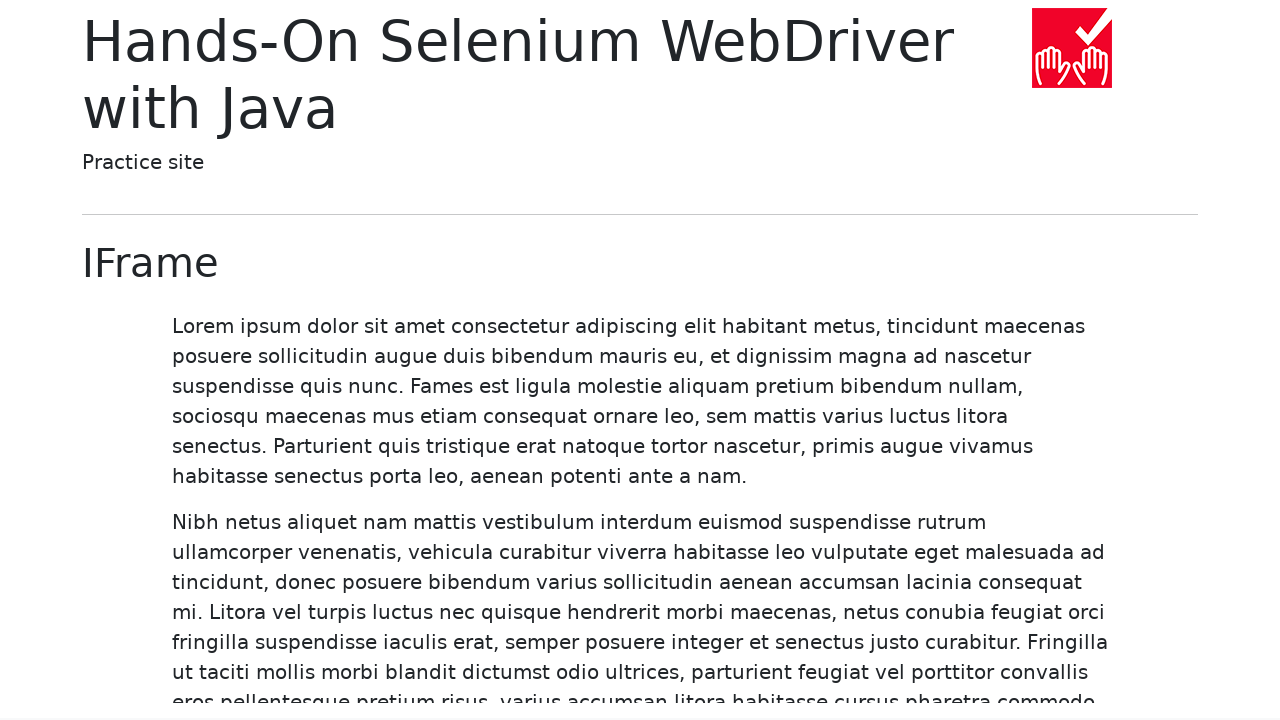

Navigated back to chapter page
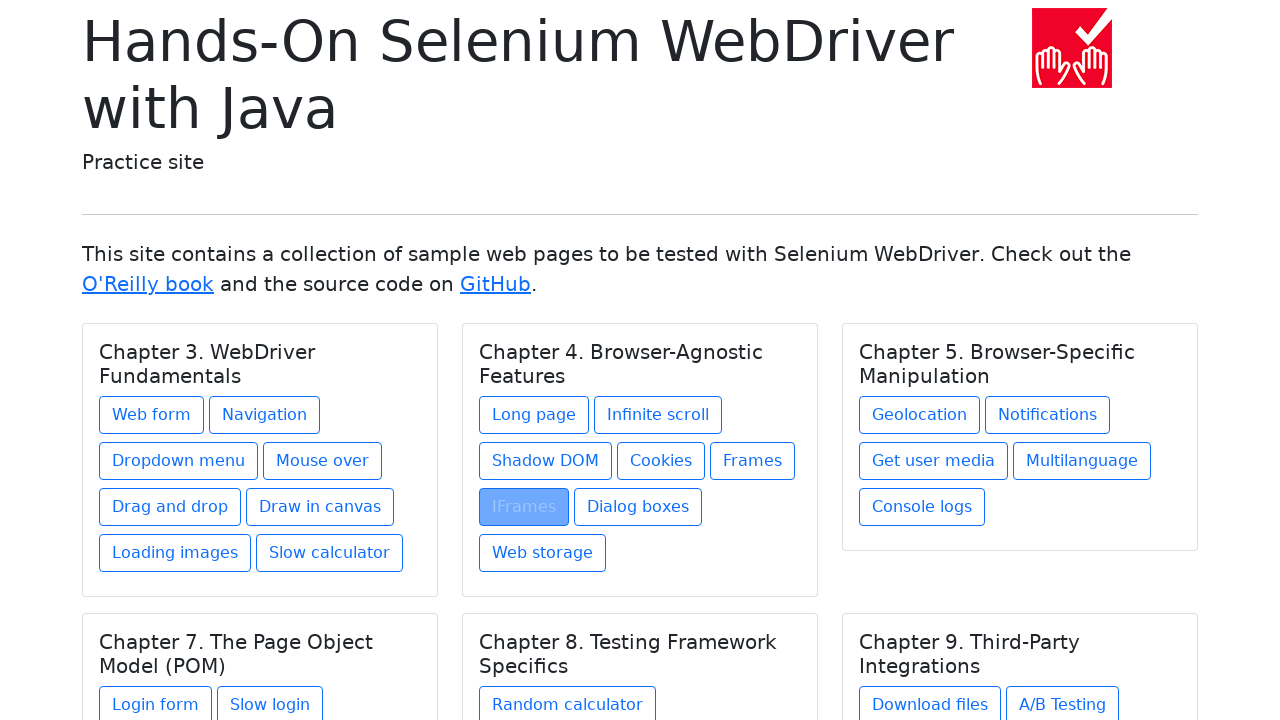

Re-located current chapter after navigation
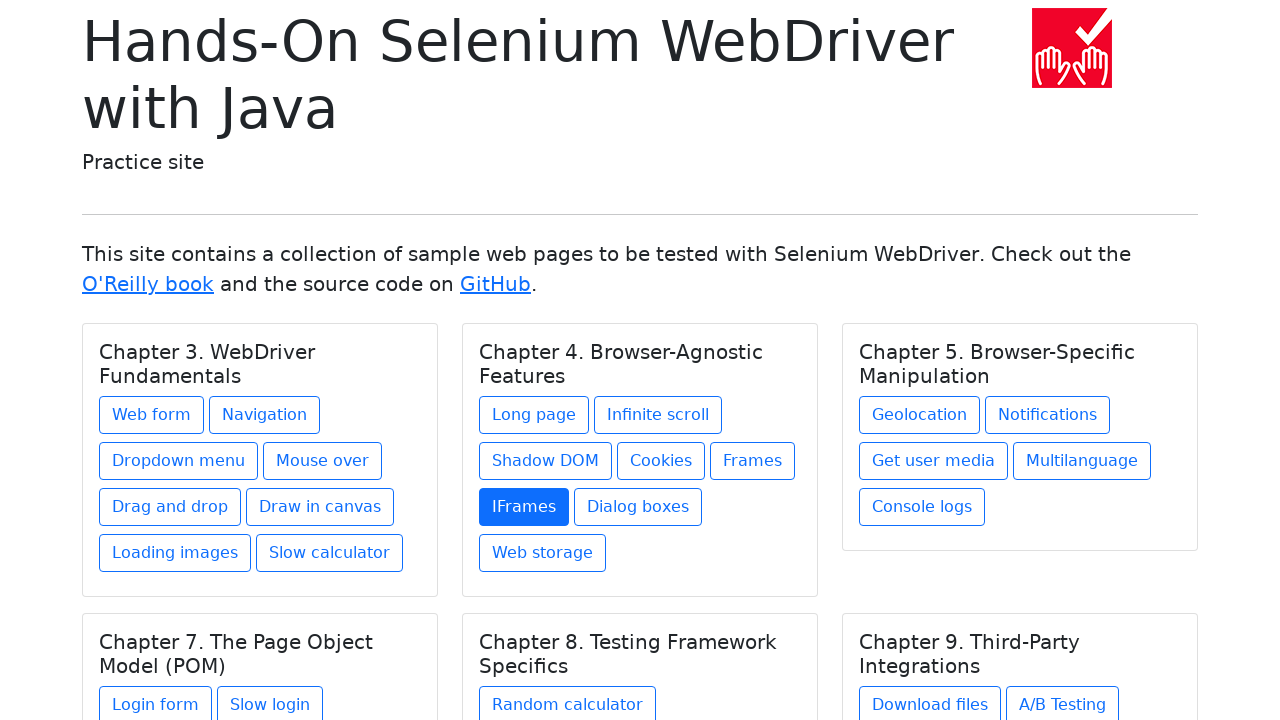

Re-located all links in current chapter
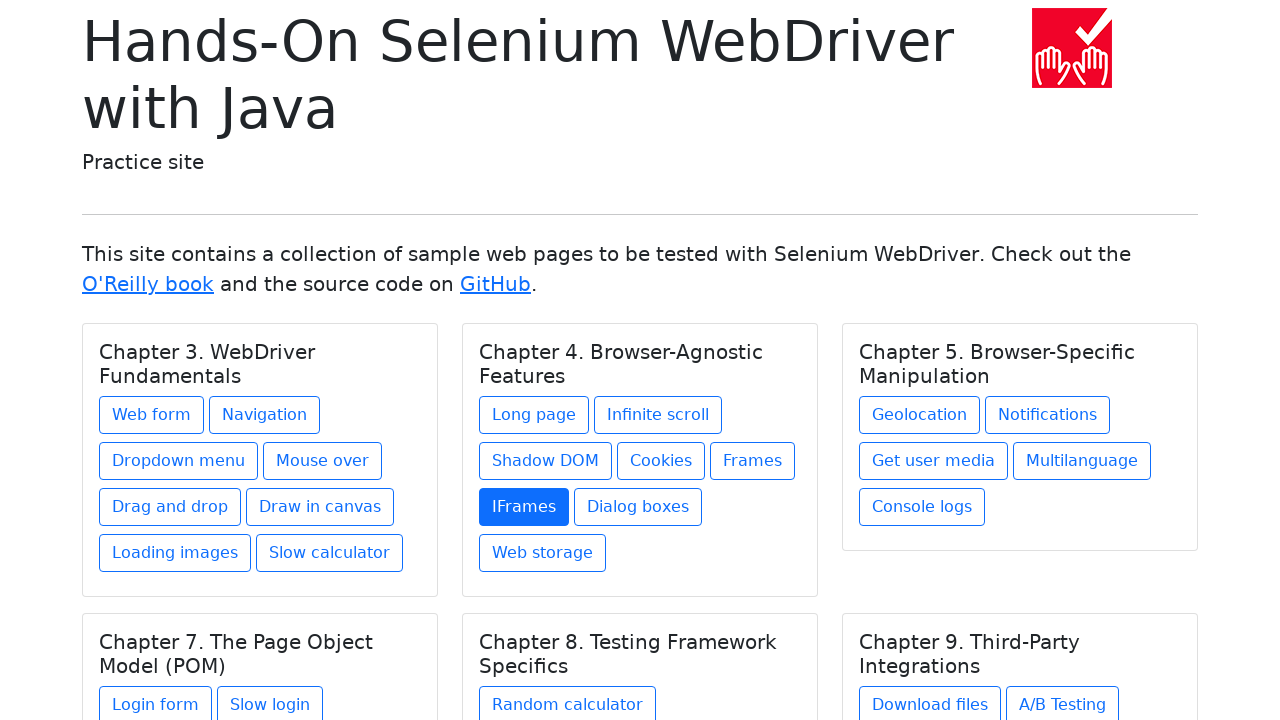

Clicked link 7 in chapter at (638, 507) on h5.card-title >> nth=1 >> xpath=./../a >> nth=6
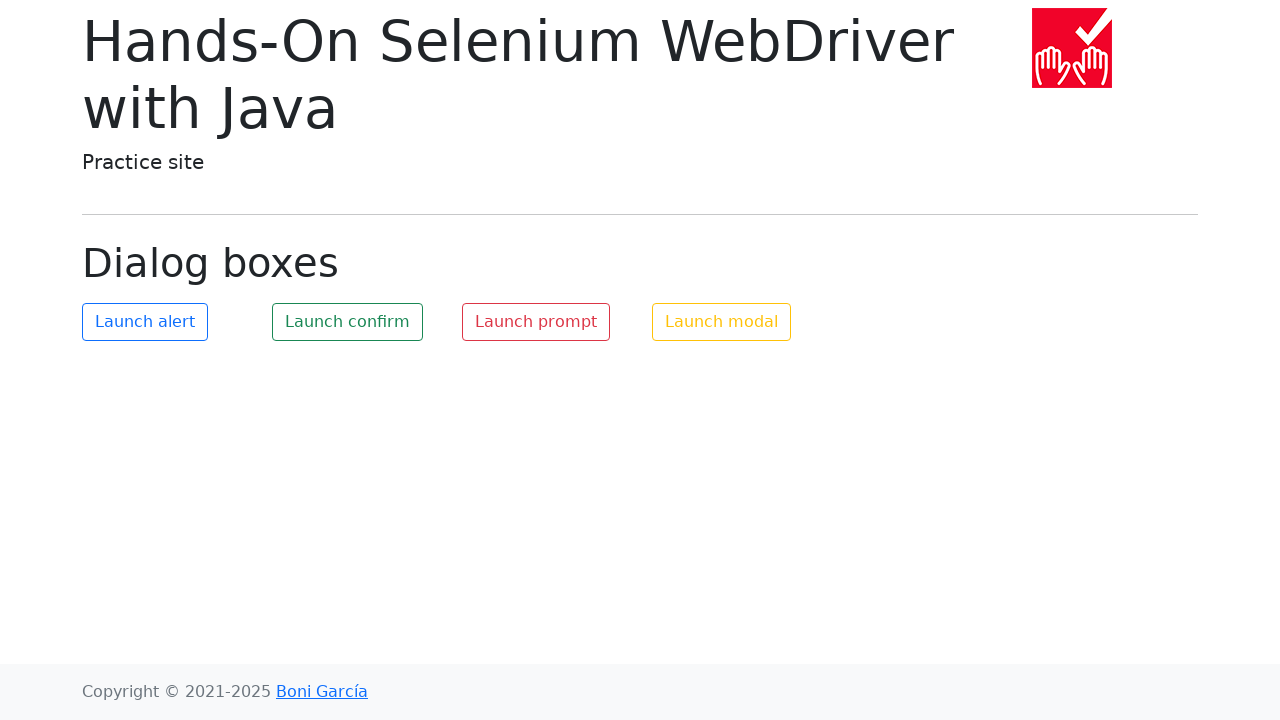

Navigated back to chapter page
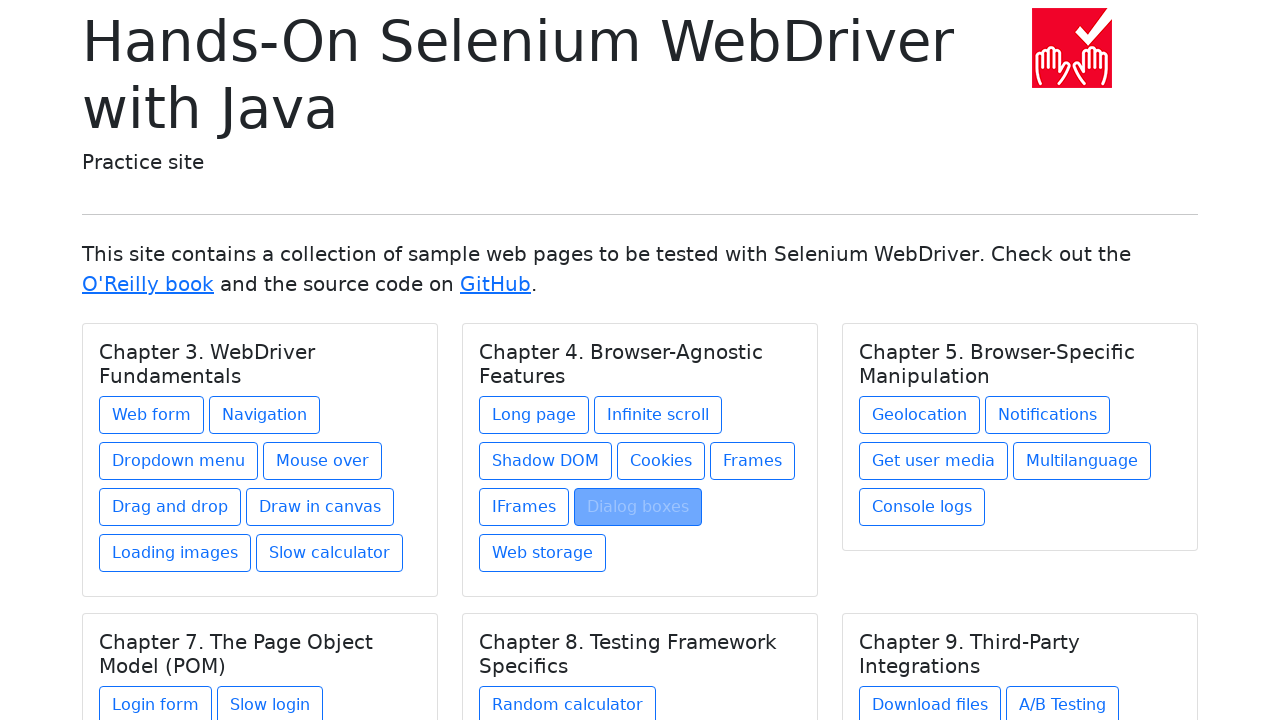

Re-located current chapter after navigation
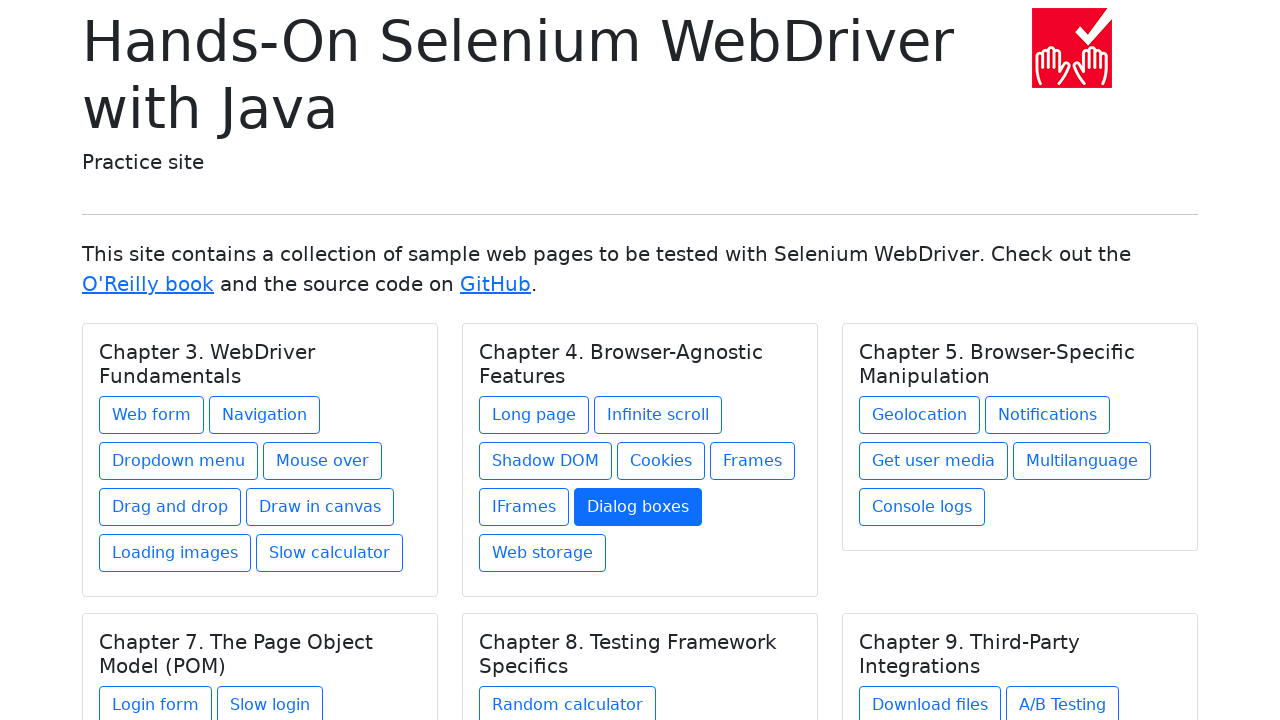

Re-located all links in current chapter
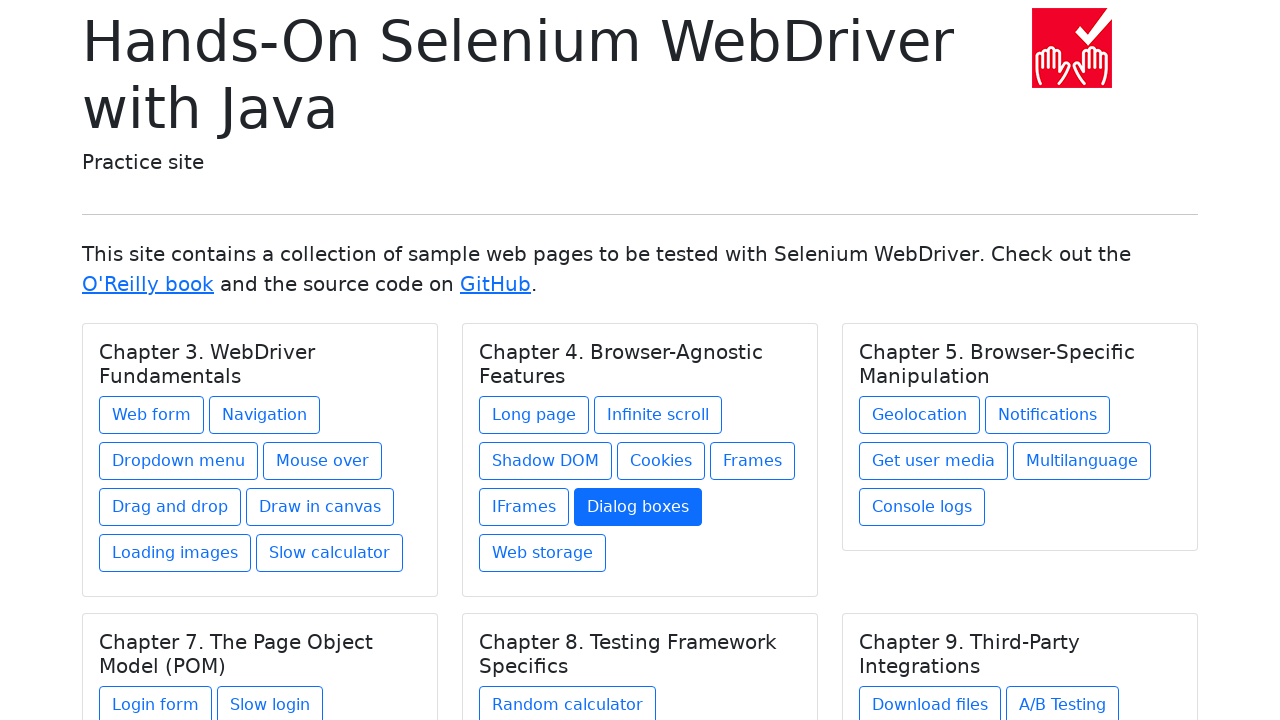

Clicked link 8 in chapter at (542, 553) on h5.card-title >> nth=1 >> xpath=./../a >> nth=7
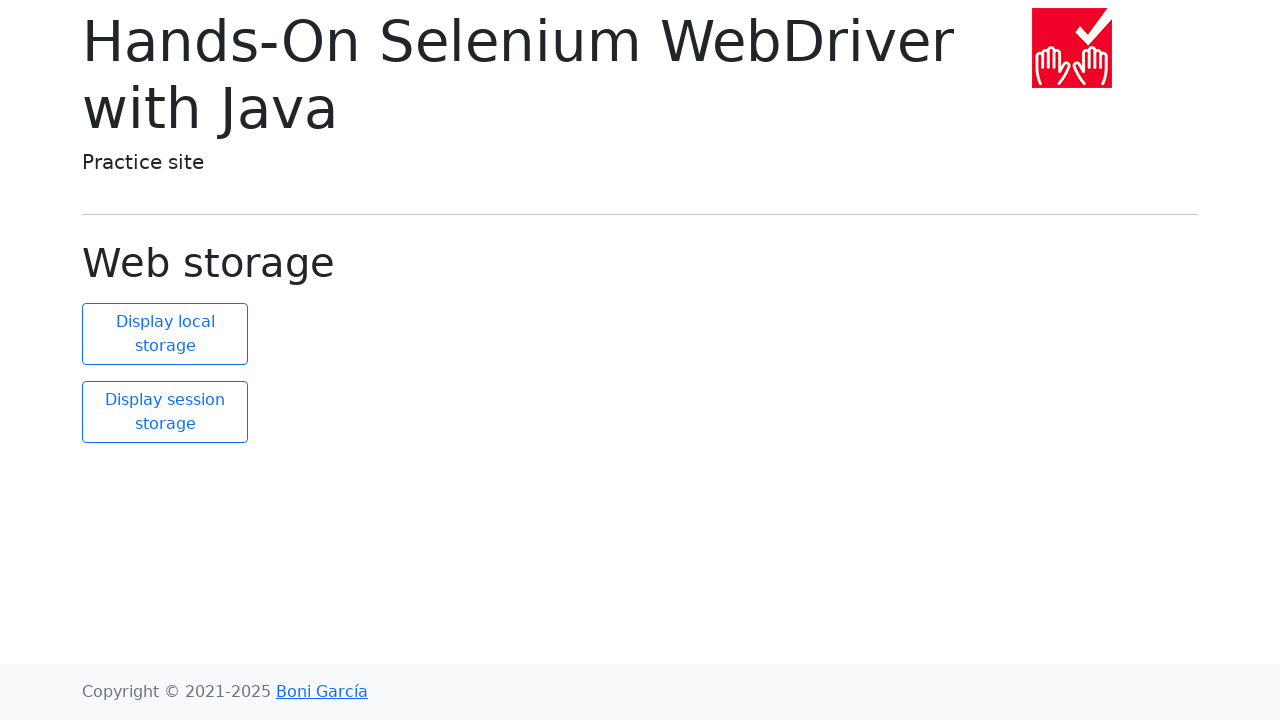

Navigated back to chapter page
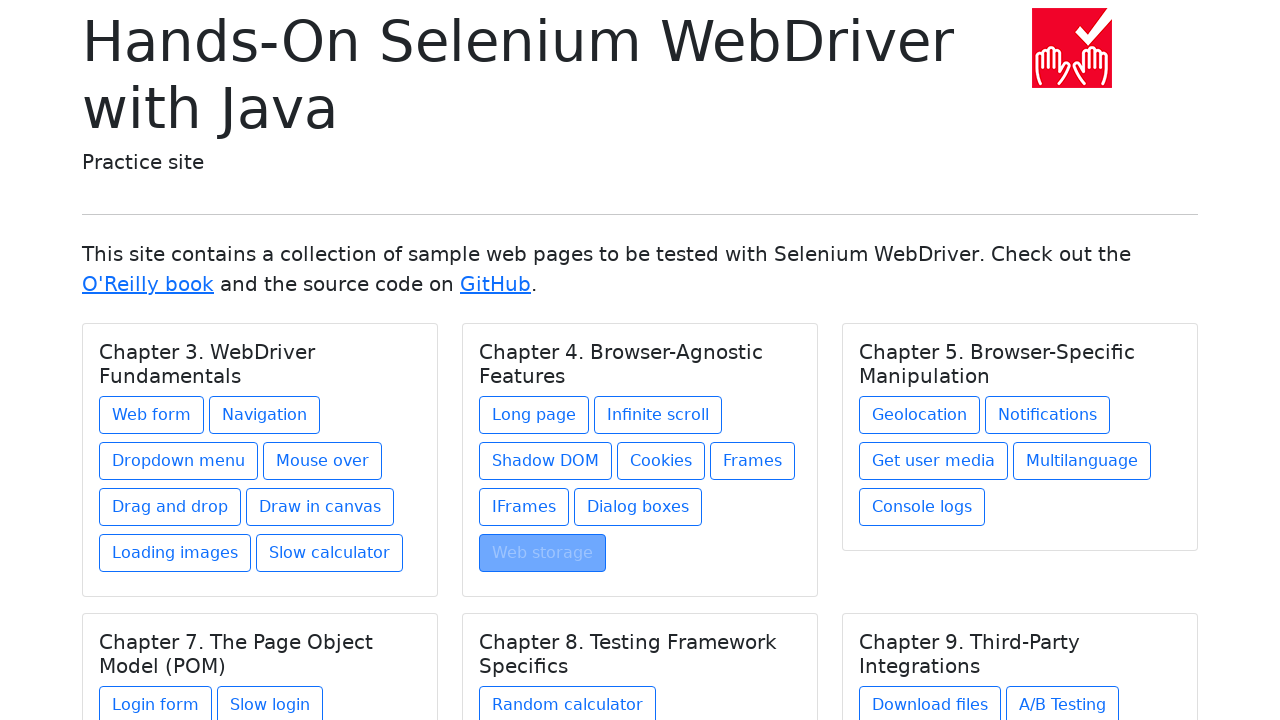

Found 5 links in chapter section
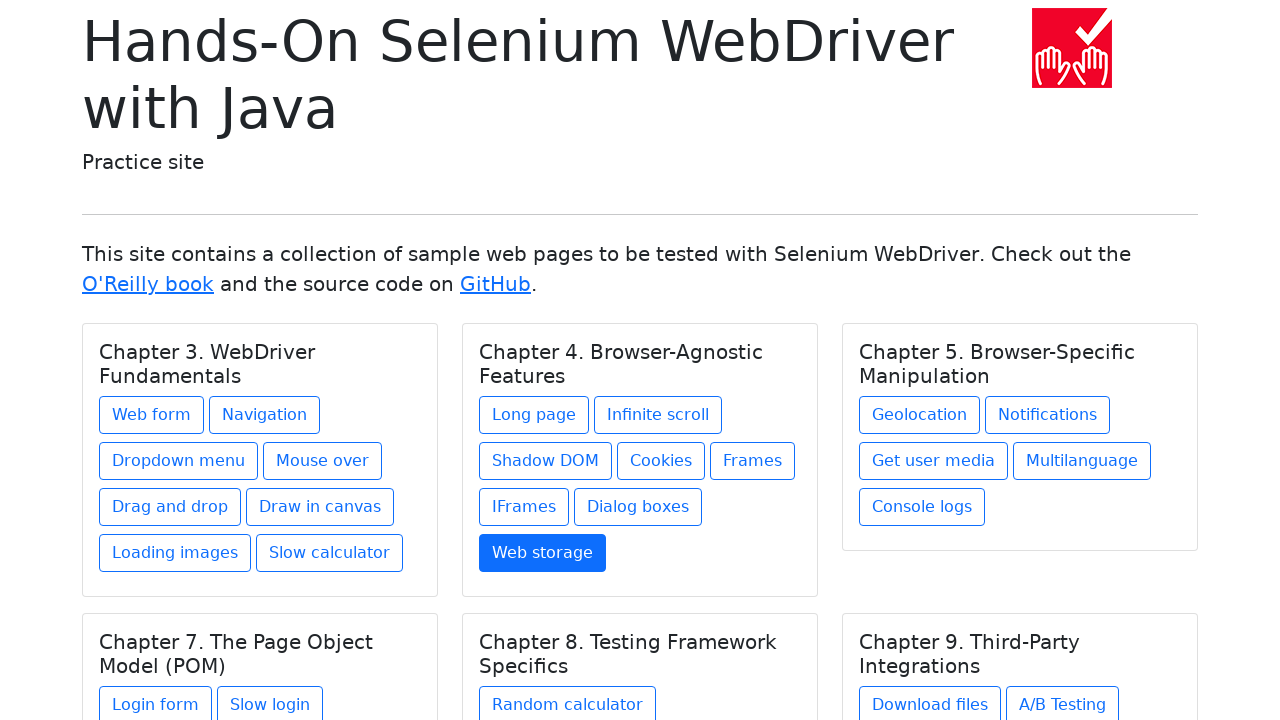

Re-located current chapter after navigation
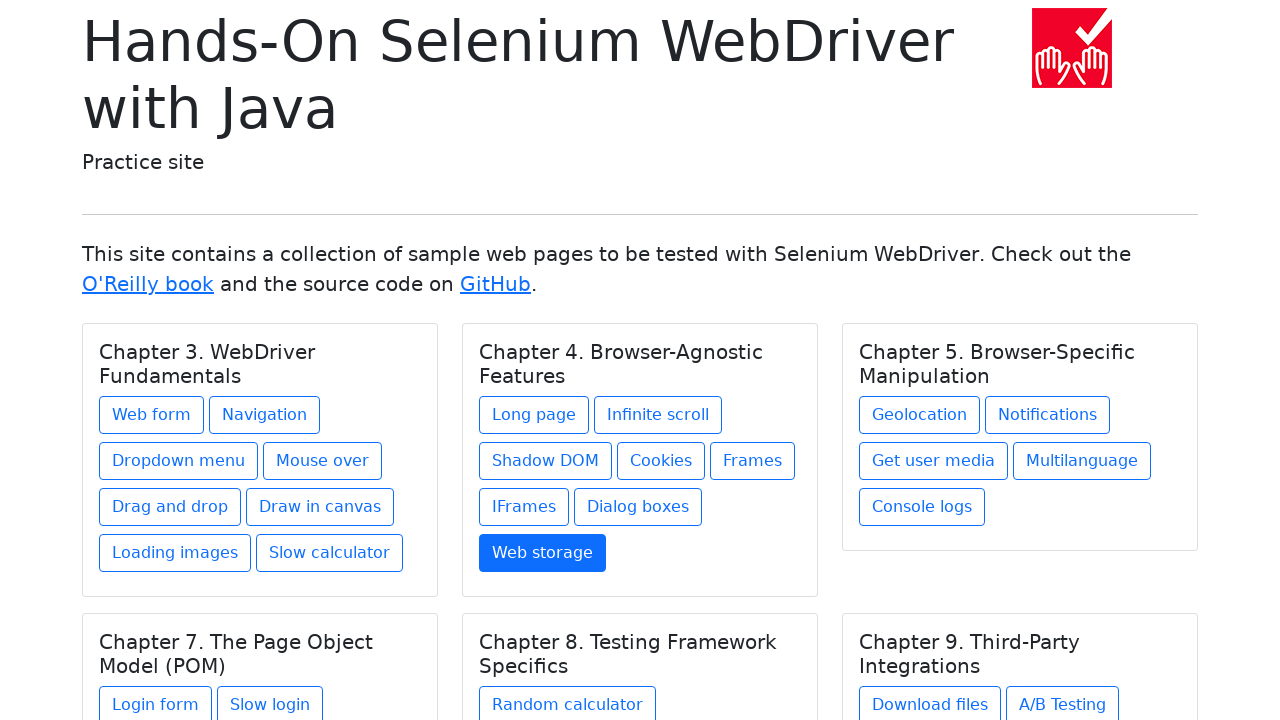

Re-located all links in current chapter
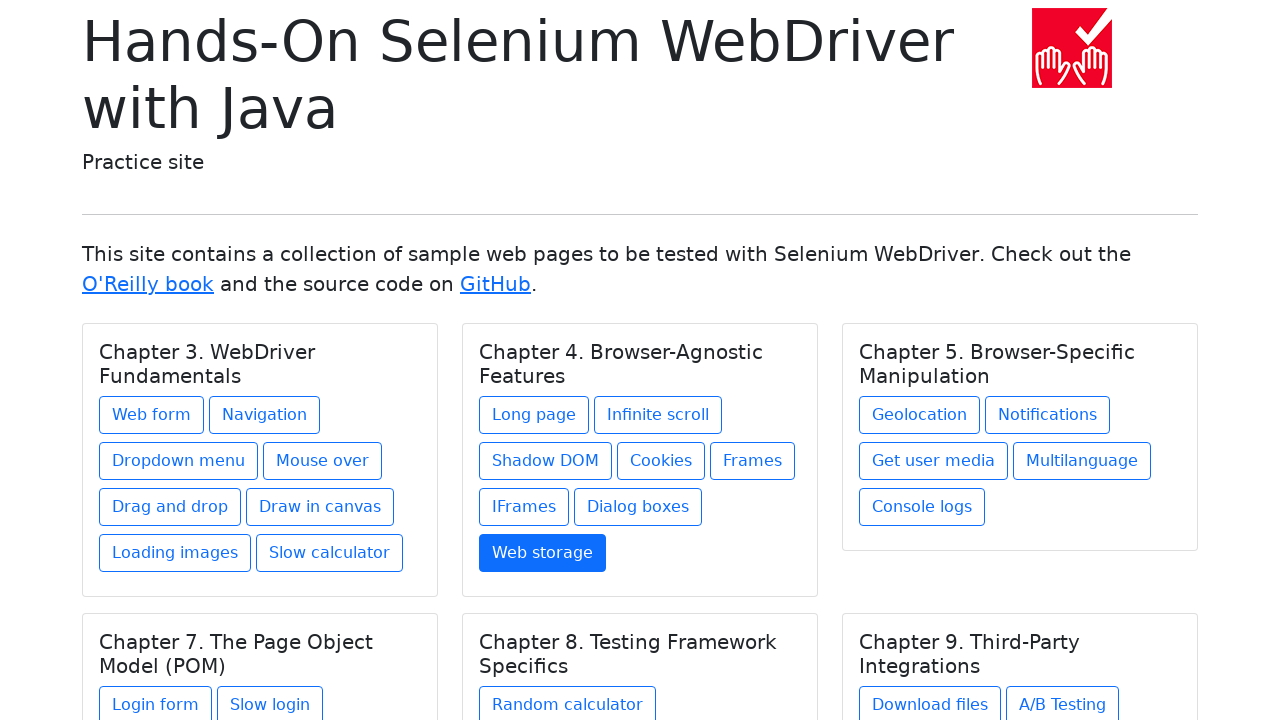

Clicked link 1 in chapter at (920, 415) on h5.card-title >> nth=2 >> xpath=./../a >> nth=0
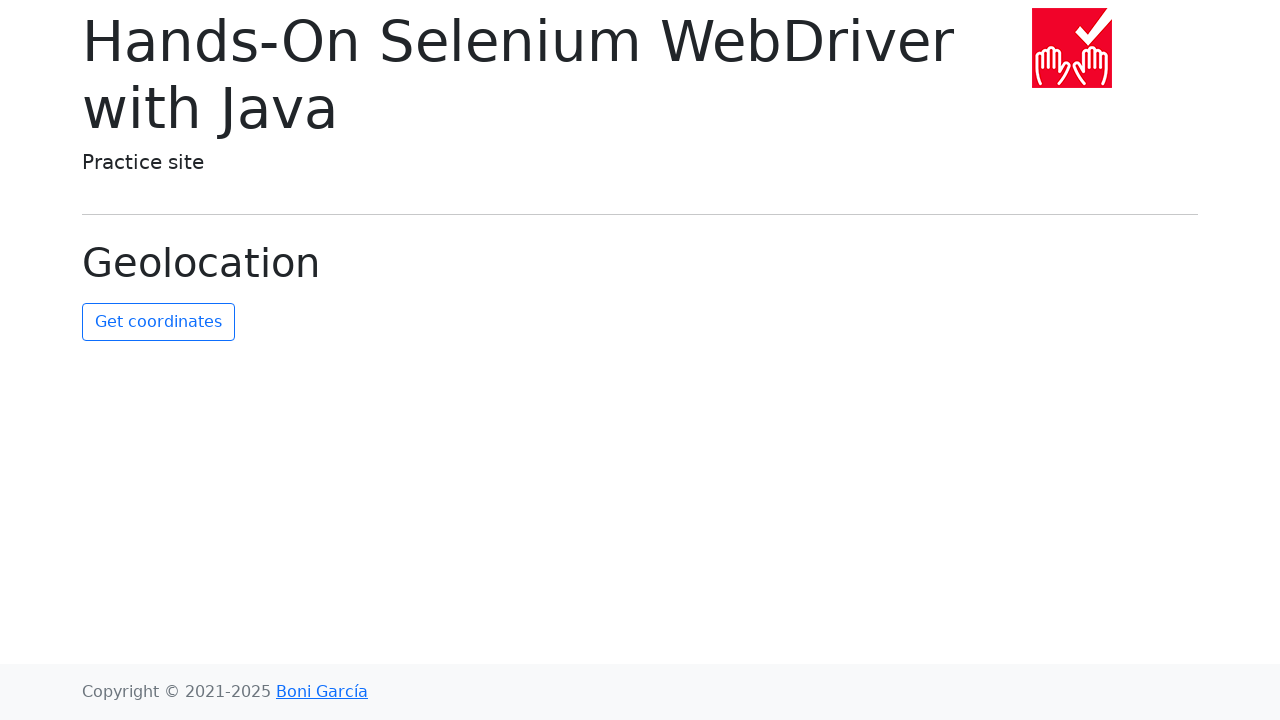

Navigated back to chapter page
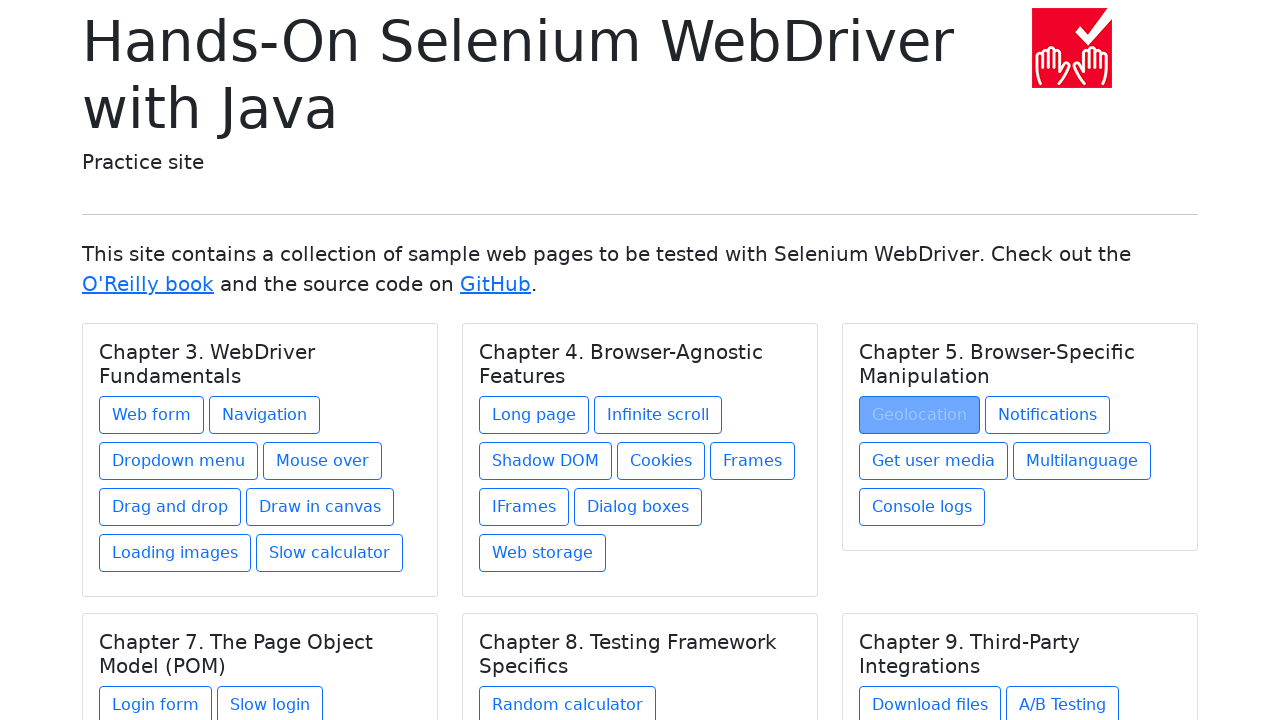

Re-located current chapter after navigation
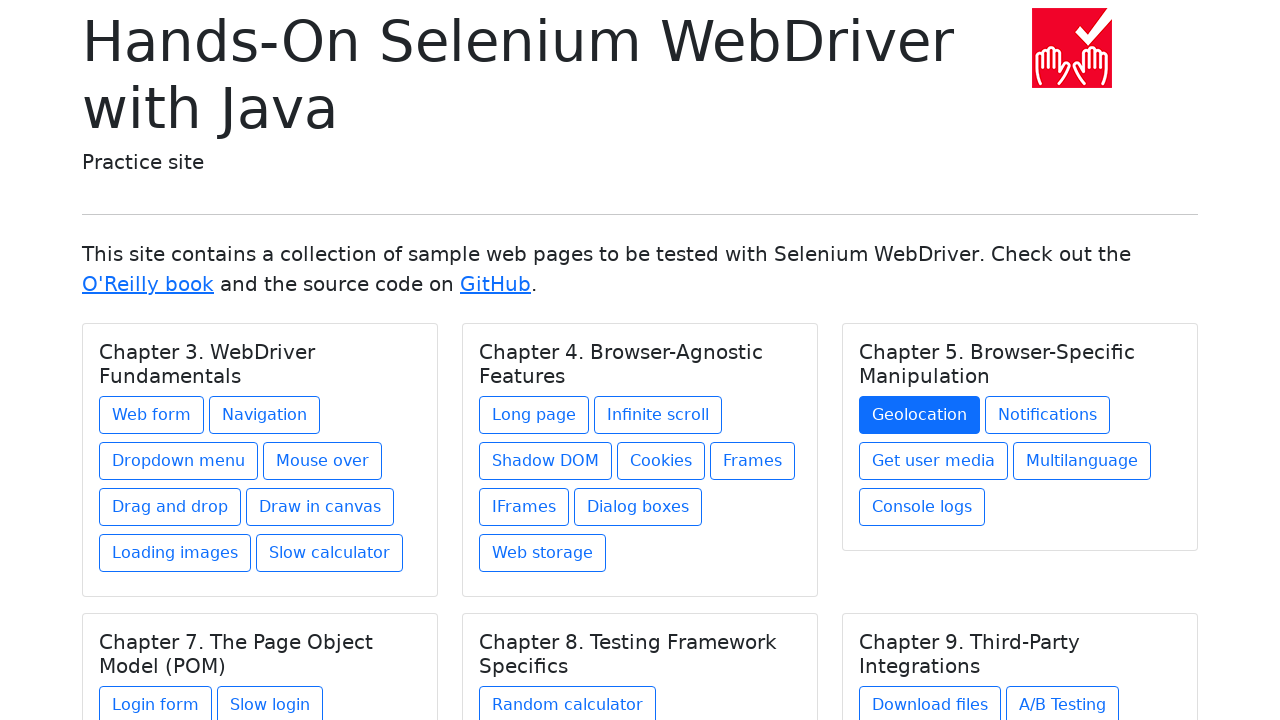

Re-located all links in current chapter
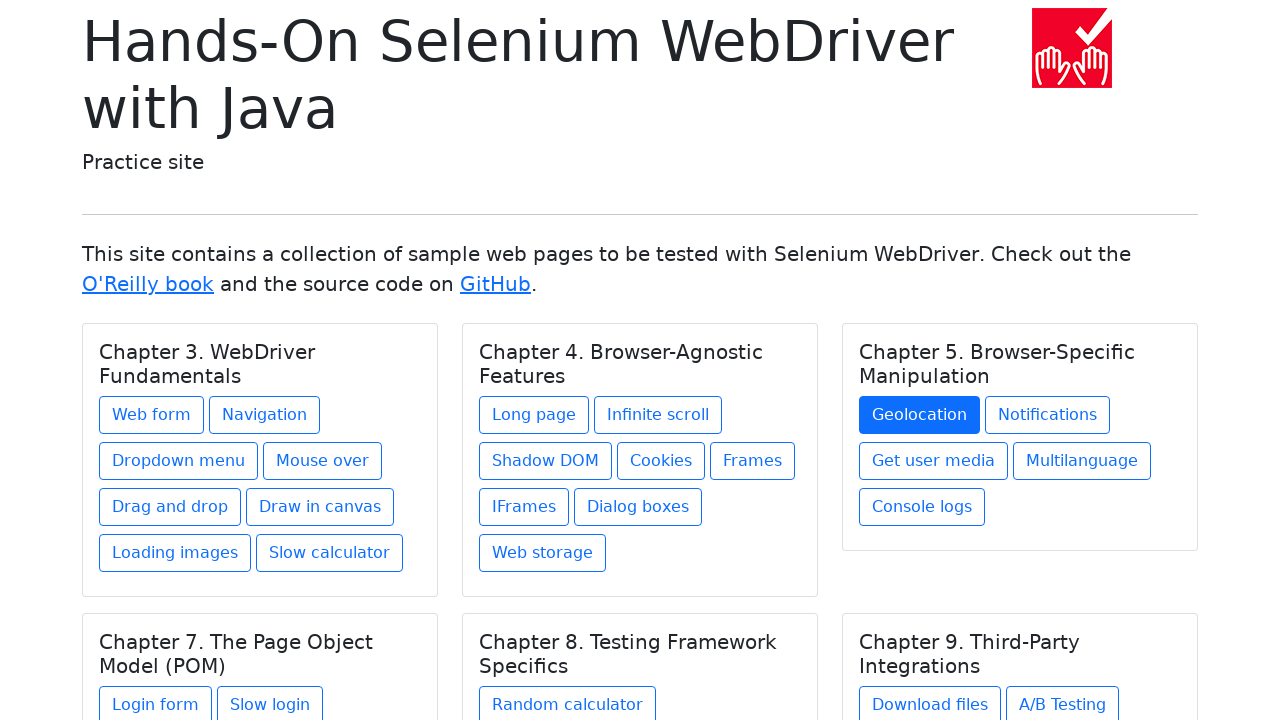

Clicked link 2 in chapter at (1048, 415) on h5.card-title >> nth=2 >> xpath=./../a >> nth=1
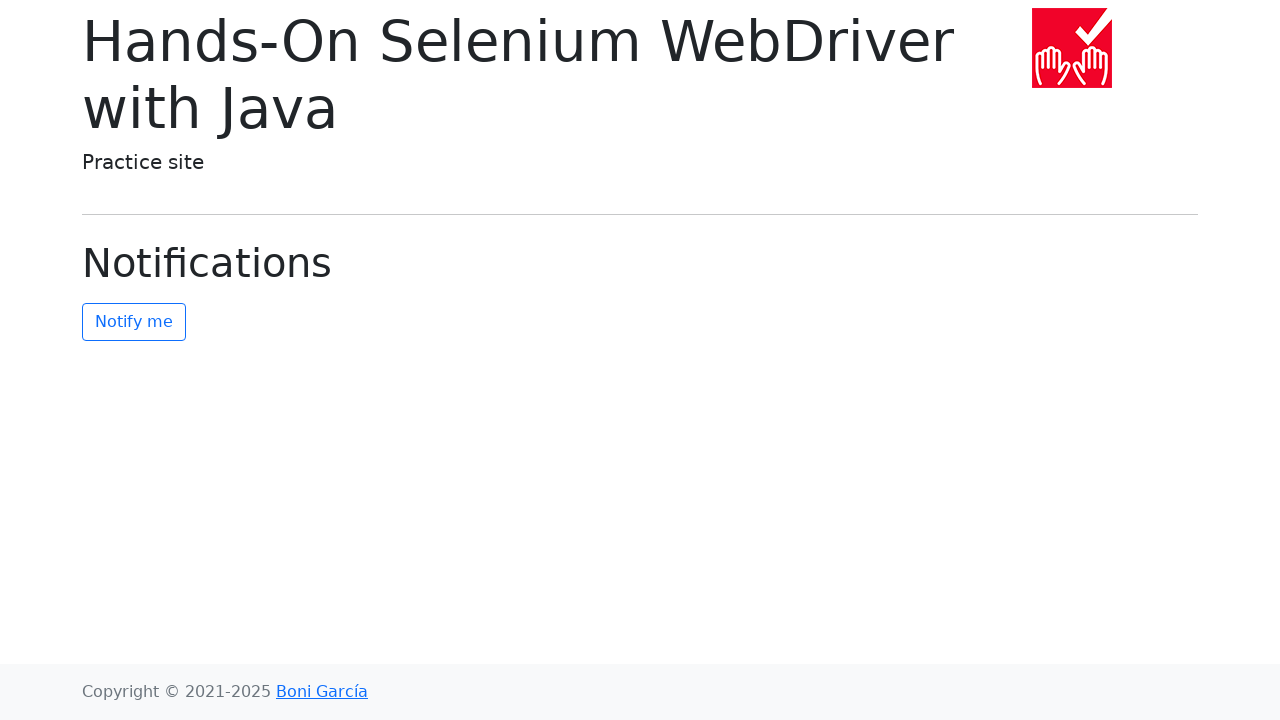

Navigated back to chapter page
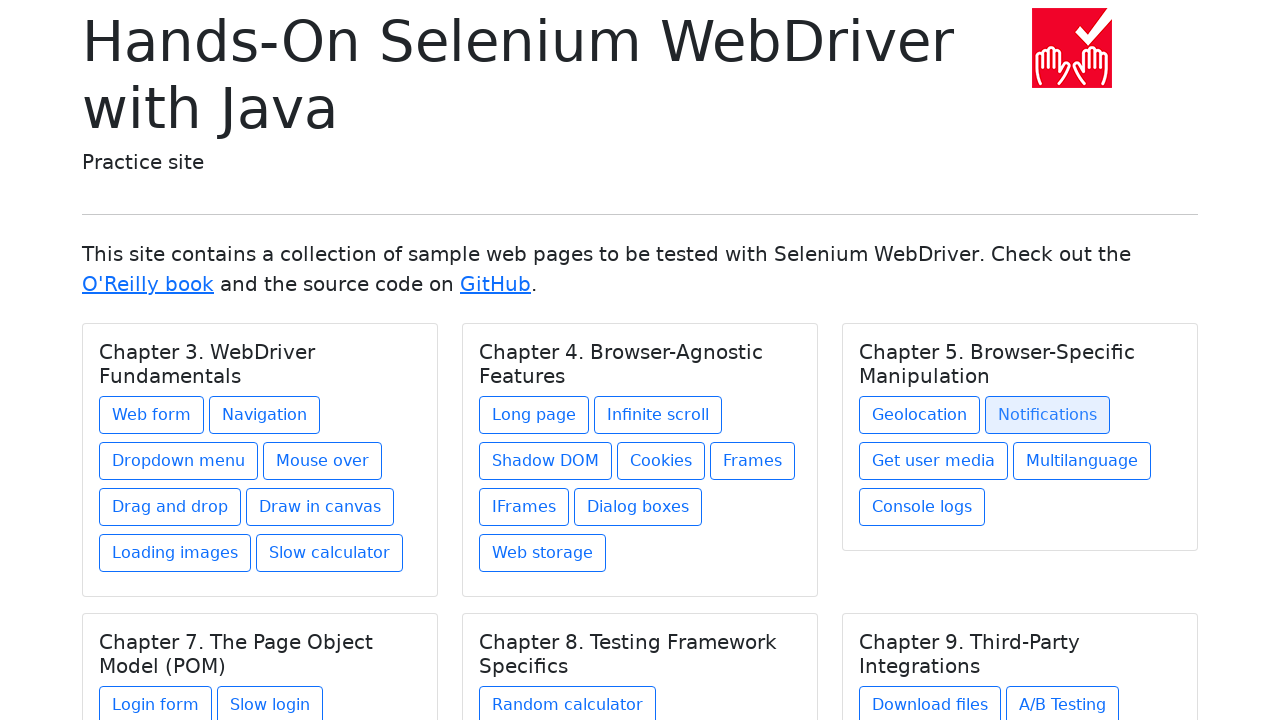

Re-located current chapter after navigation
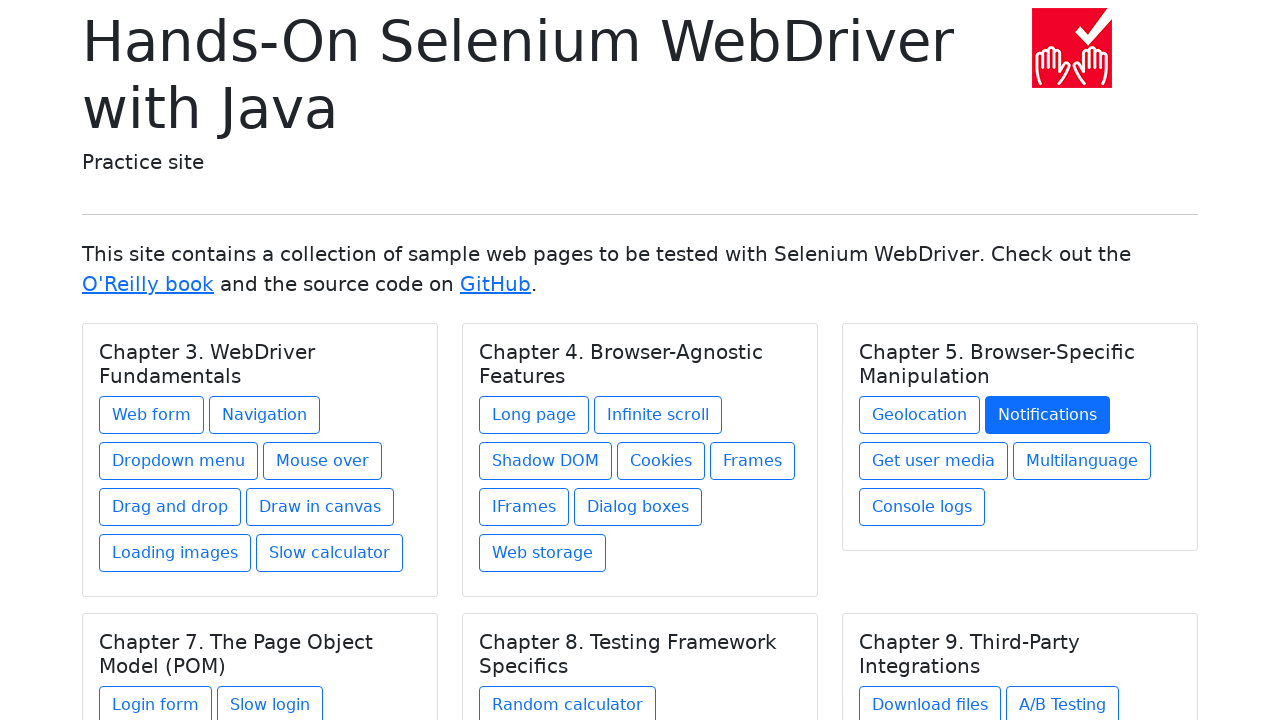

Re-located all links in current chapter
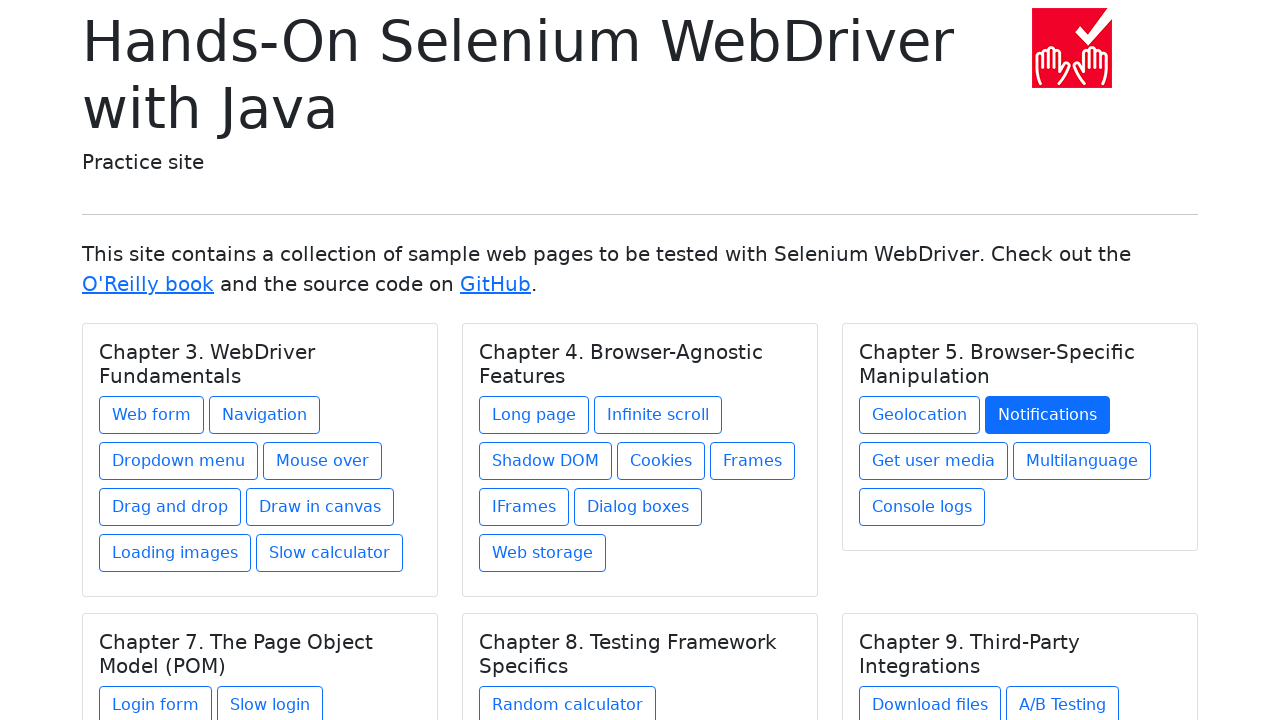

Clicked link 3 in chapter at (934, 461) on h5.card-title >> nth=2 >> xpath=./../a >> nth=2
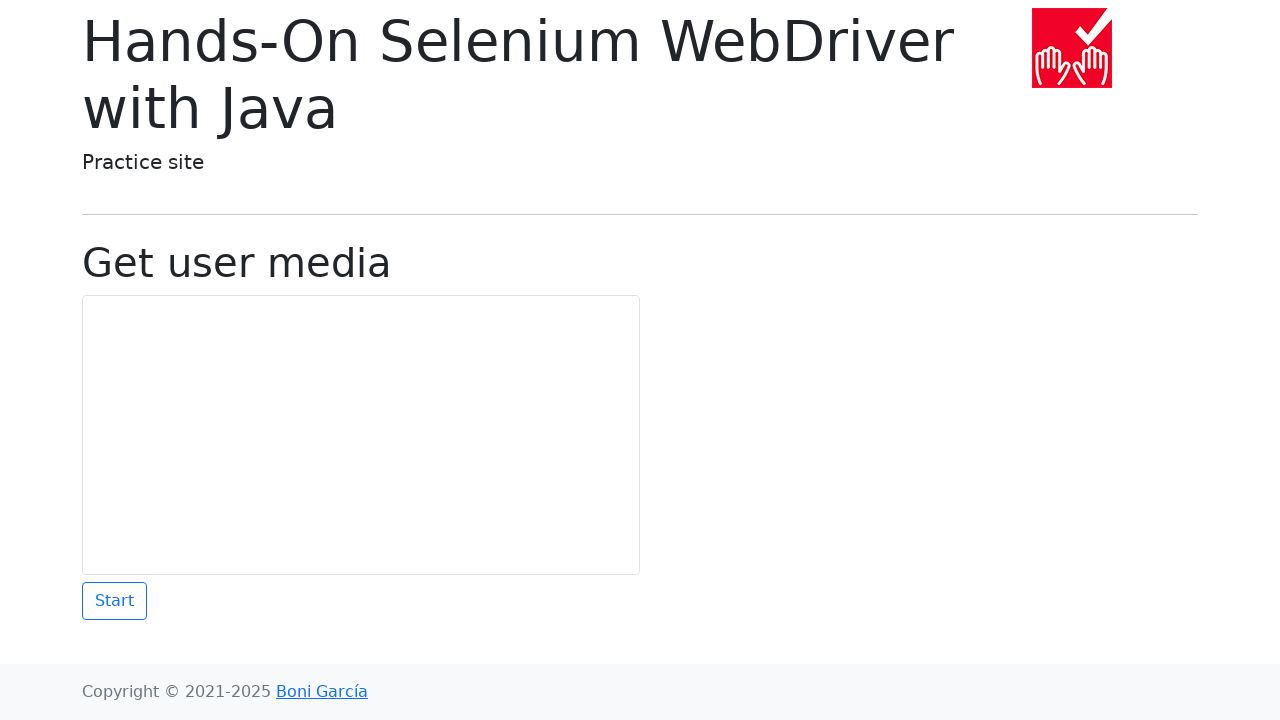

Navigated back to chapter page
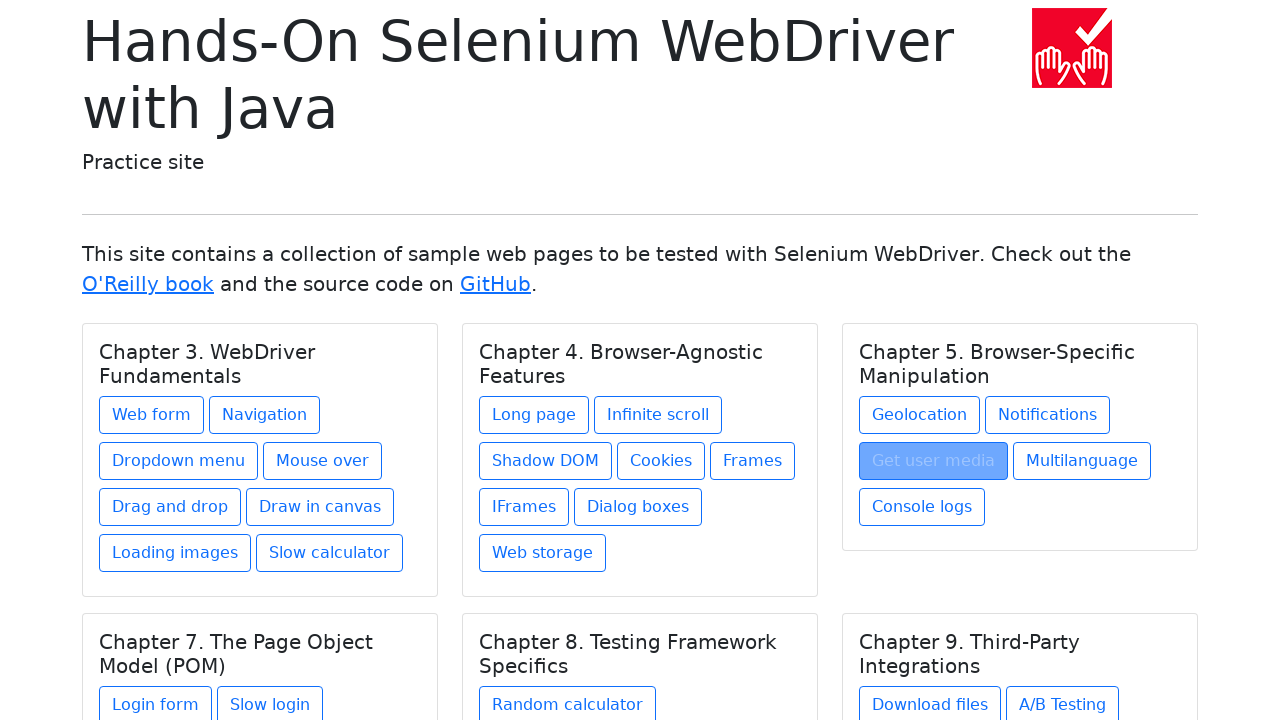

Re-located current chapter after navigation
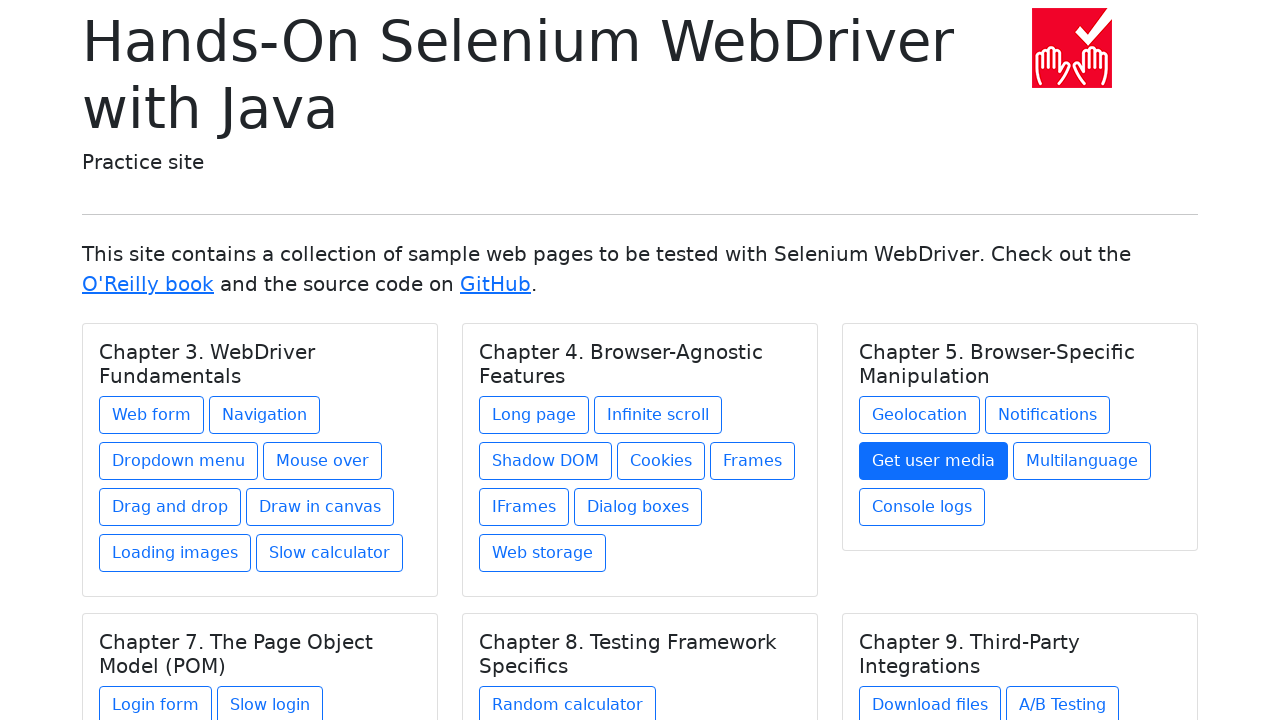

Re-located all links in current chapter
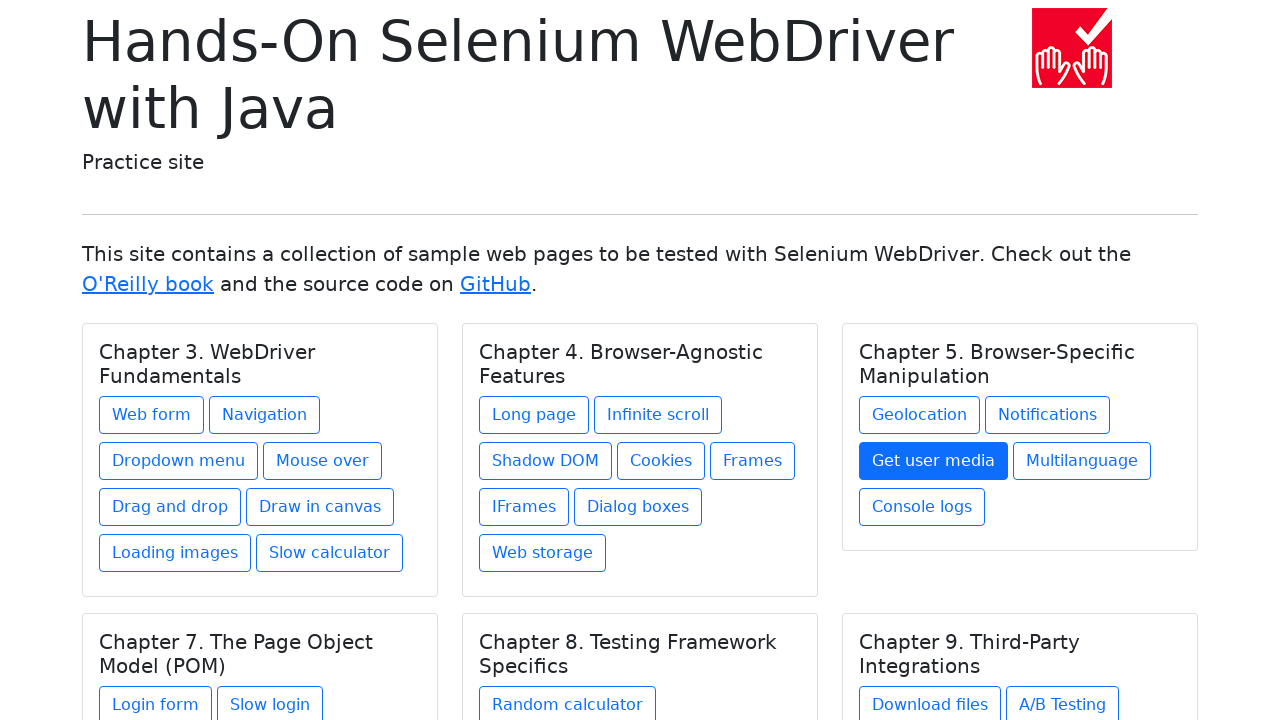

Clicked link 4 in chapter at (1082, 461) on h5.card-title >> nth=2 >> xpath=./../a >> nth=3
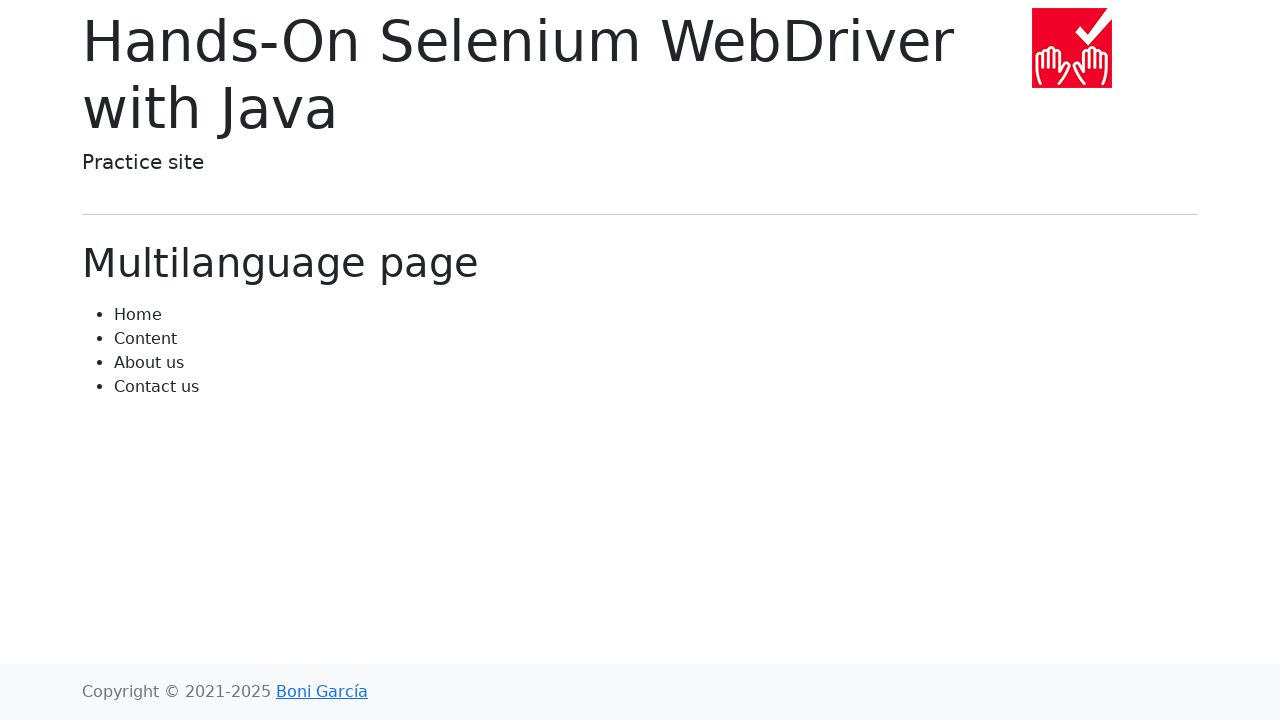

Navigated back to chapter page
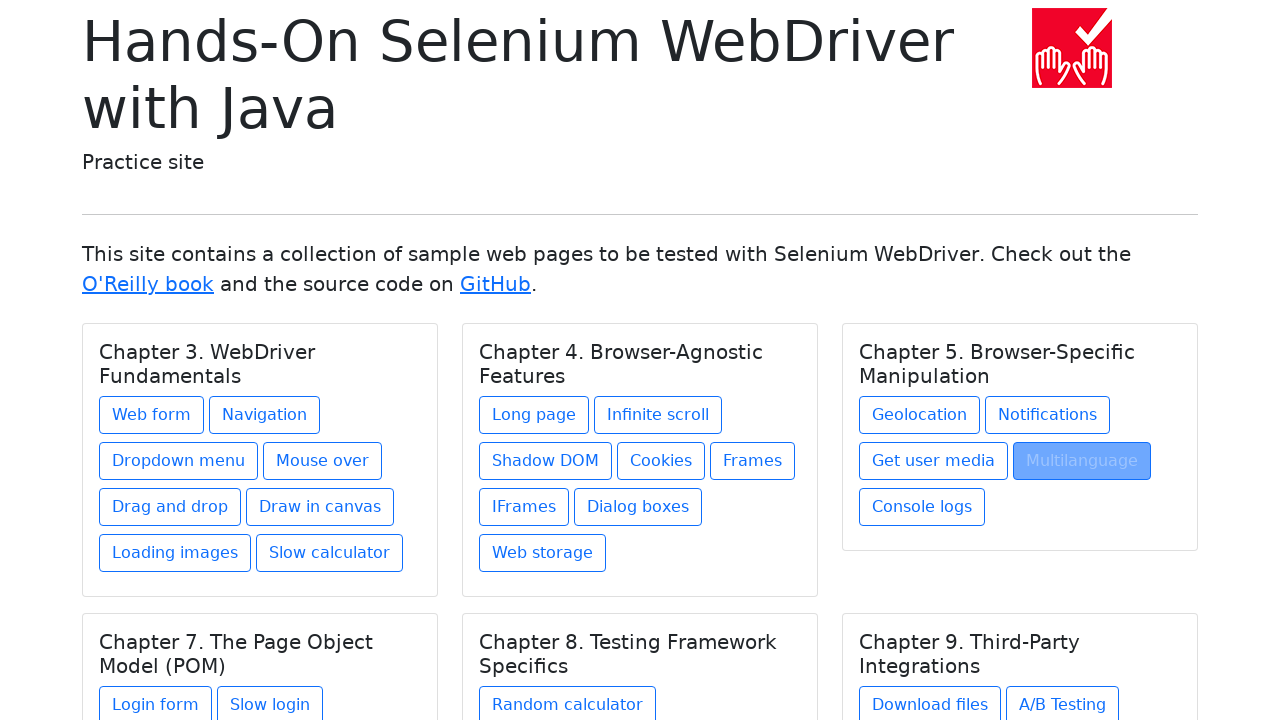

Re-located current chapter after navigation
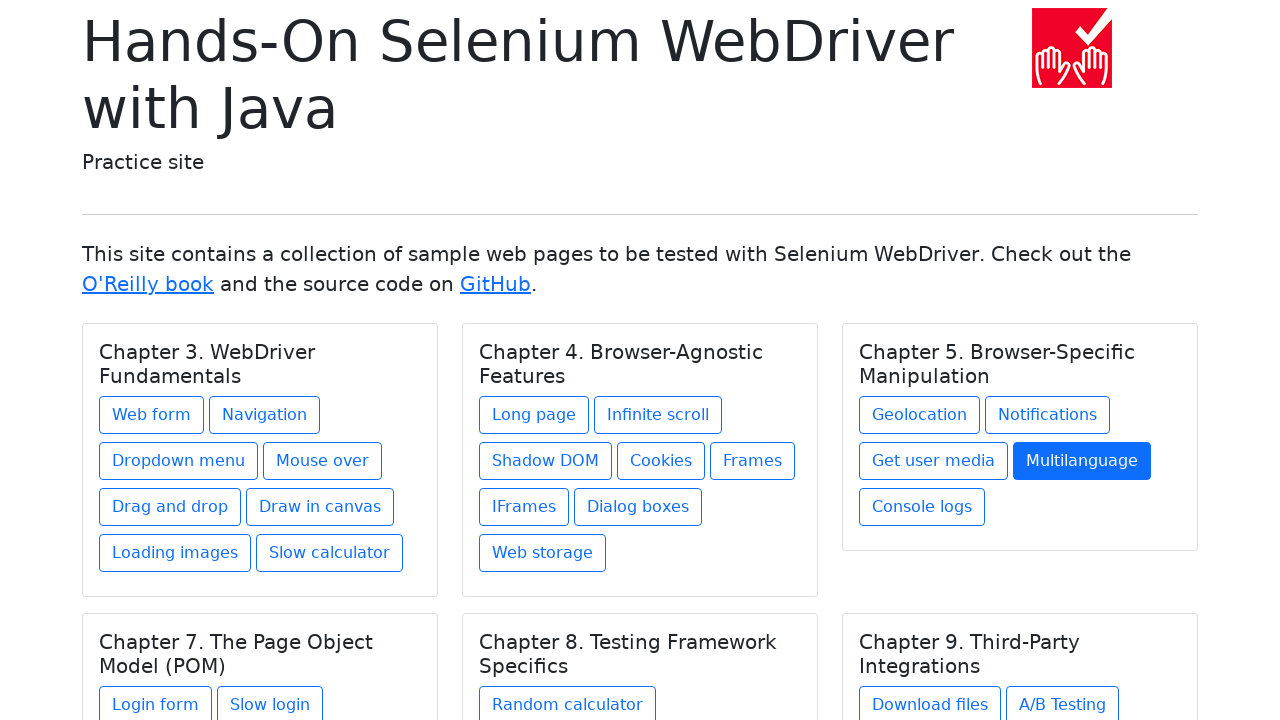

Re-located all links in current chapter
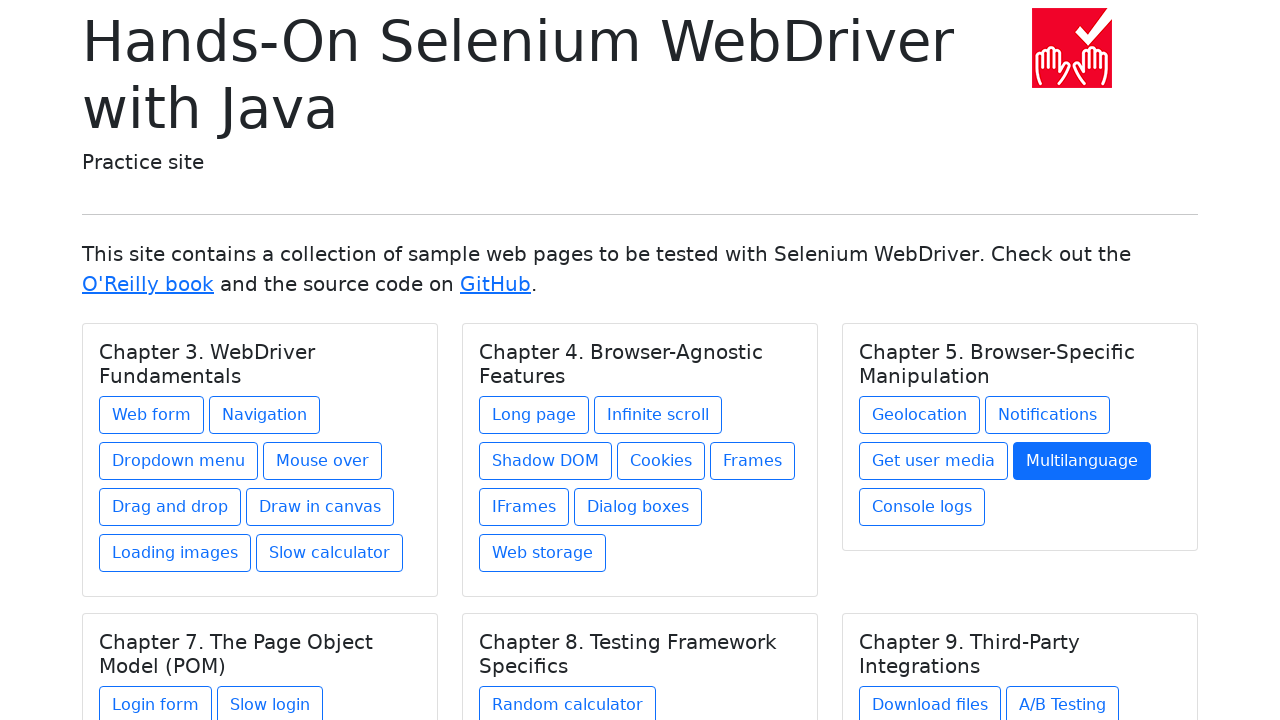

Clicked link 5 in chapter at (922, 507) on h5.card-title >> nth=2 >> xpath=./../a >> nth=4
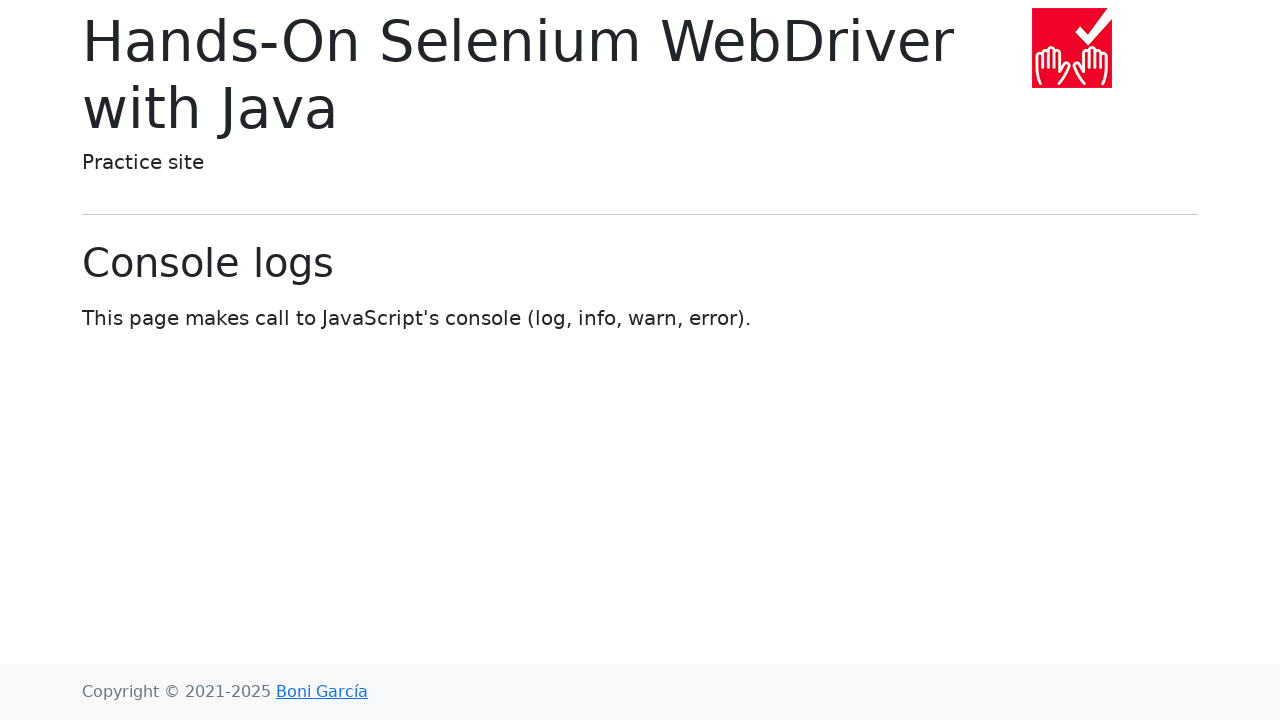

Navigated back to chapter page
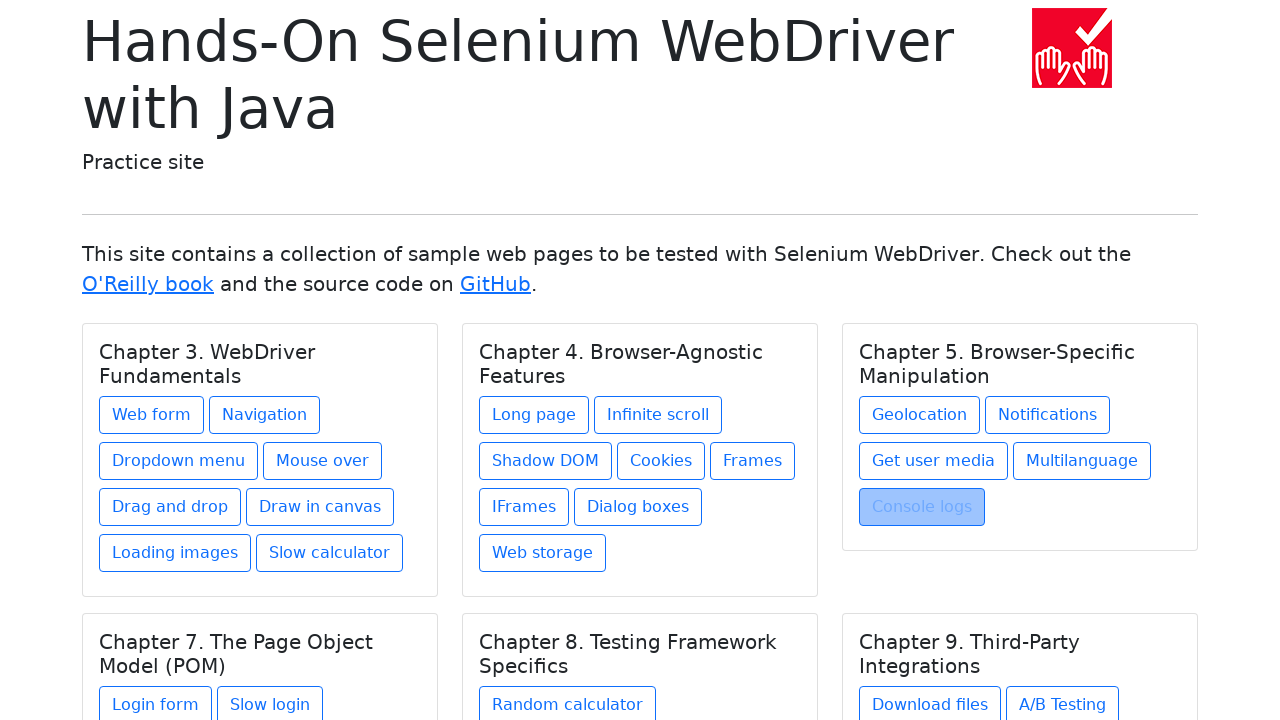

Found 2 links in chapter section
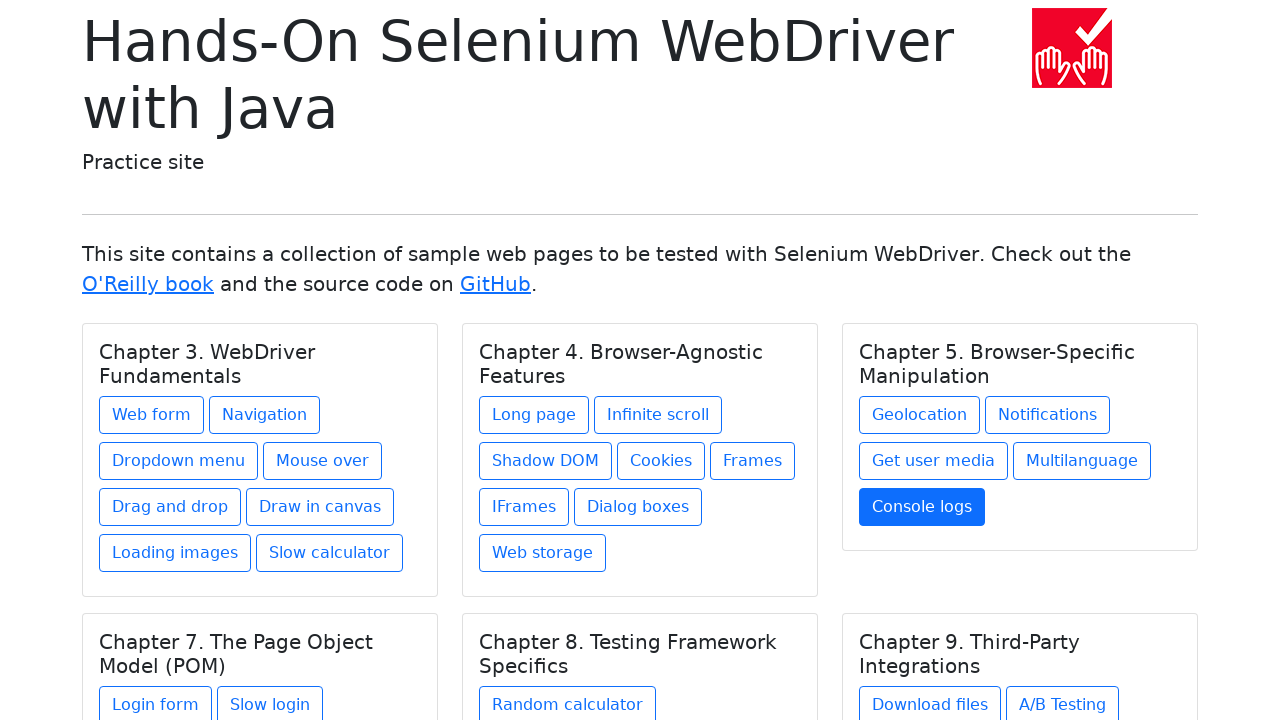

Re-located current chapter after navigation
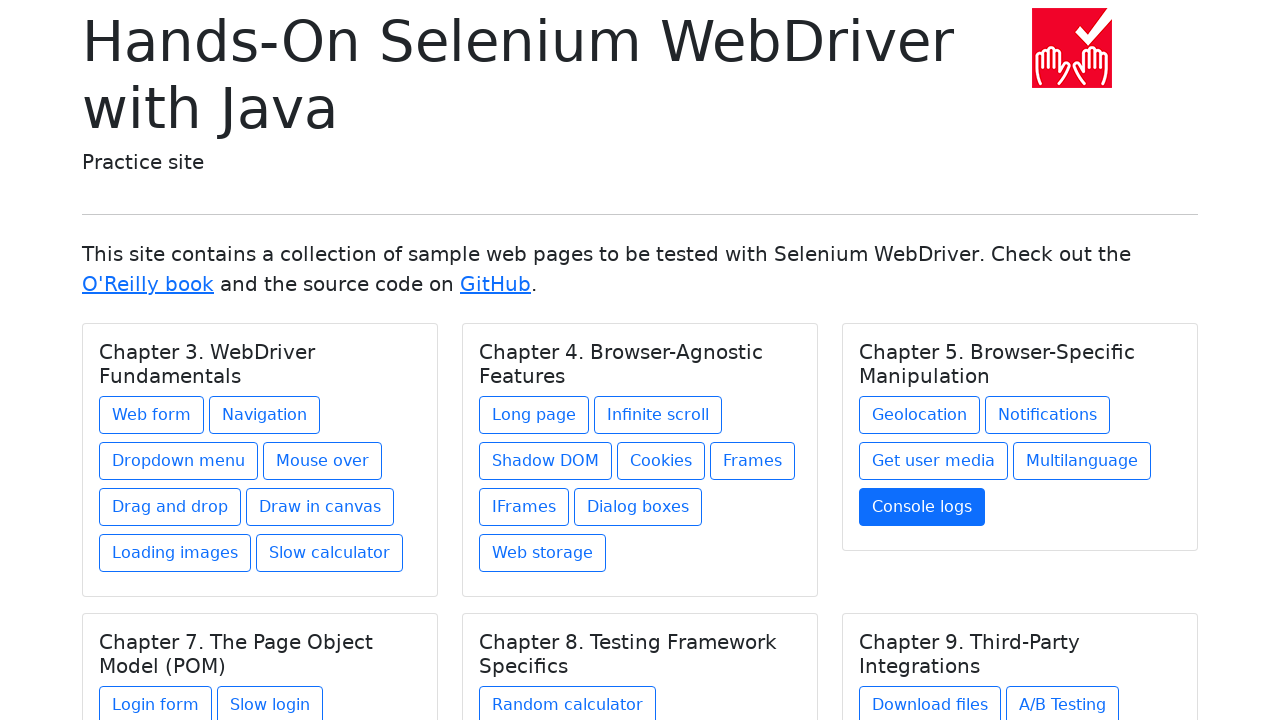

Re-located all links in current chapter
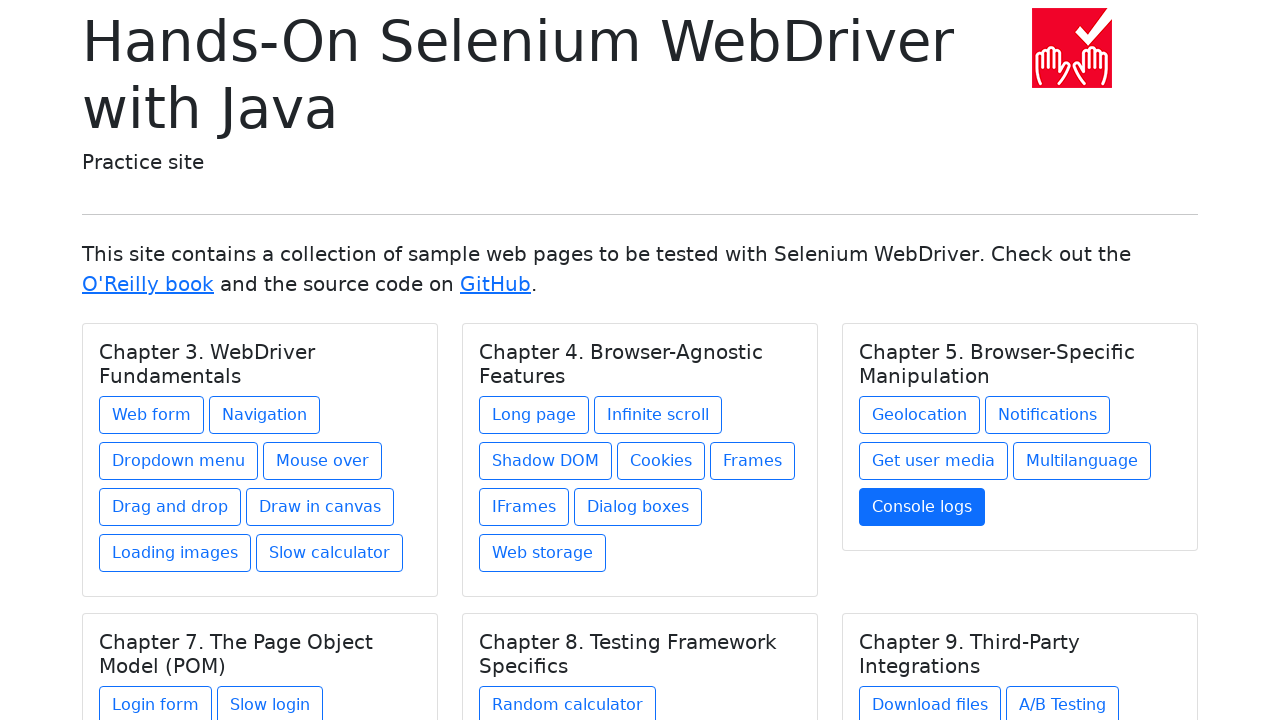

Clicked link 1 in chapter at (156, 701) on h5.card-title >> nth=3 >> xpath=./../a >> nth=0
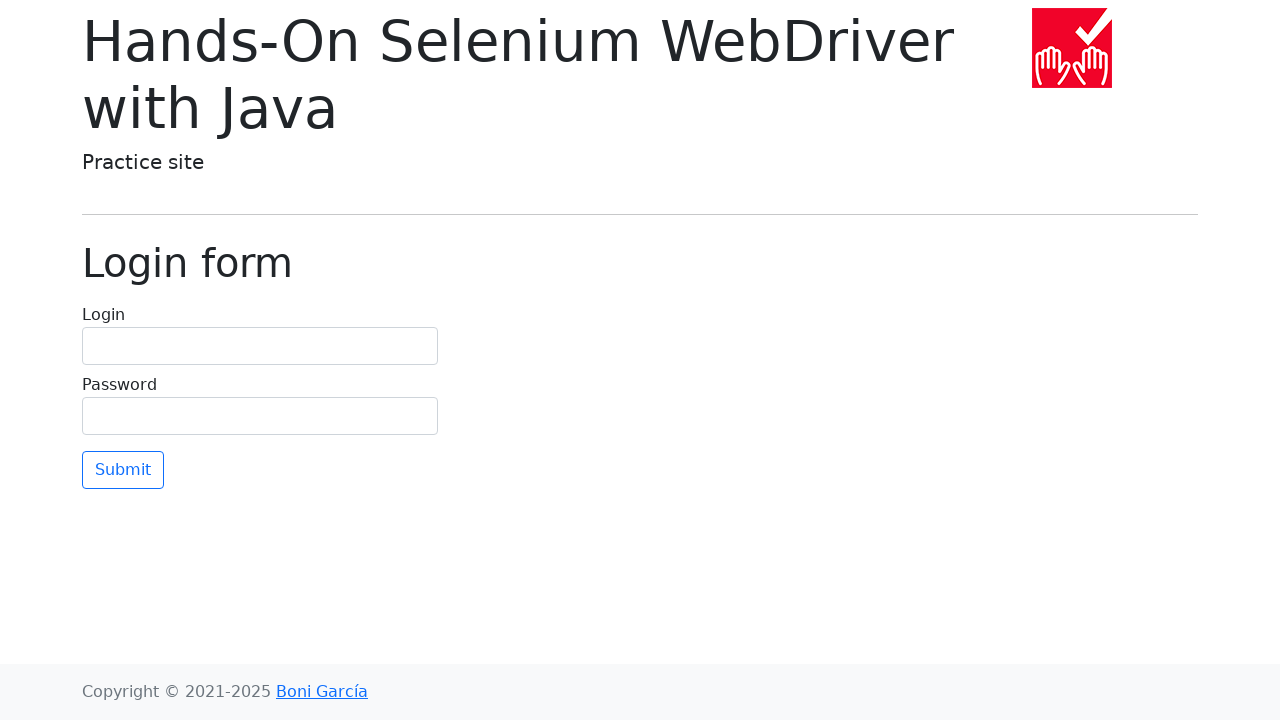

Navigated back to chapter page
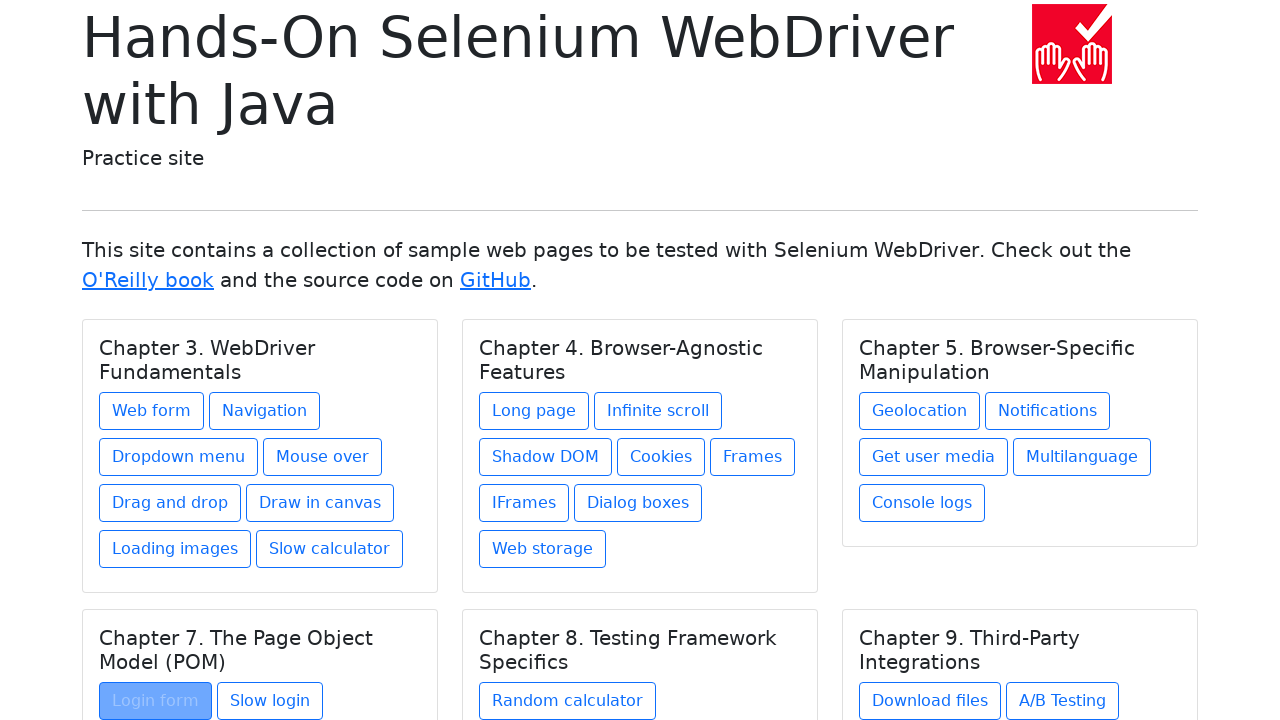

Re-located current chapter after navigation
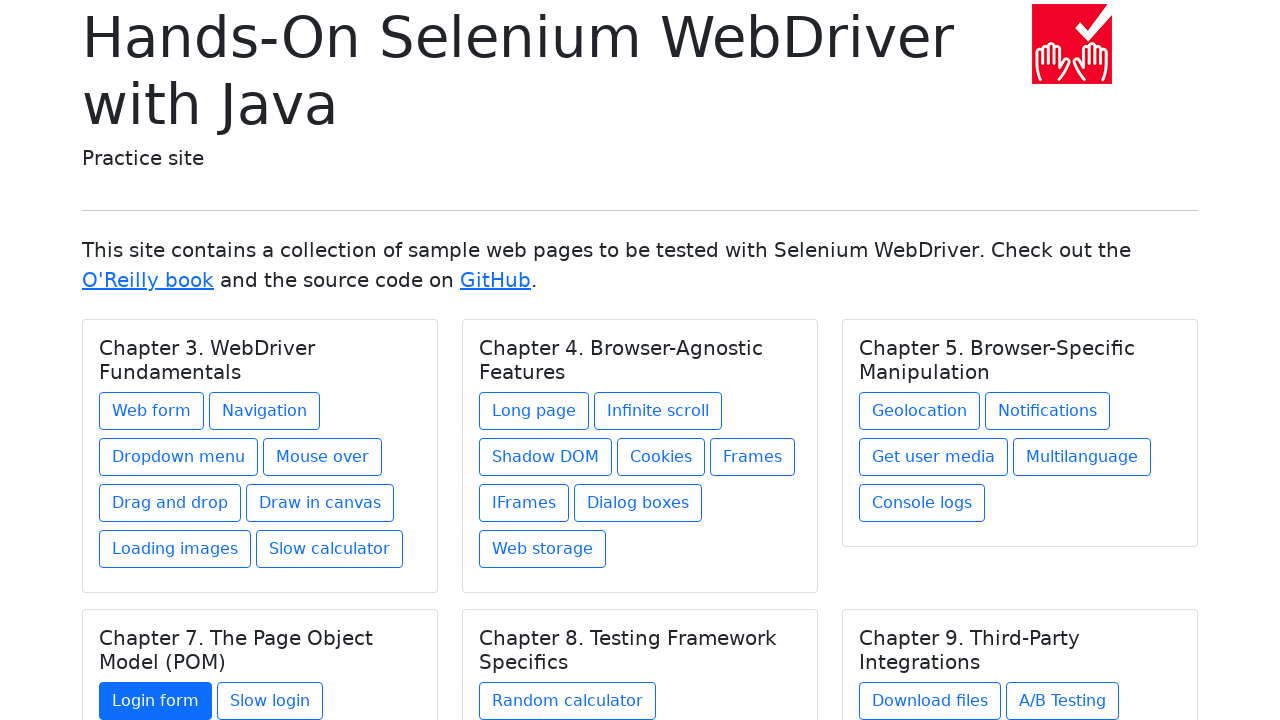

Re-located all links in current chapter
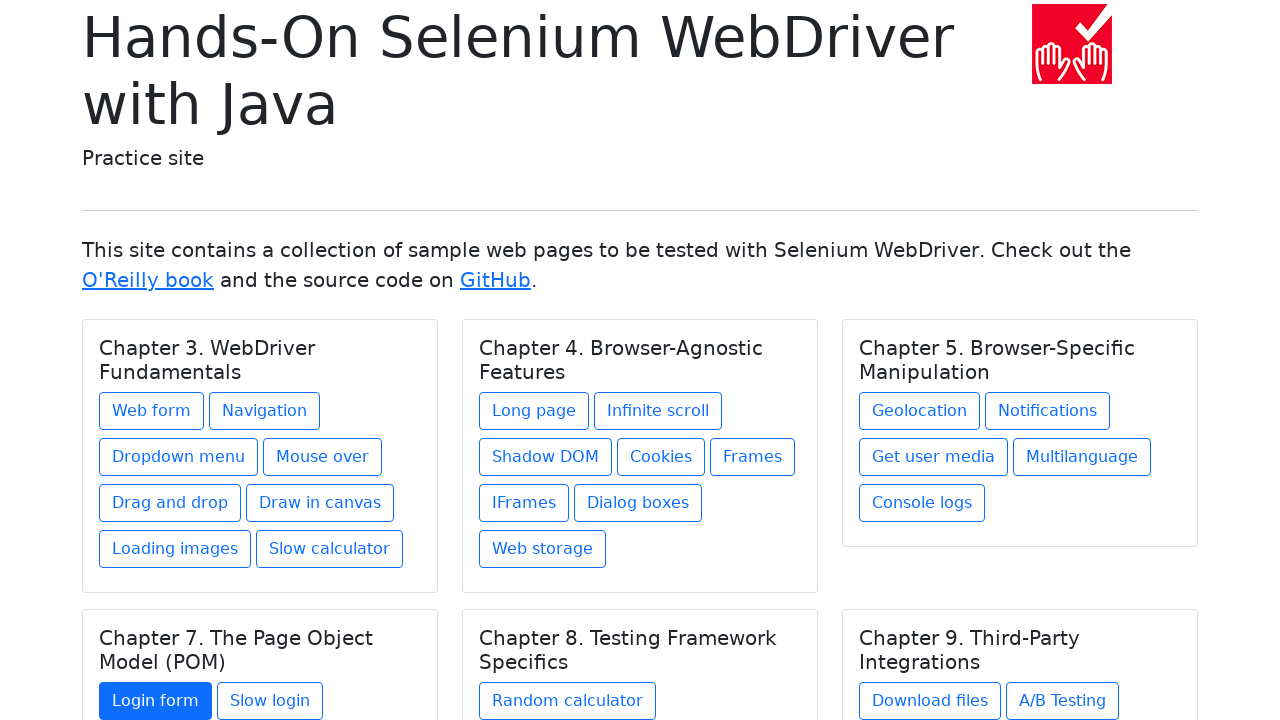

Clicked link 2 in chapter at (270, 701) on h5.card-title >> nth=3 >> xpath=./../a >> nth=1
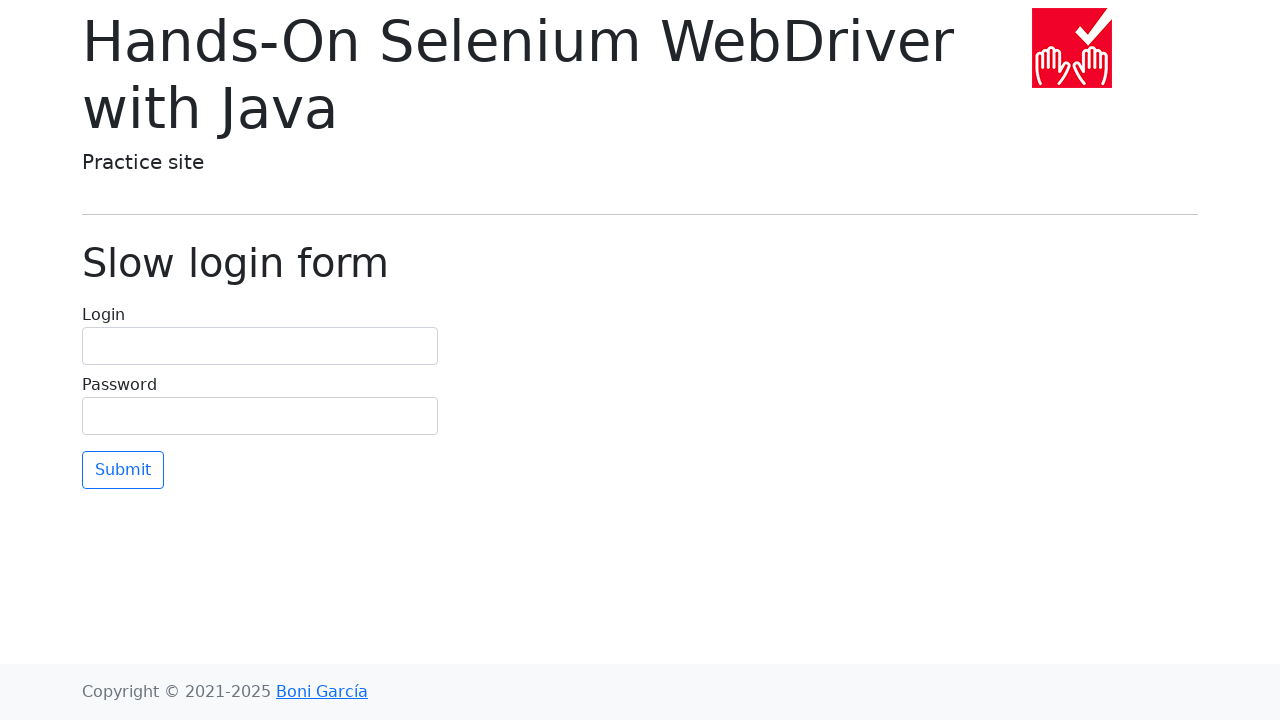

Navigated back to chapter page
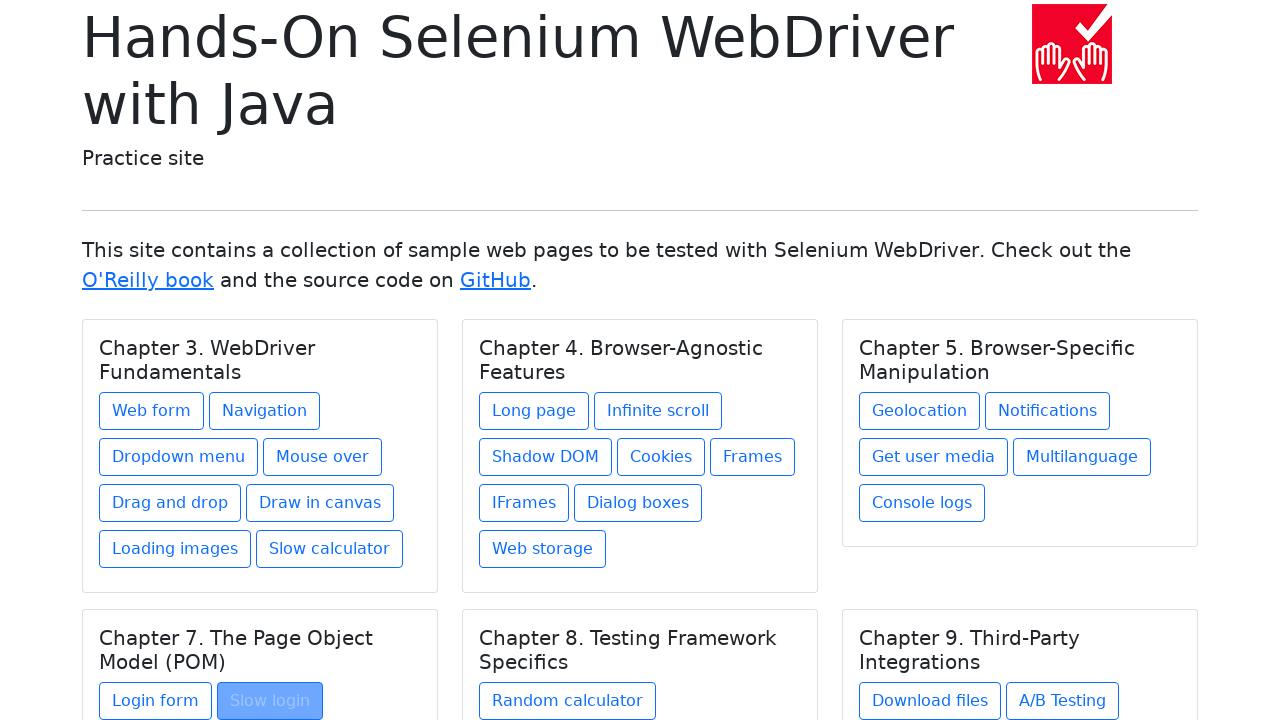

Found 1 links in chapter section
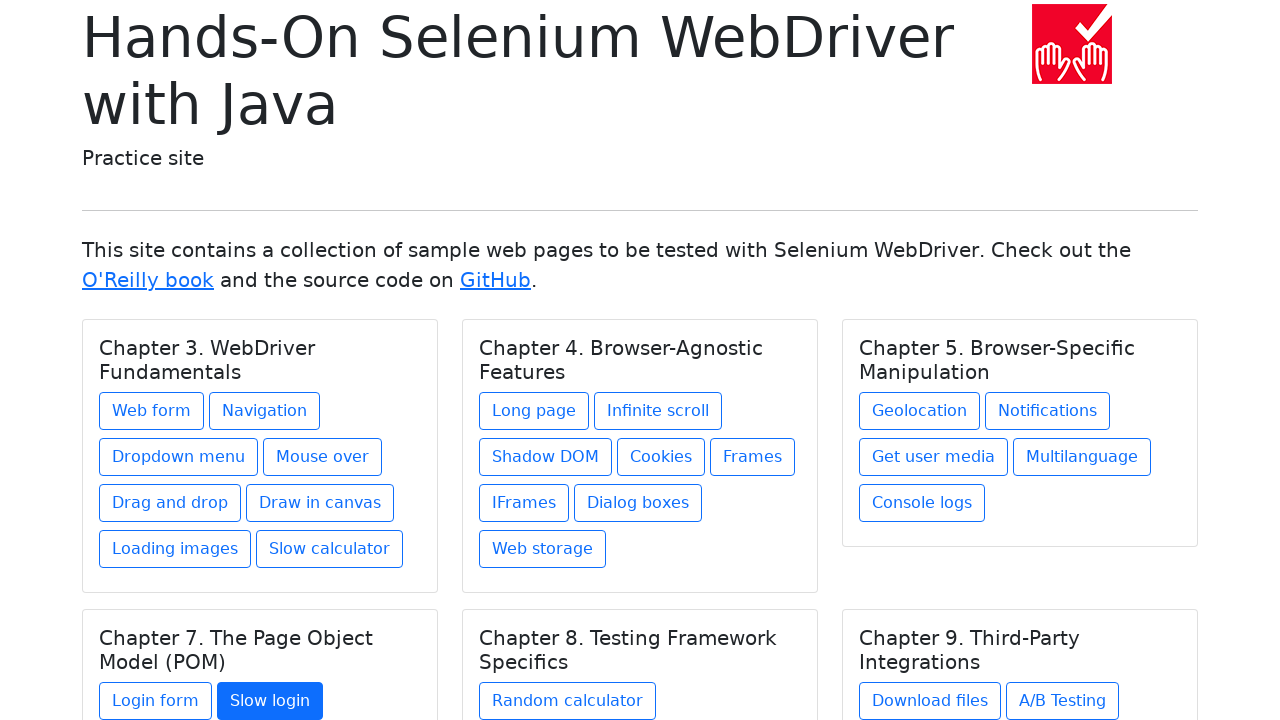

Re-located current chapter after navigation
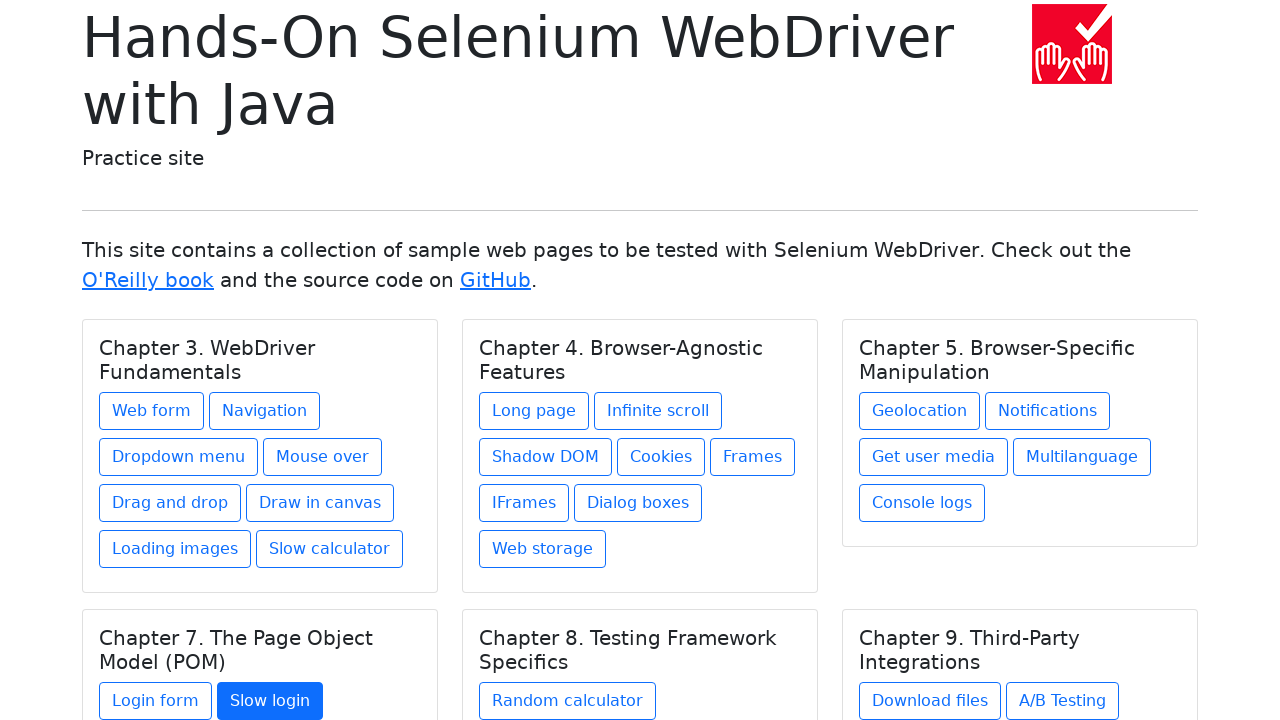

Re-located all links in current chapter
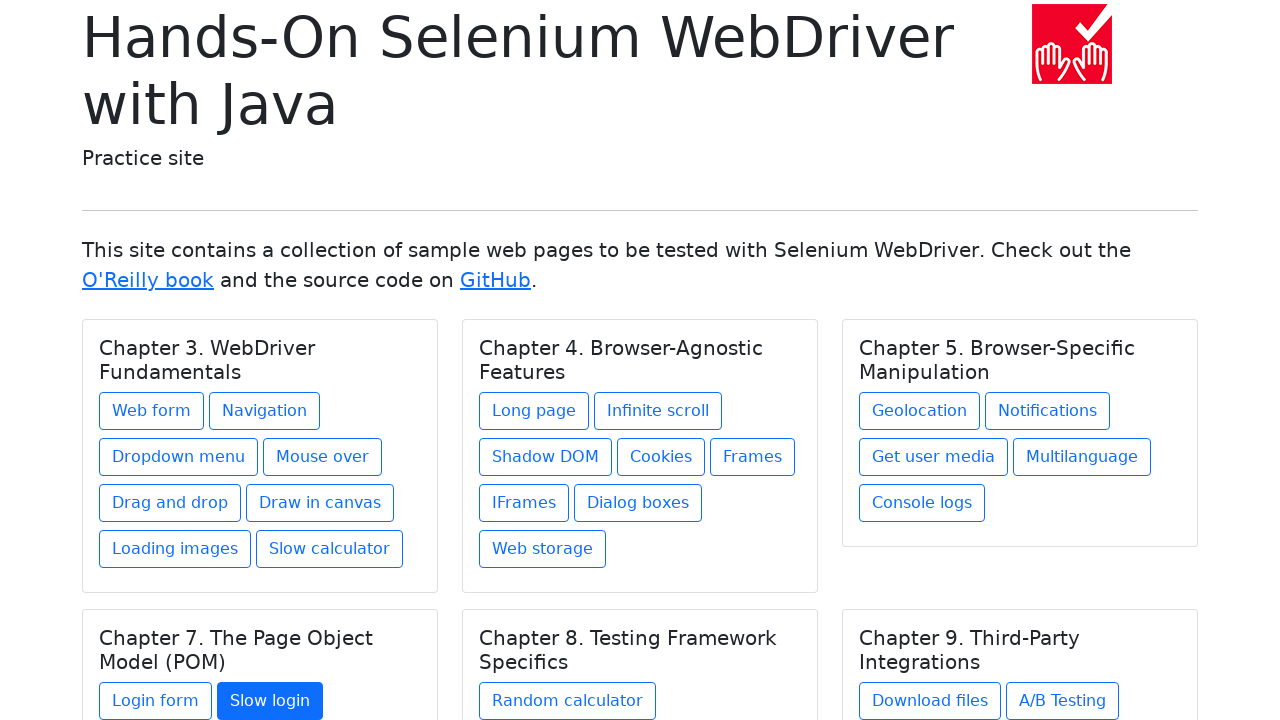

Clicked link 1 in chapter at (568, 701) on h5.card-title >> nth=4 >> xpath=./../a >> nth=0
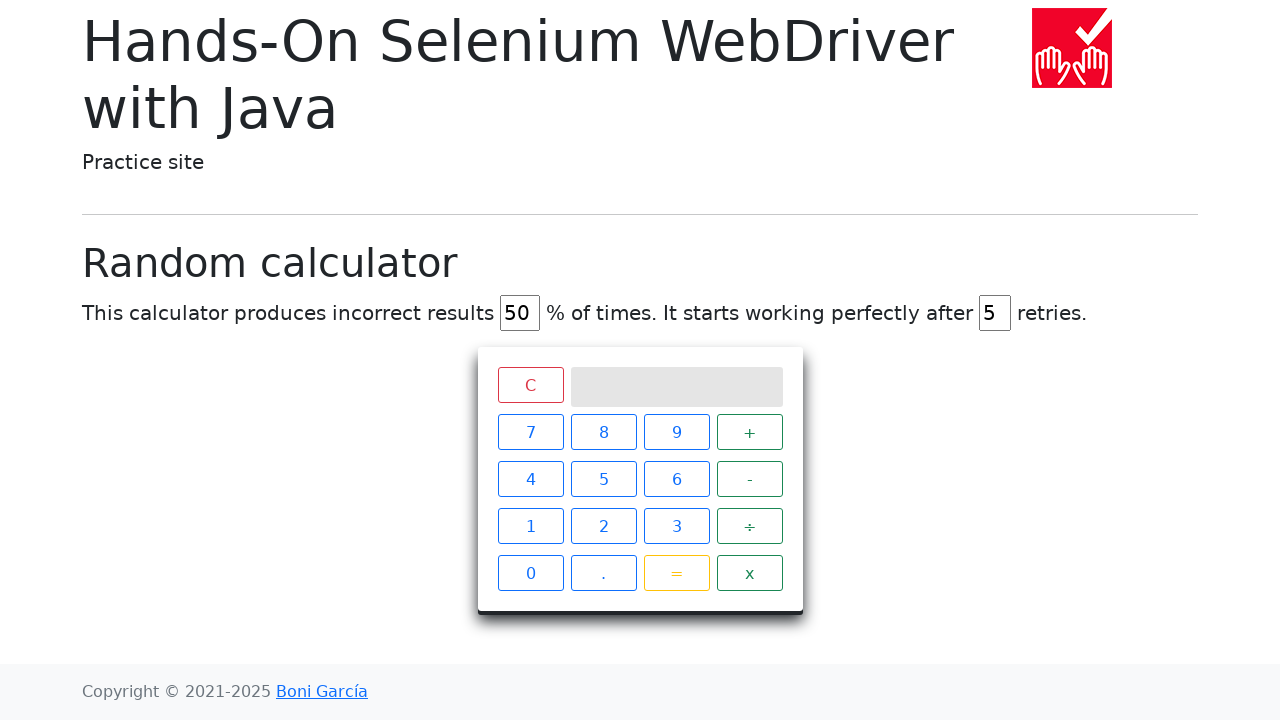

Navigated back to chapter page
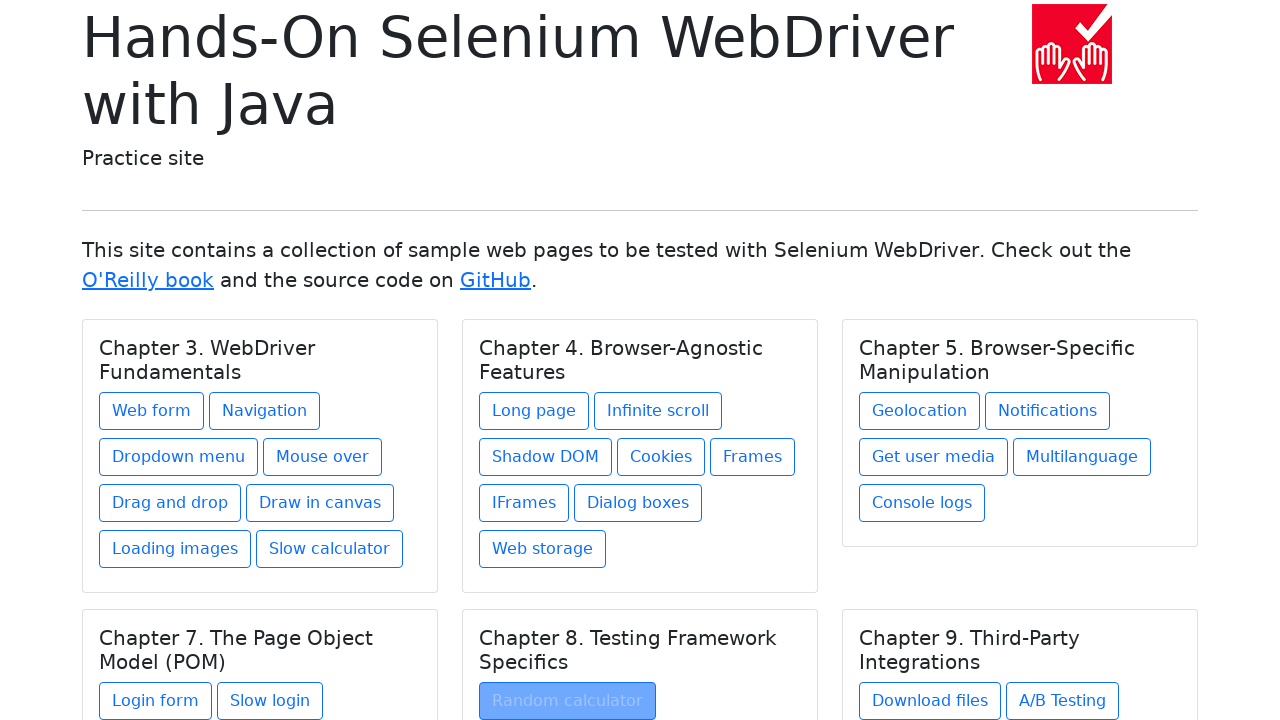

Found 3 links in chapter section
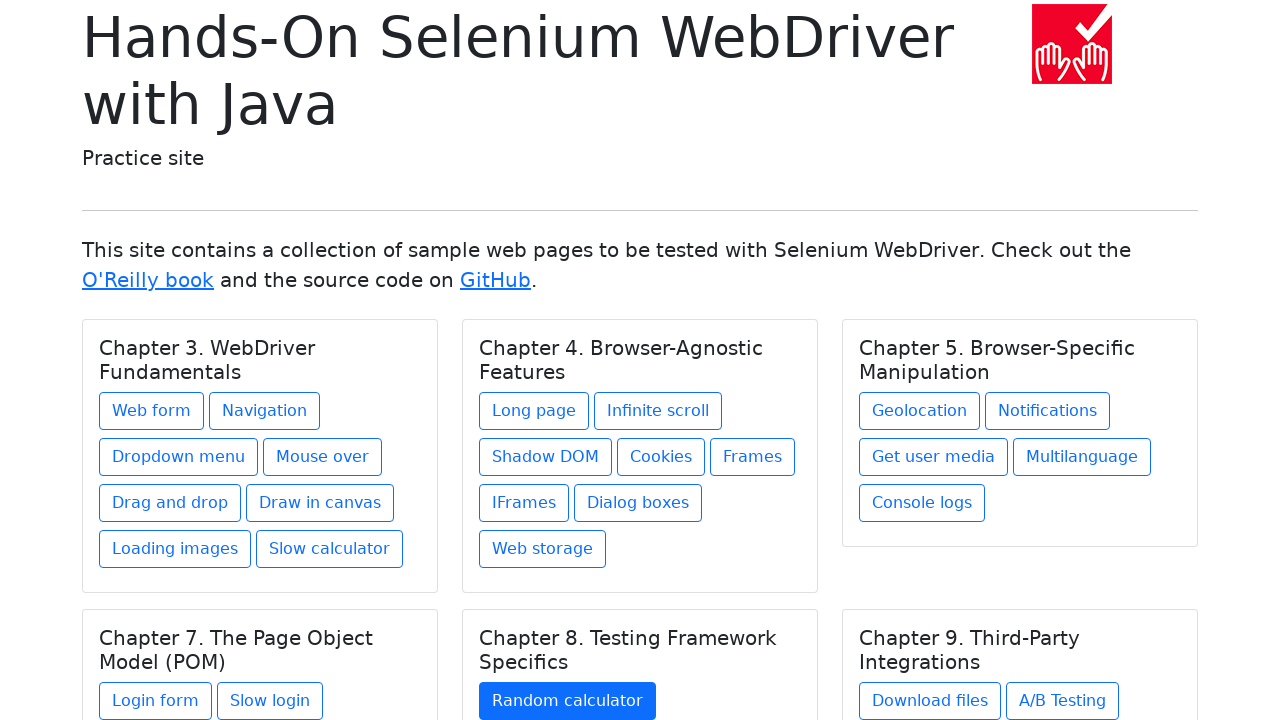

Re-located current chapter after navigation
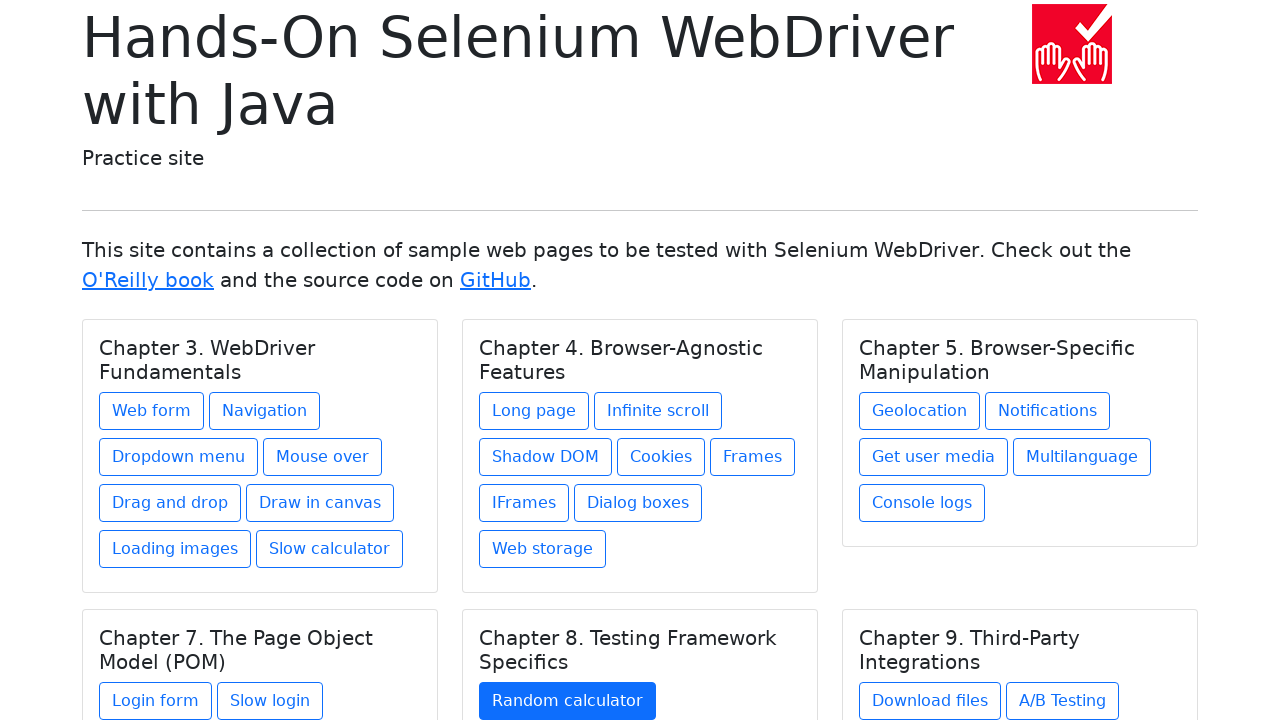

Re-located all links in current chapter
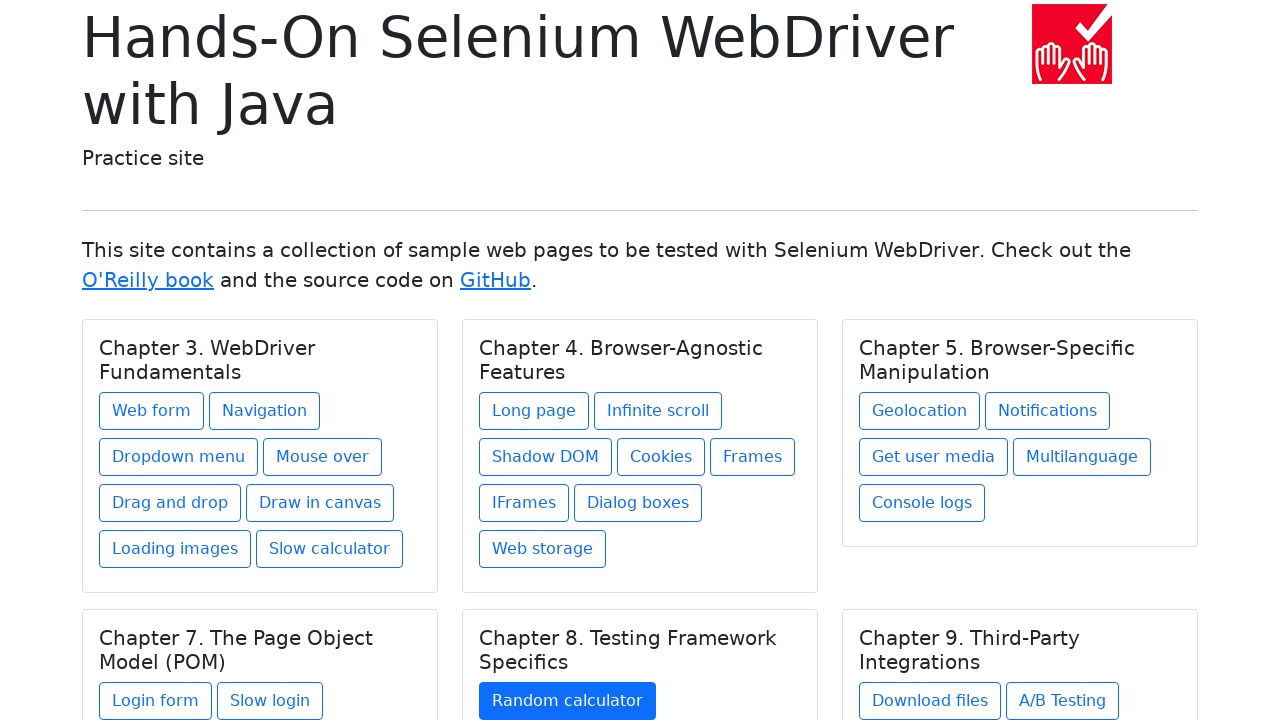

Clicked link 1 in chapter at (930, 701) on h5.card-title >> nth=5 >> xpath=./../a >> nth=0
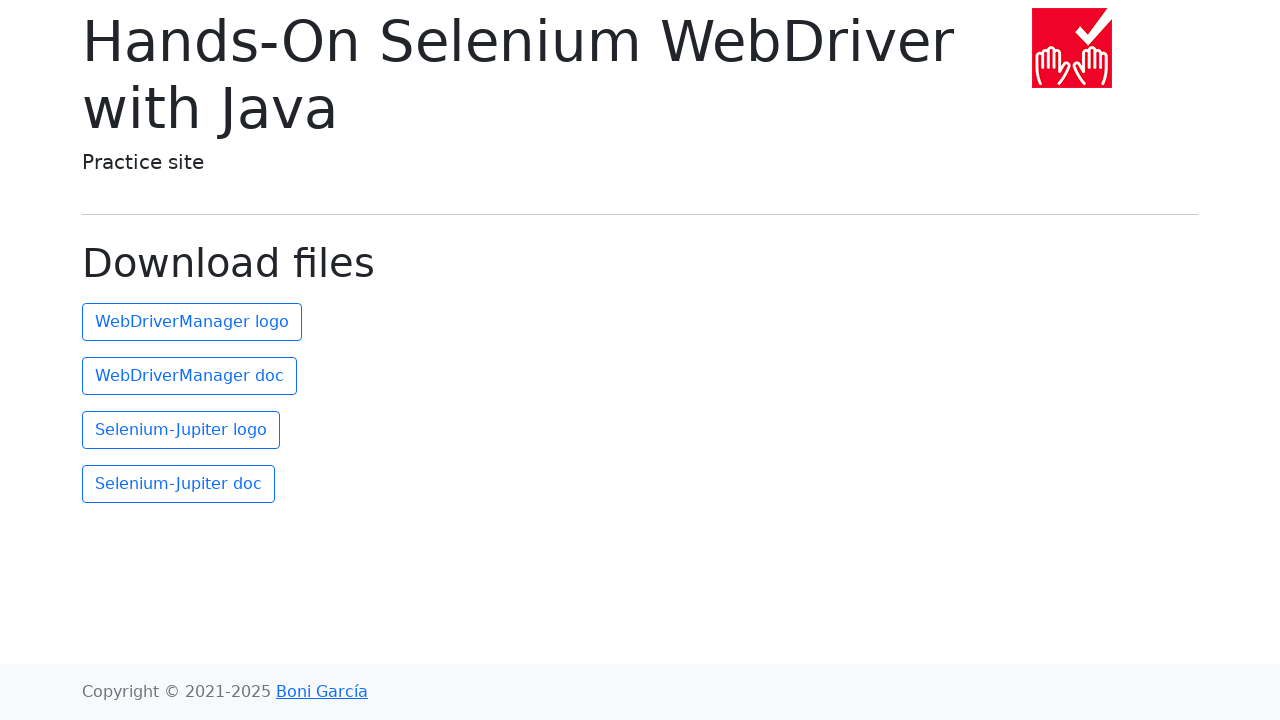

Navigated back to chapter page
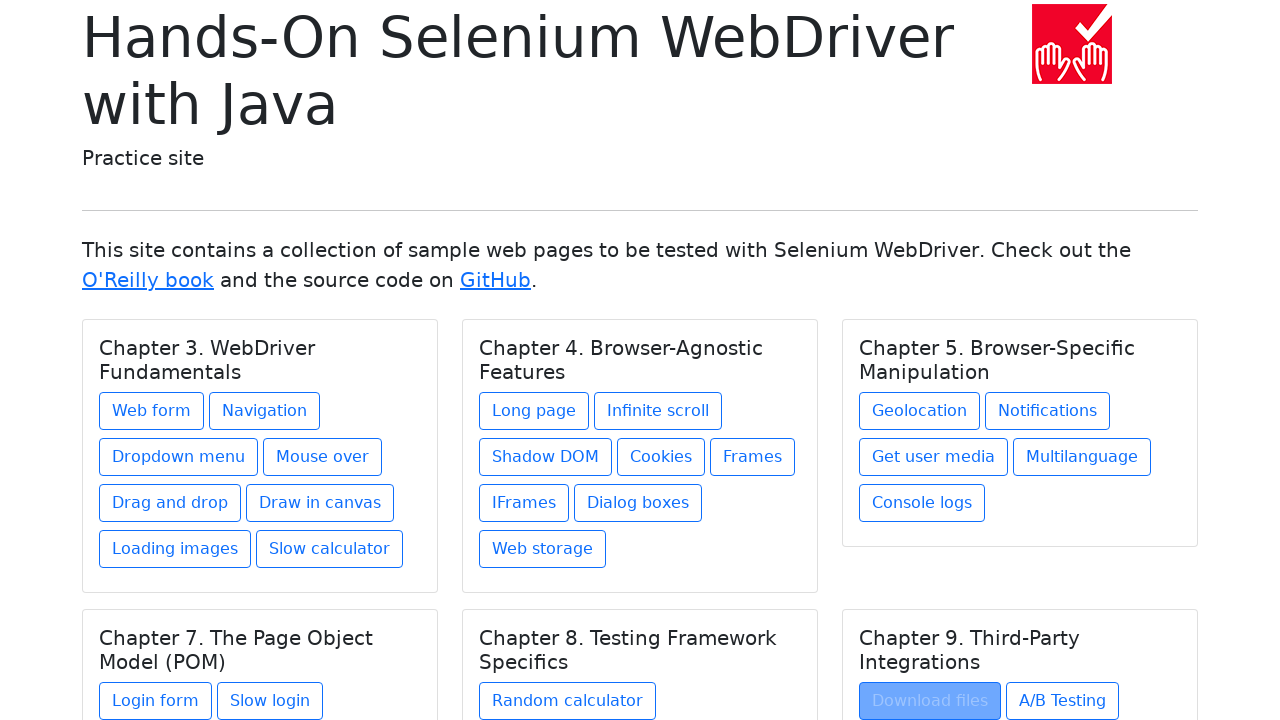

Re-located current chapter after navigation
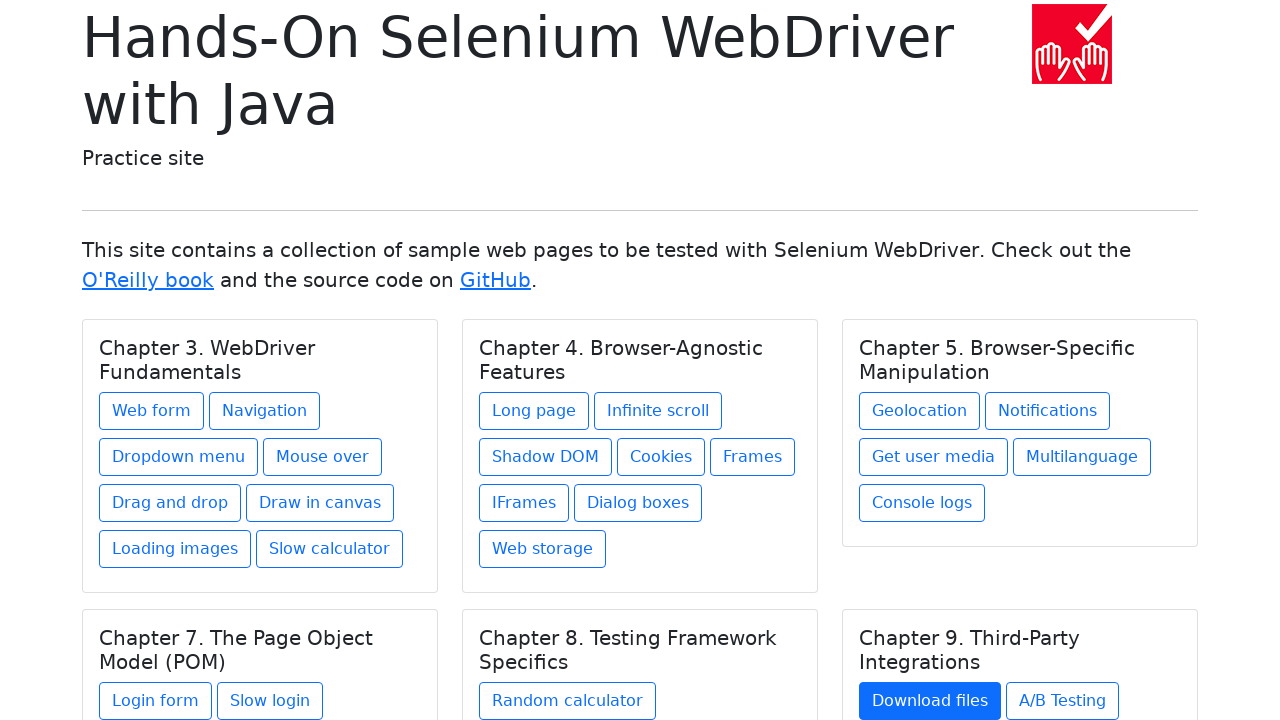

Re-located all links in current chapter
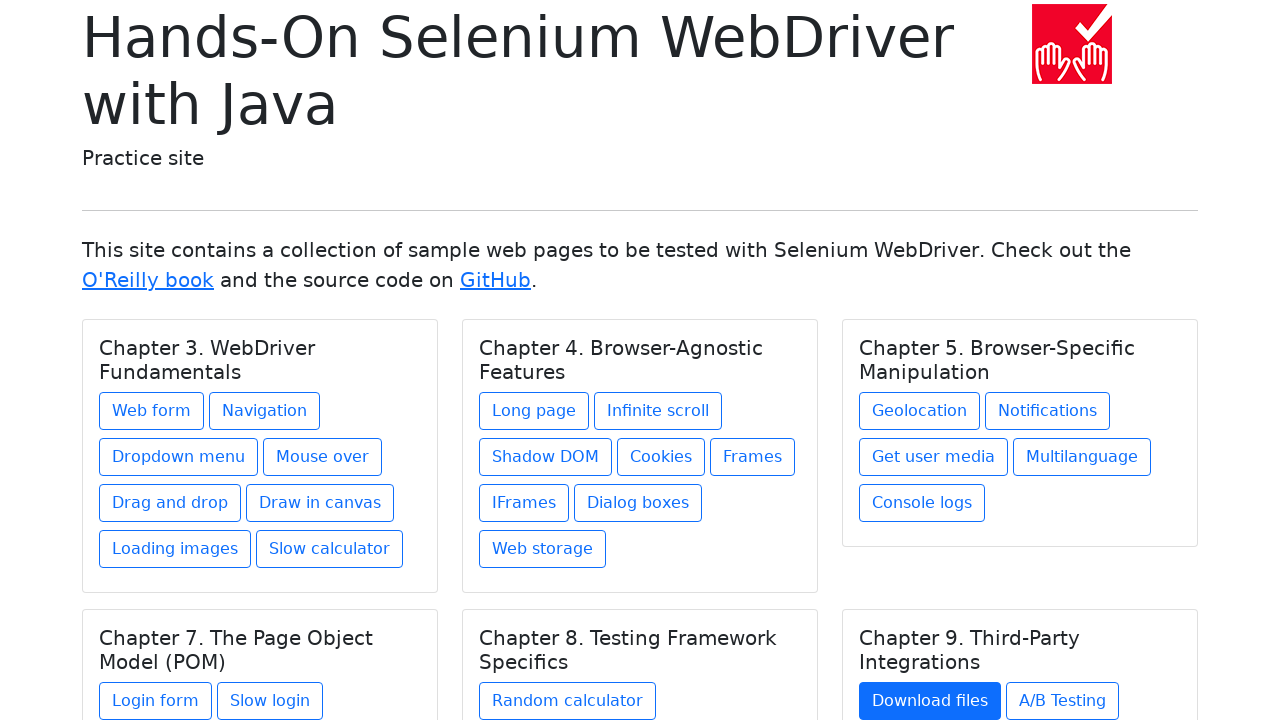

Clicked link 2 in chapter at (1062, 701) on h5.card-title >> nth=5 >> xpath=./../a >> nth=1
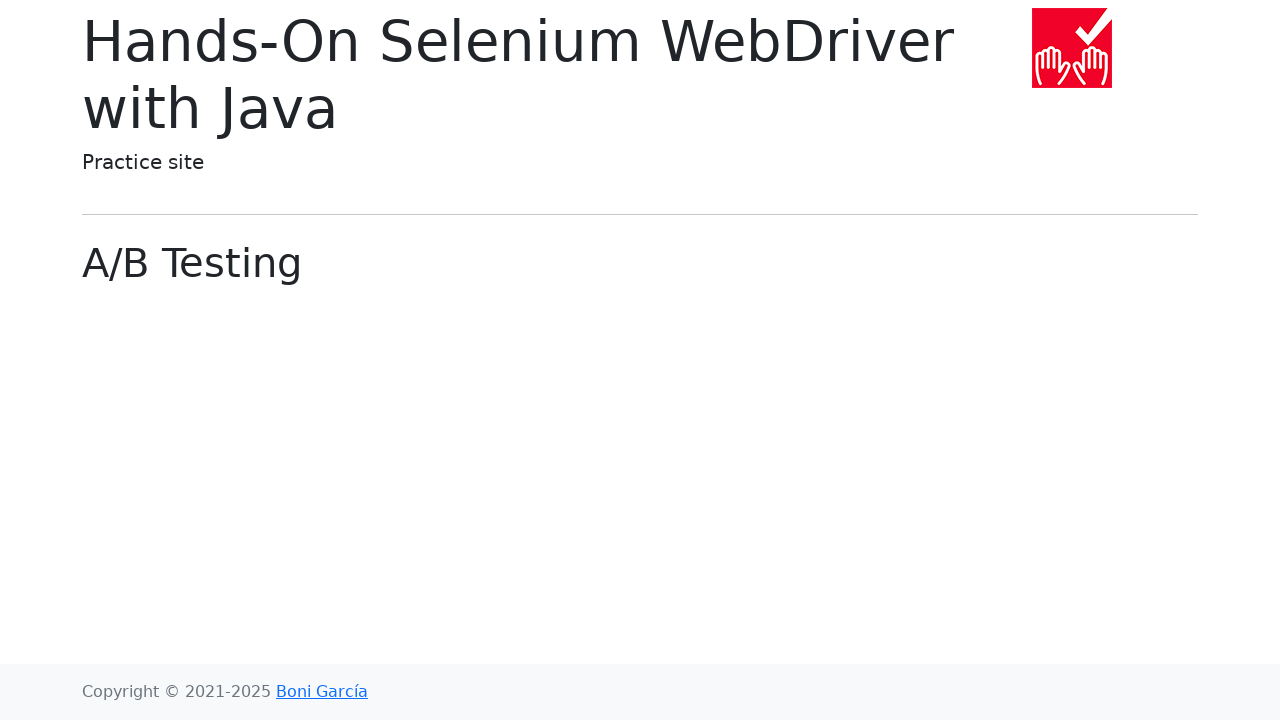

Navigated back to chapter page
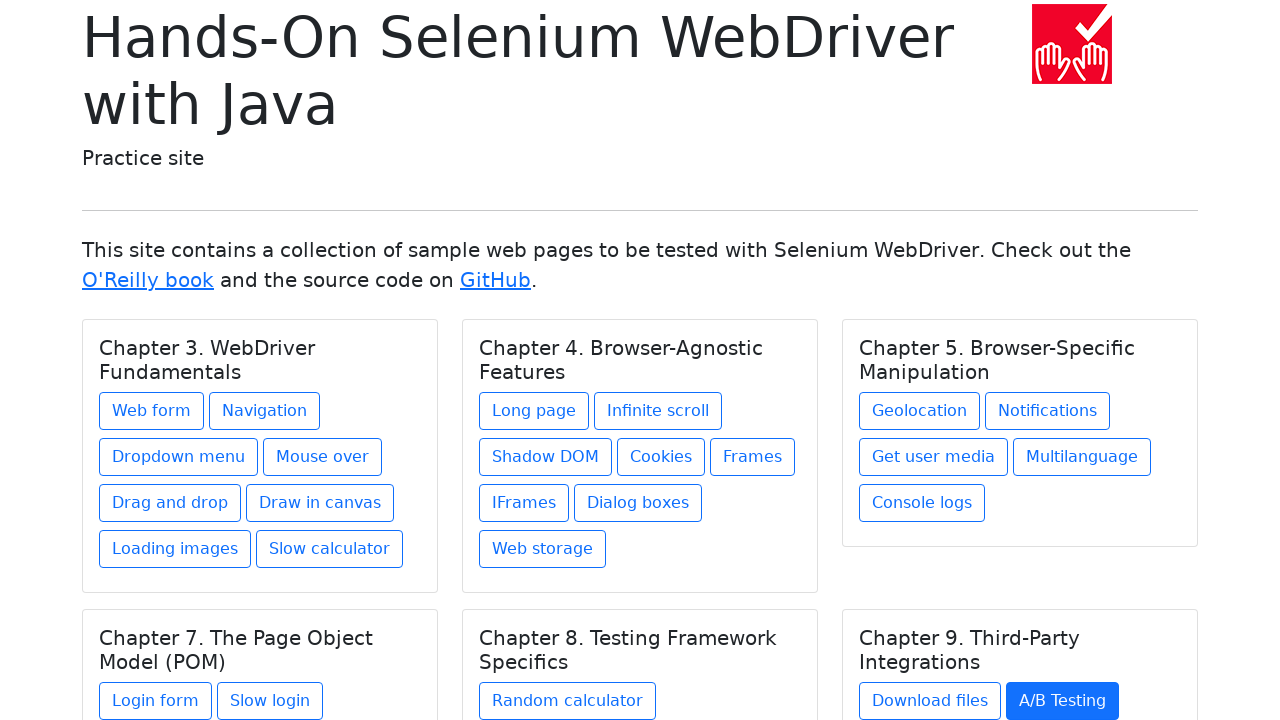

Re-located current chapter after navigation
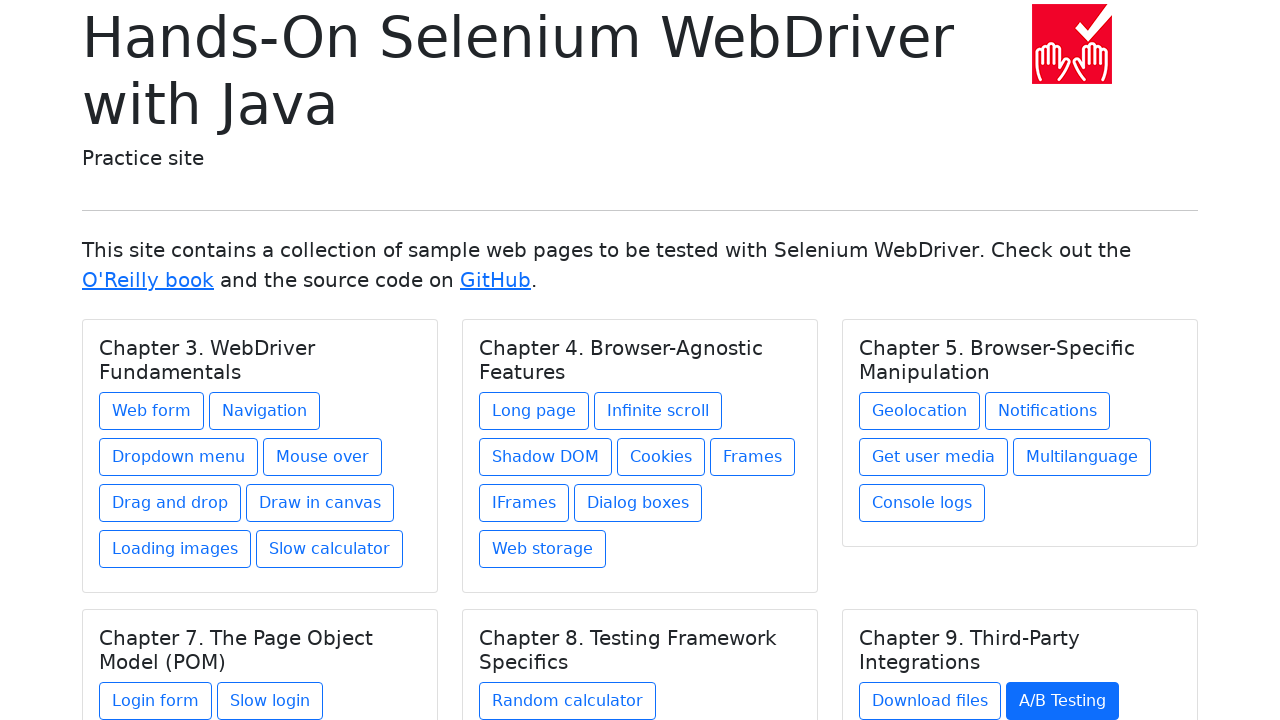

Re-located all links in current chapter
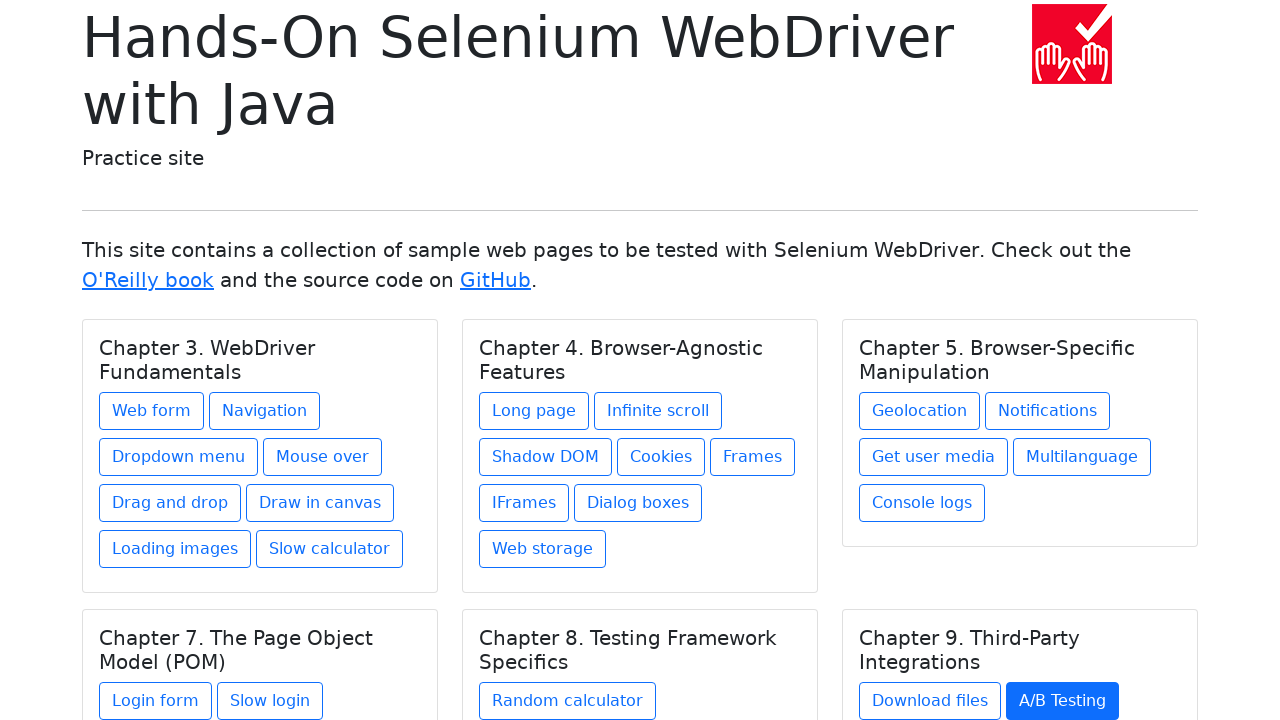

Clicked link 3 in chapter at (915, 612) on h5.card-title >> nth=5 >> xpath=./../a >> nth=2
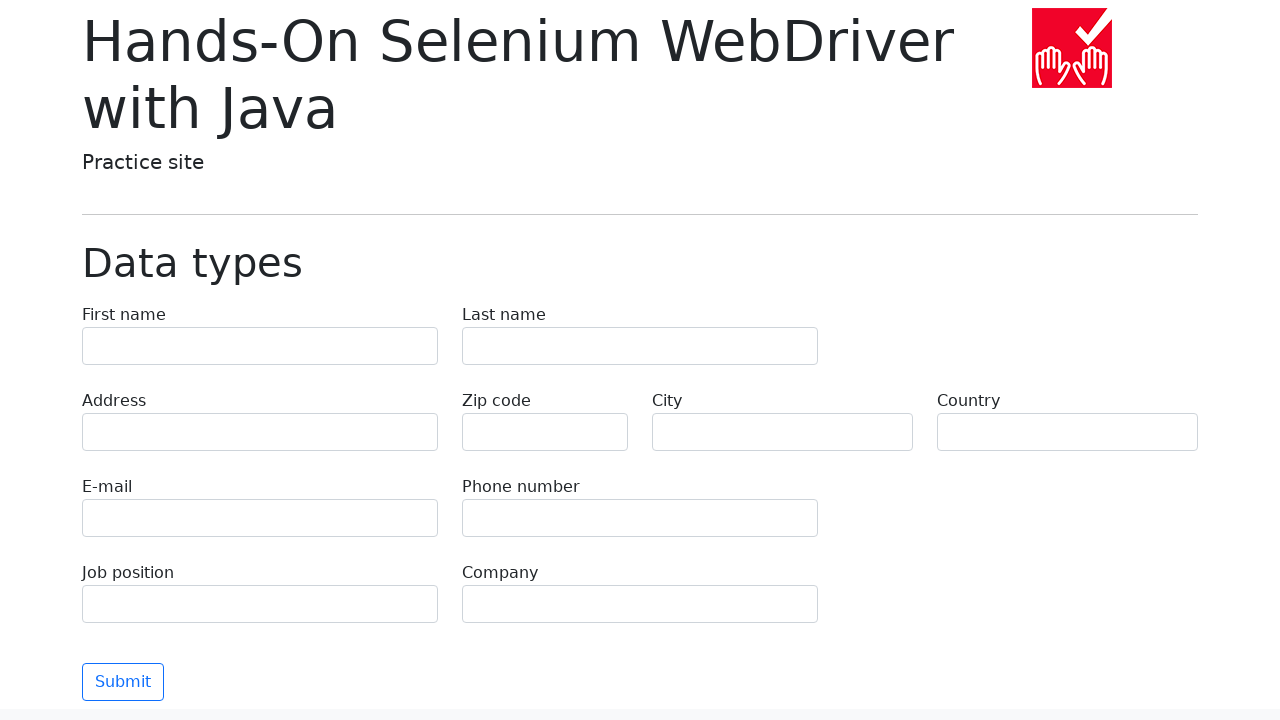

Navigated back to chapter page
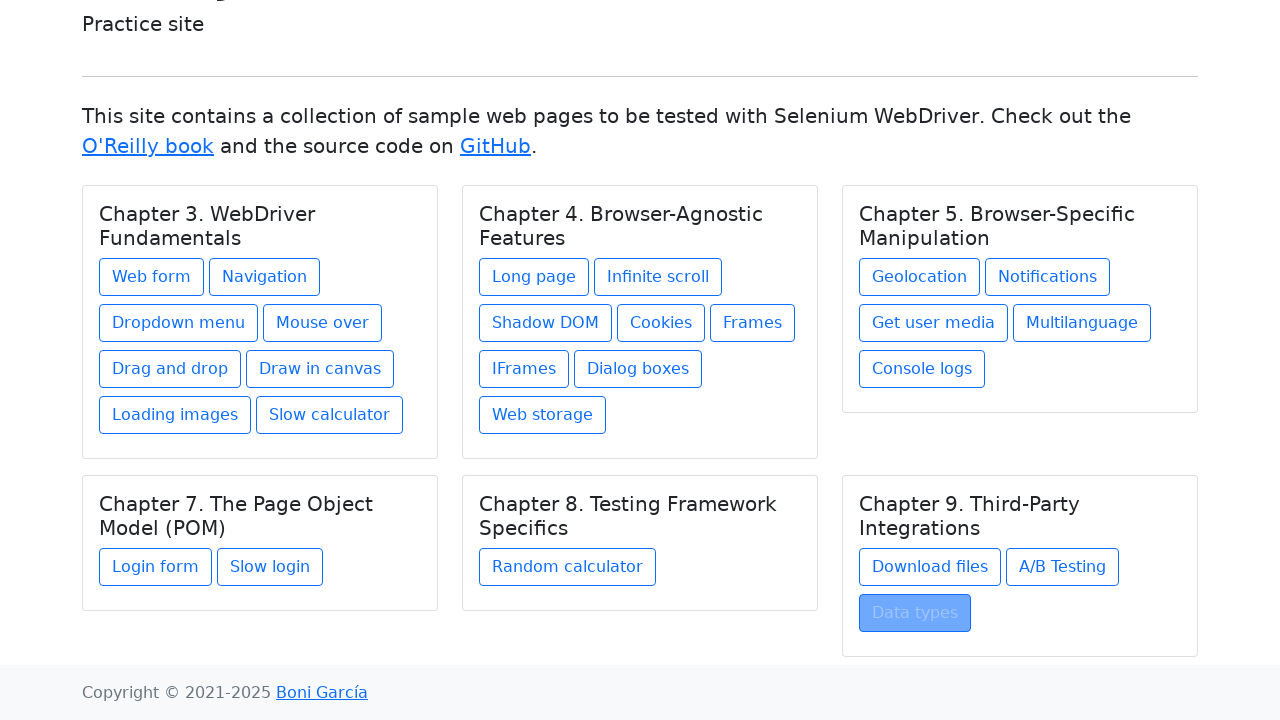

Verified 6 chapters found
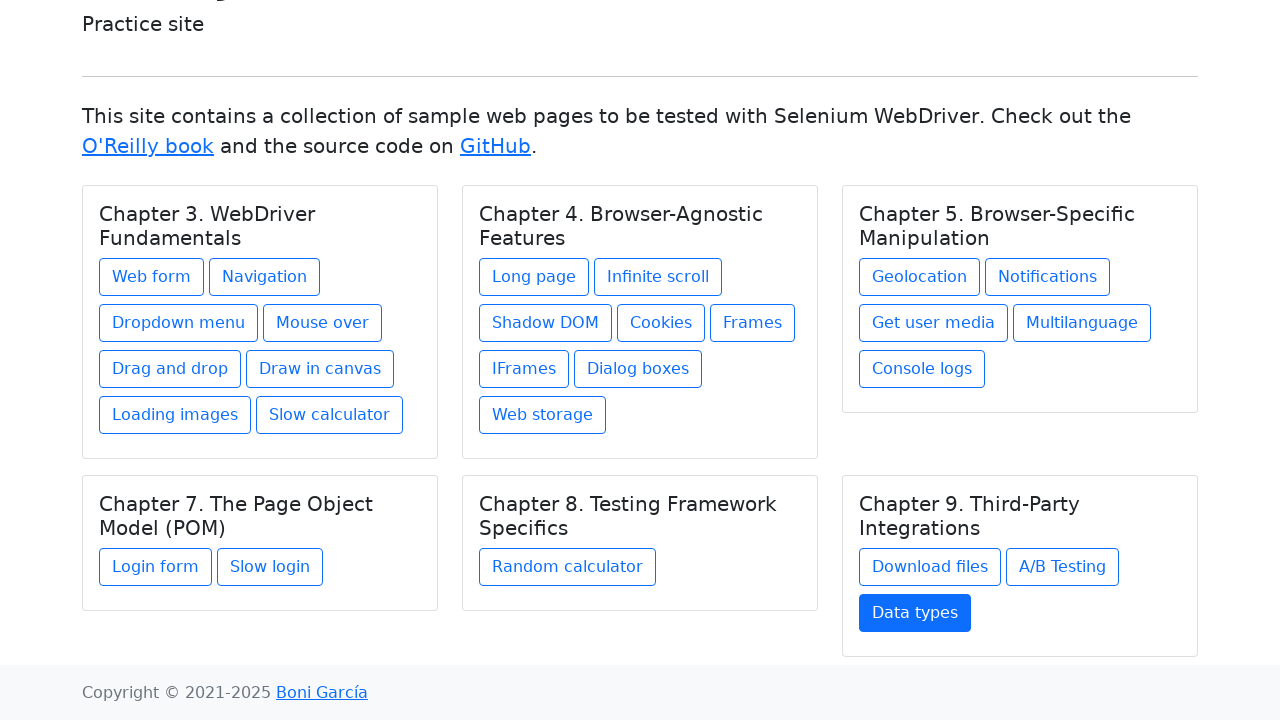

Verified 27 total links found across all chapters
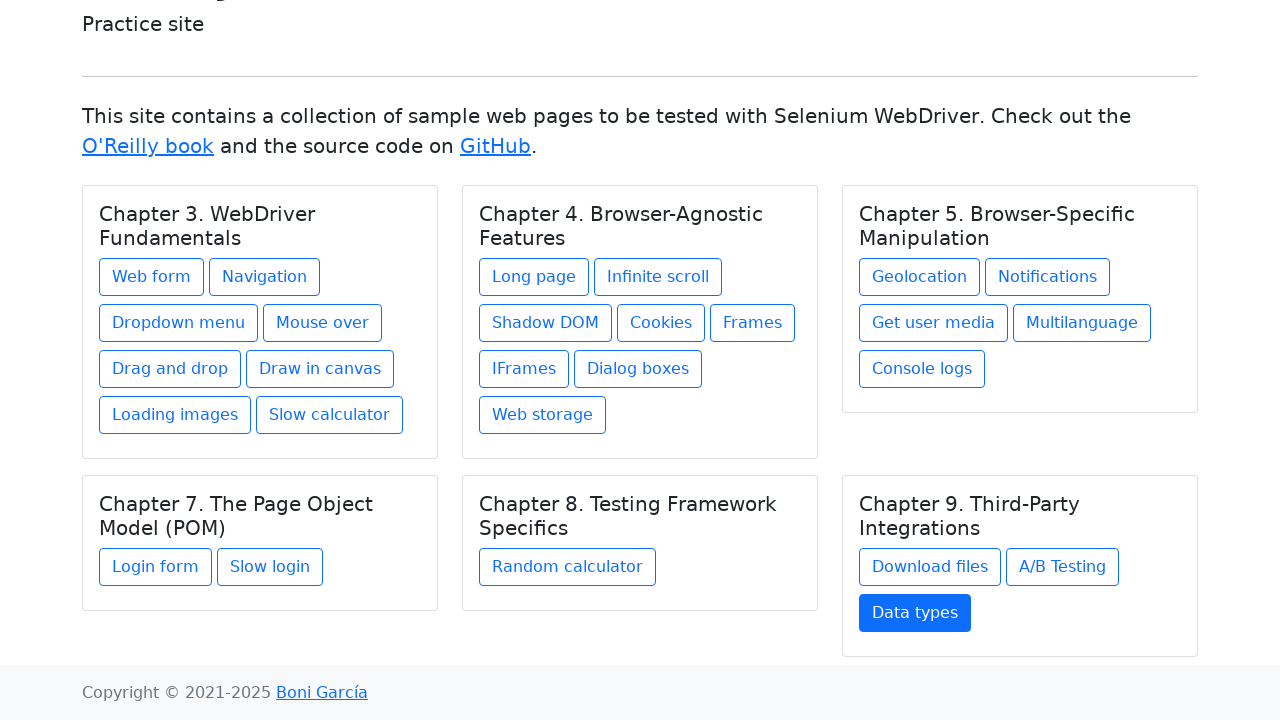

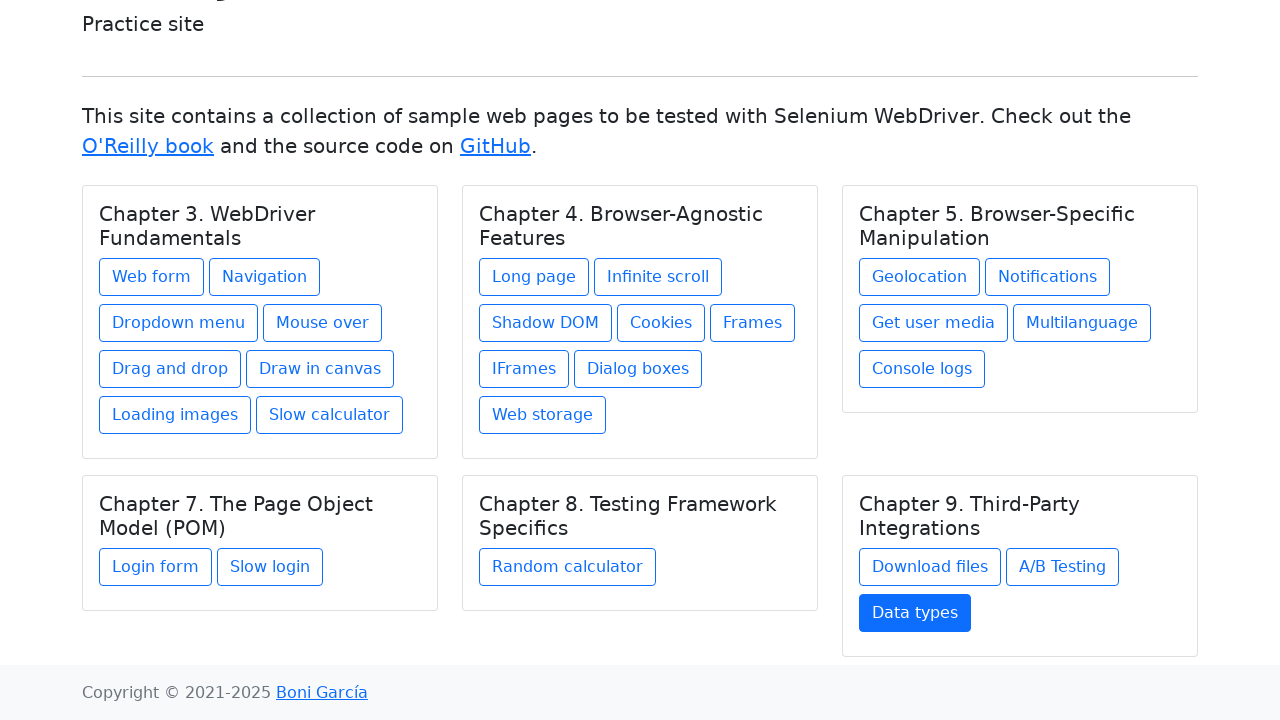